Tests selecting all checkboxes on the page, then deselecting all of them

Starting URL: https://automationfc.github.io/multiple-fields/

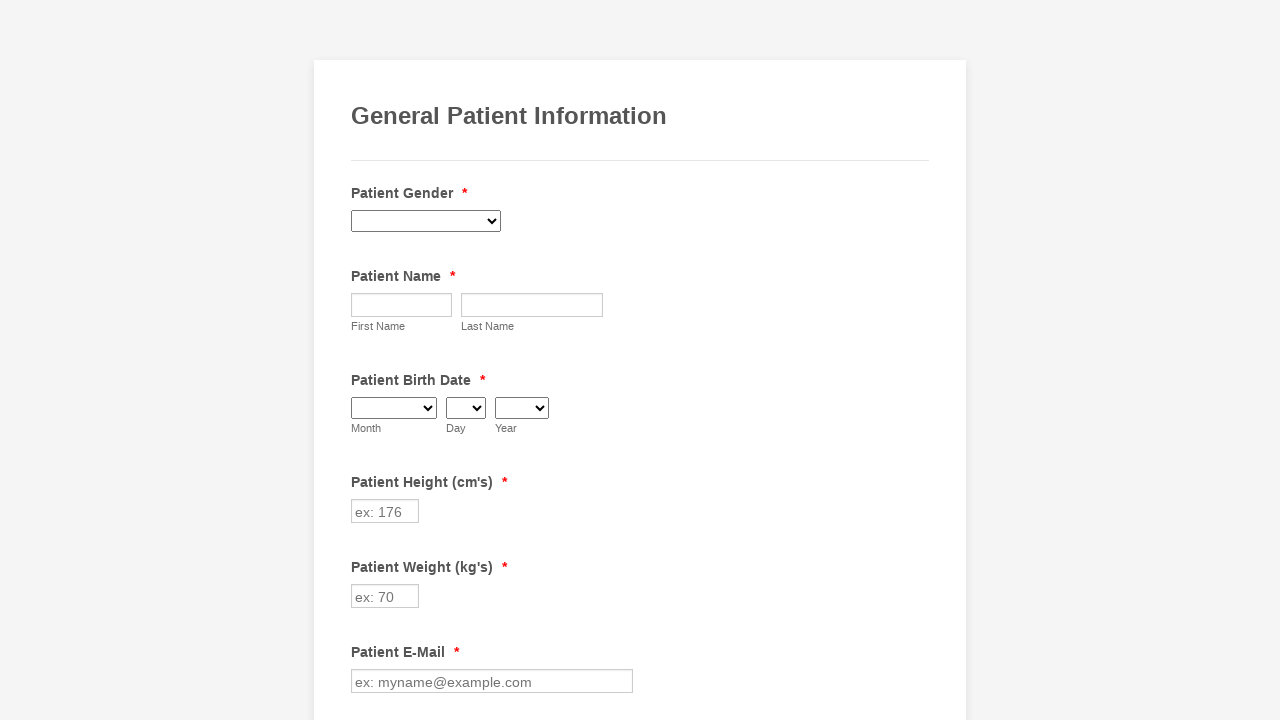

Navigated to multiple fields test page
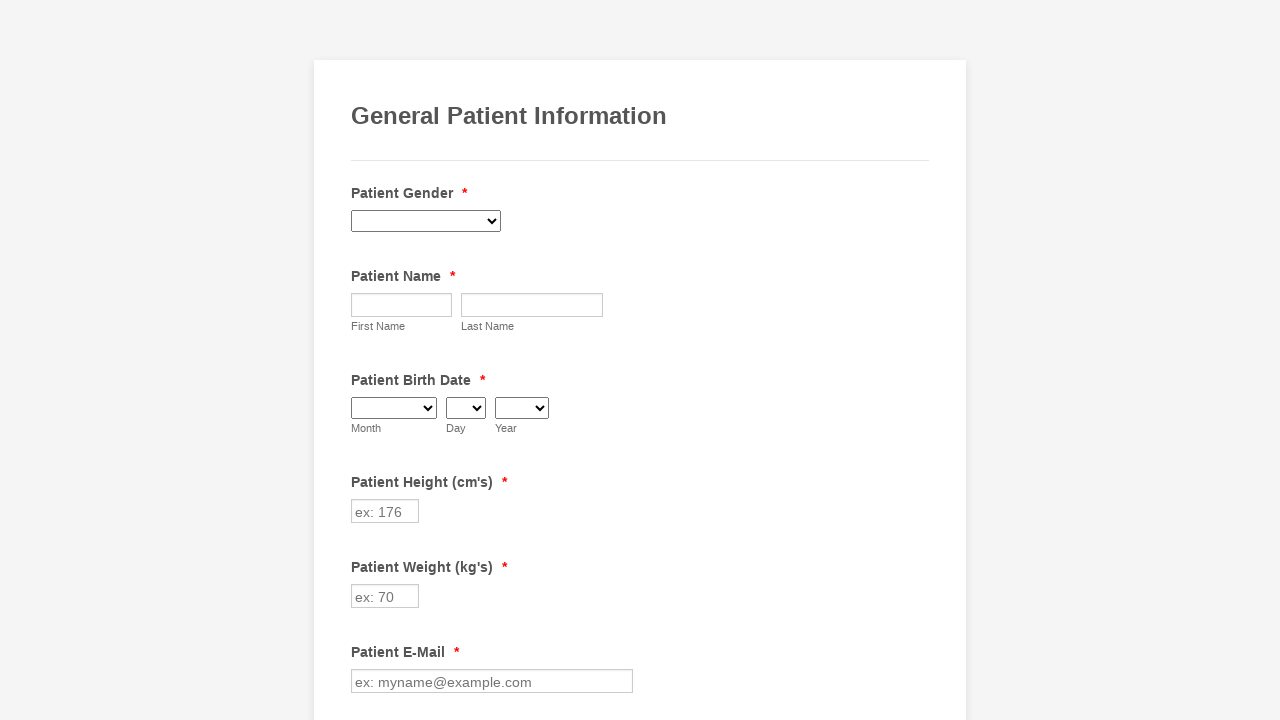

Retrieved all checkboxes from the page
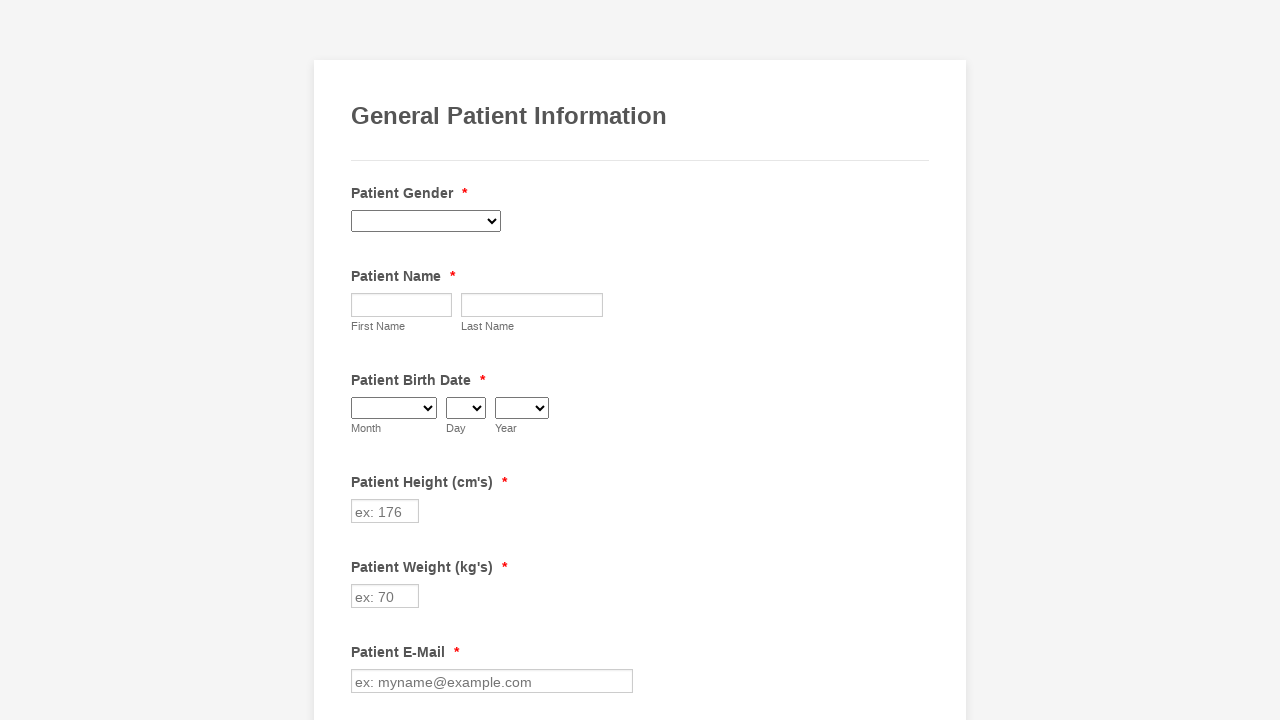

Clicked and selected a checkbox at (362, 360) on xpath=//input[@type='checkbox'] >> nth=0
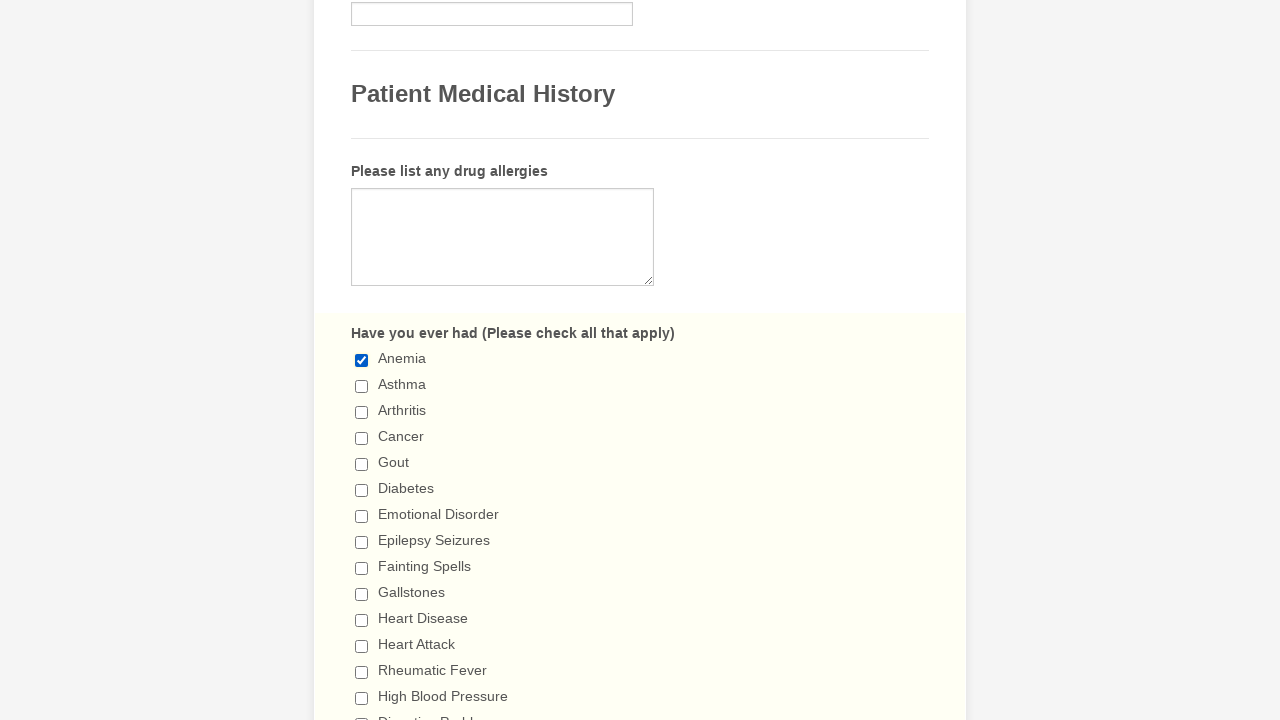

Verified checkbox is now checked
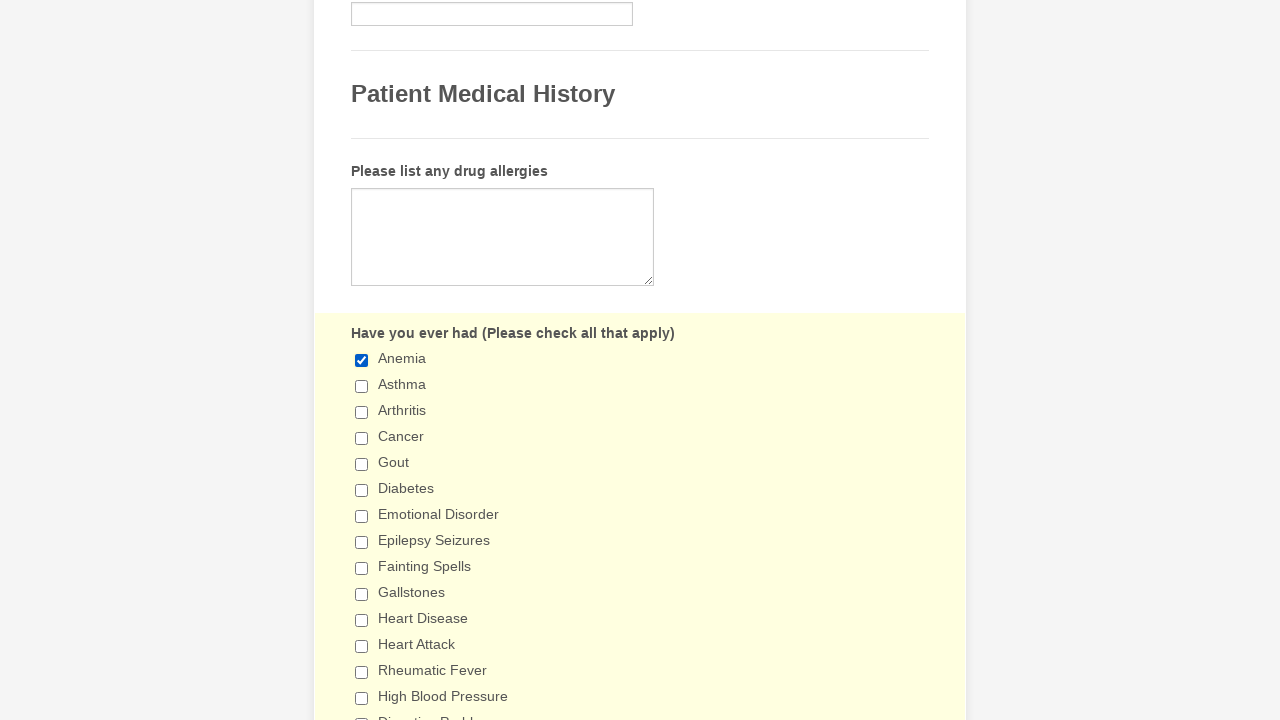

Clicked and selected a checkbox at (362, 386) on xpath=//input[@type='checkbox'] >> nth=1
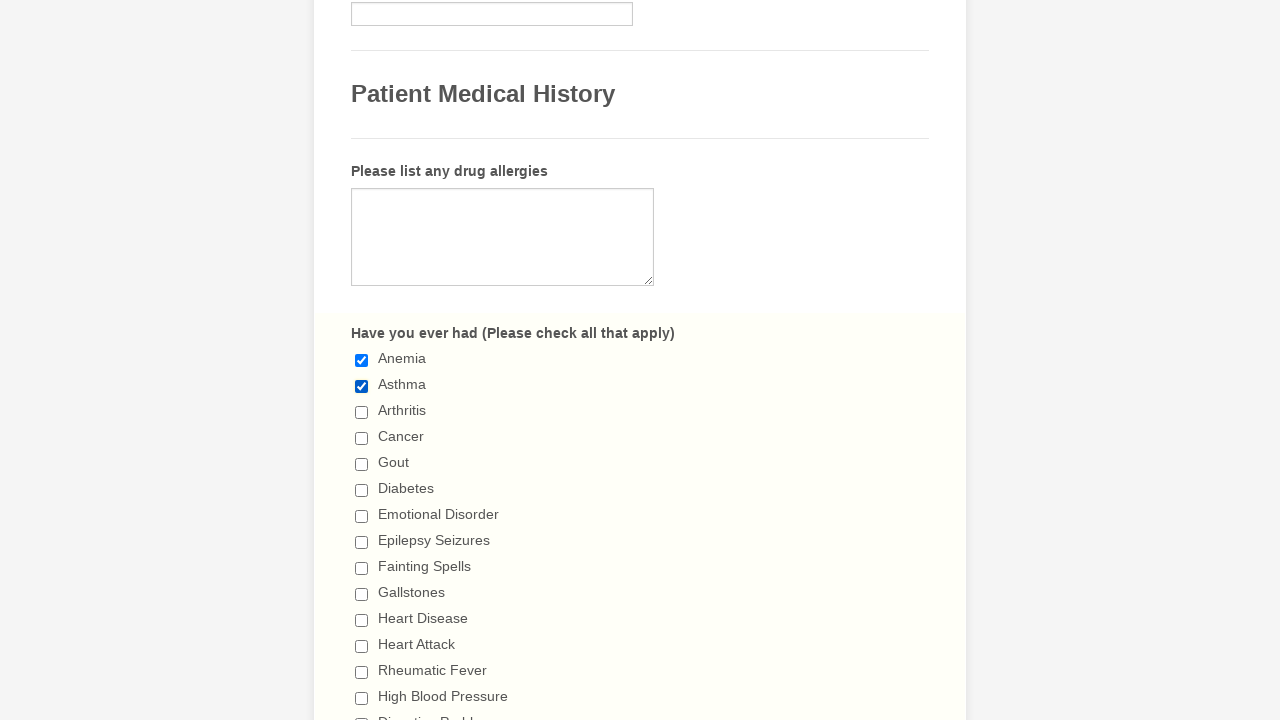

Verified checkbox is now checked
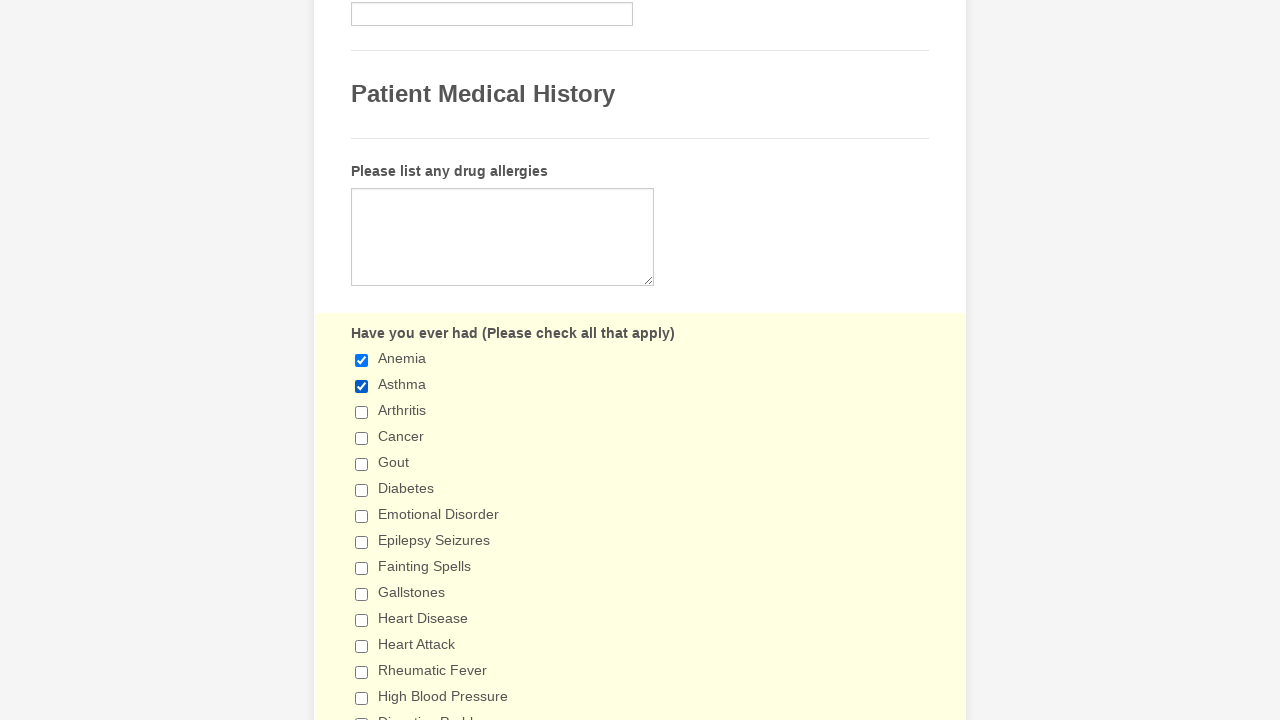

Clicked and selected a checkbox at (362, 412) on xpath=//input[@type='checkbox'] >> nth=2
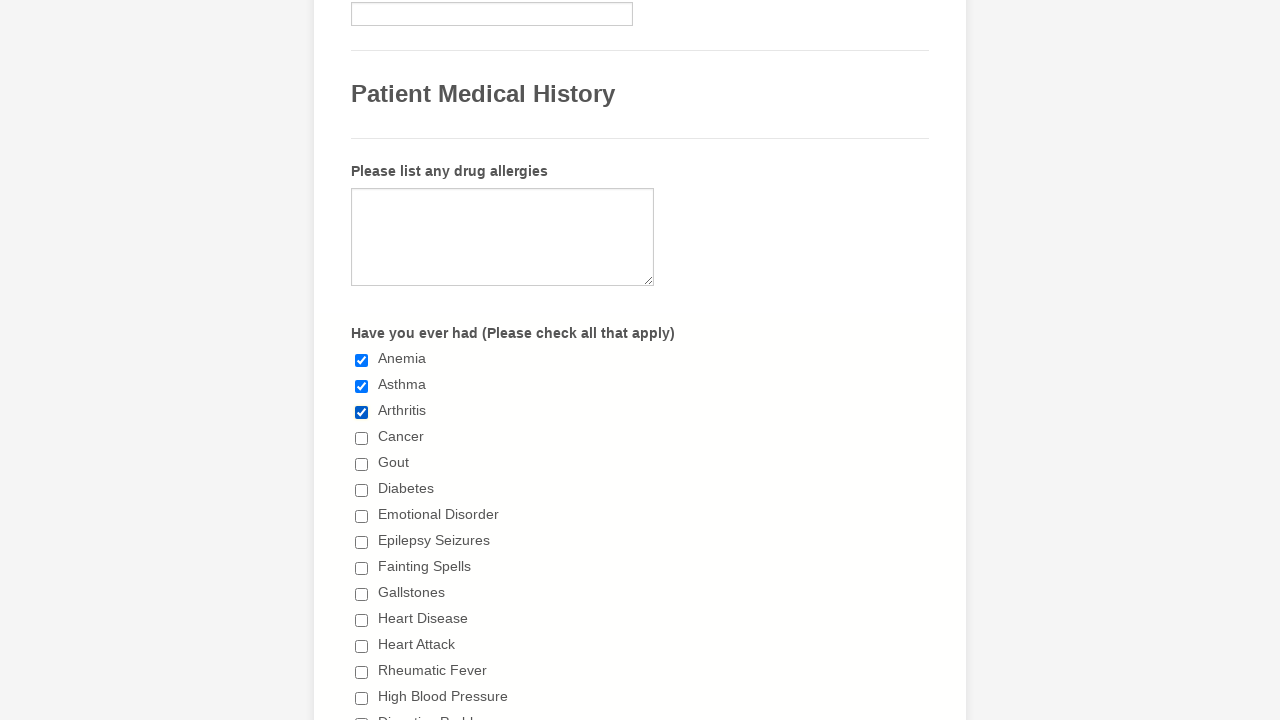

Verified checkbox is now checked
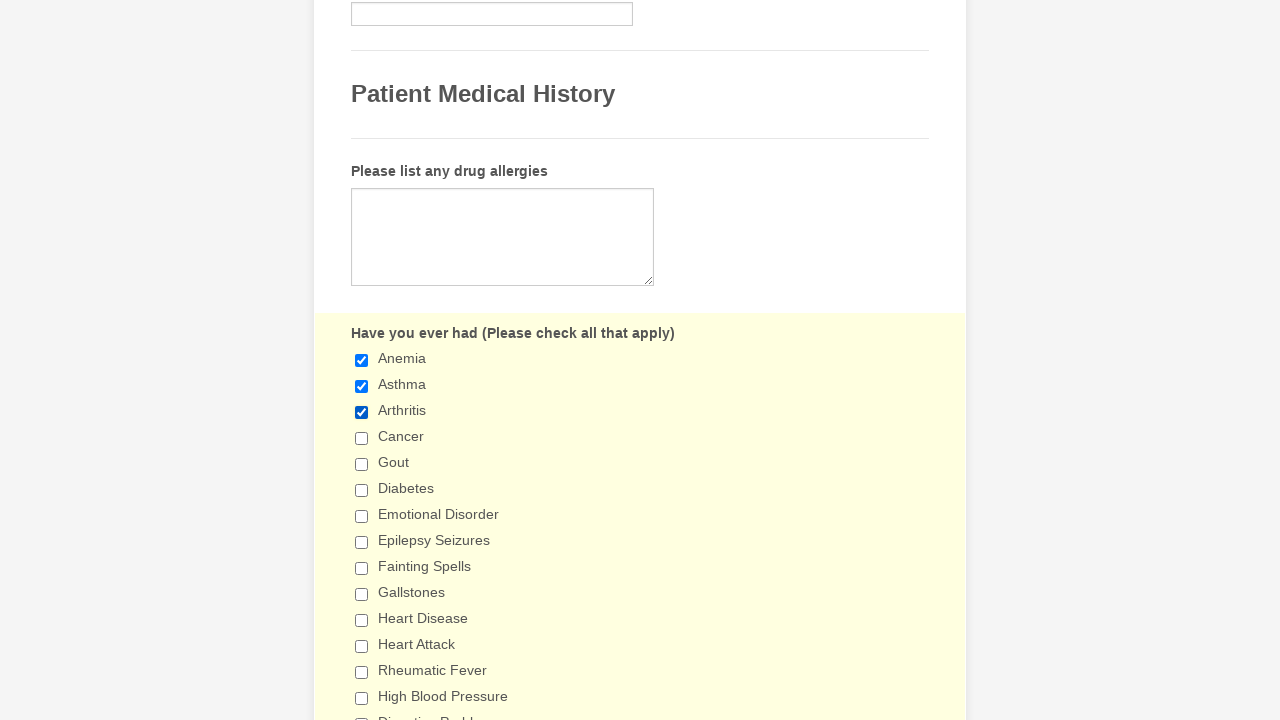

Clicked and selected a checkbox at (362, 438) on xpath=//input[@type='checkbox'] >> nth=3
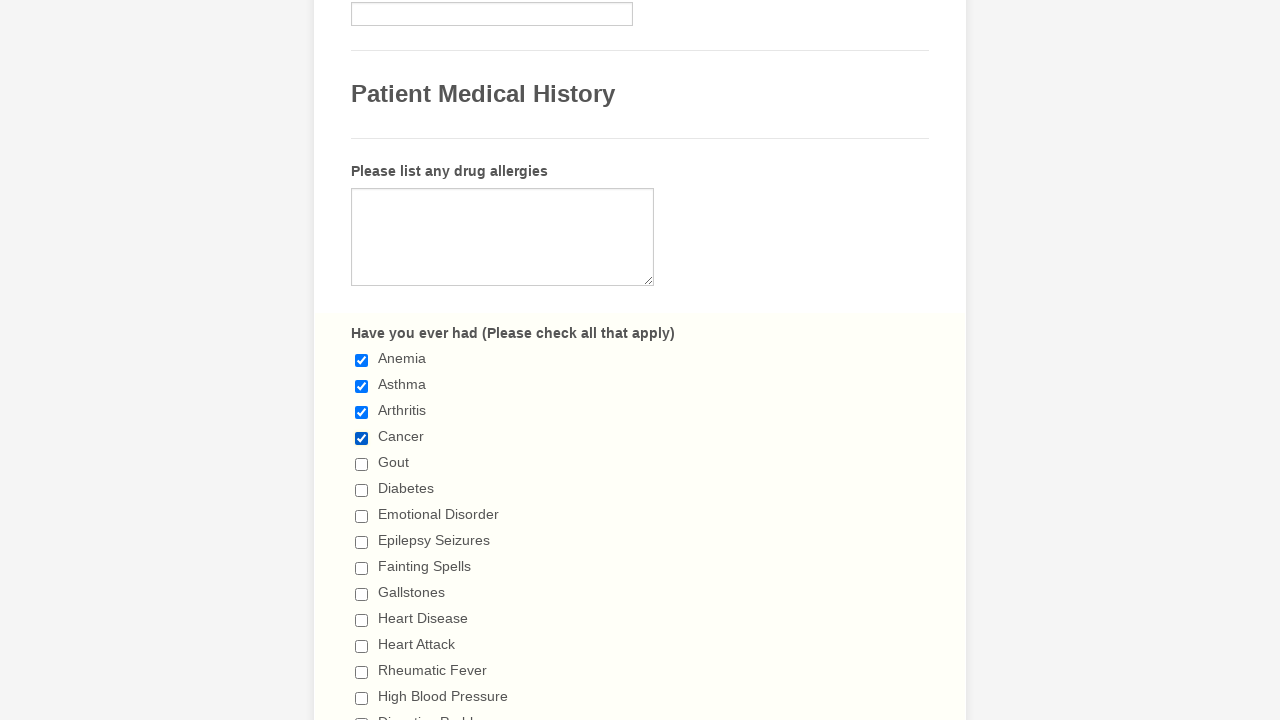

Verified checkbox is now checked
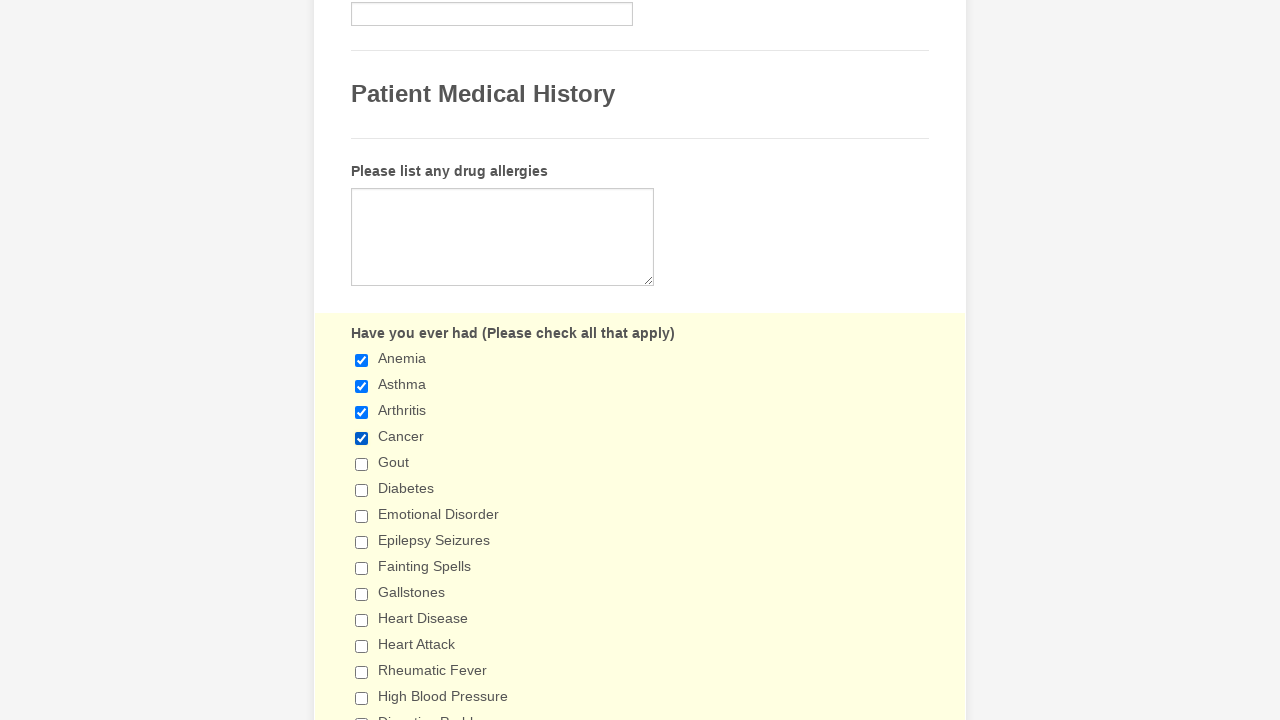

Clicked and selected a checkbox at (362, 464) on xpath=//input[@type='checkbox'] >> nth=4
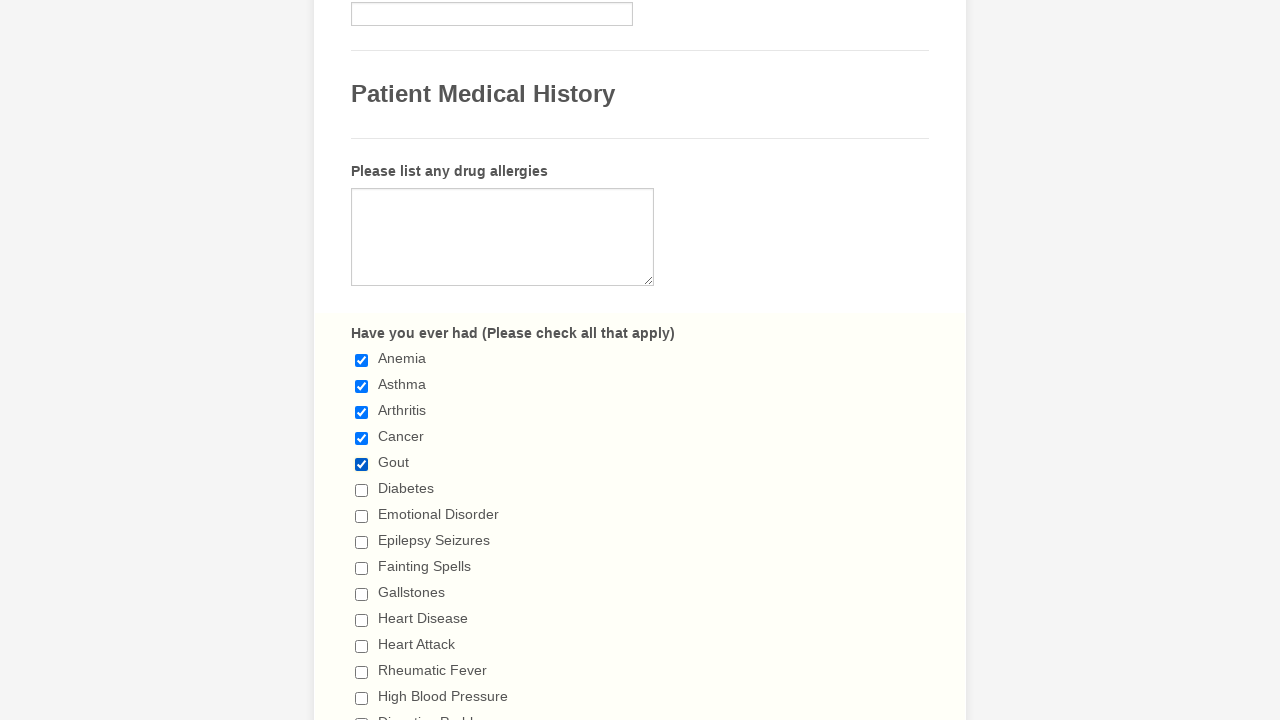

Verified checkbox is now checked
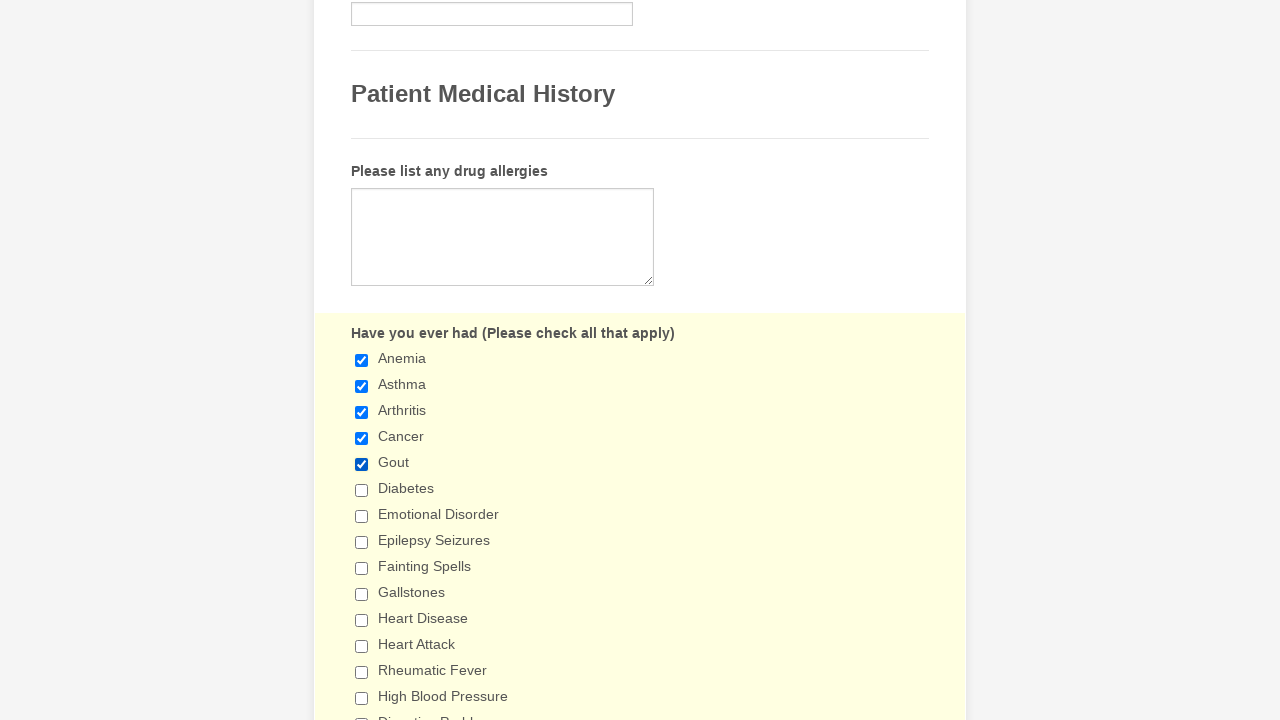

Clicked and selected a checkbox at (362, 490) on xpath=//input[@type='checkbox'] >> nth=5
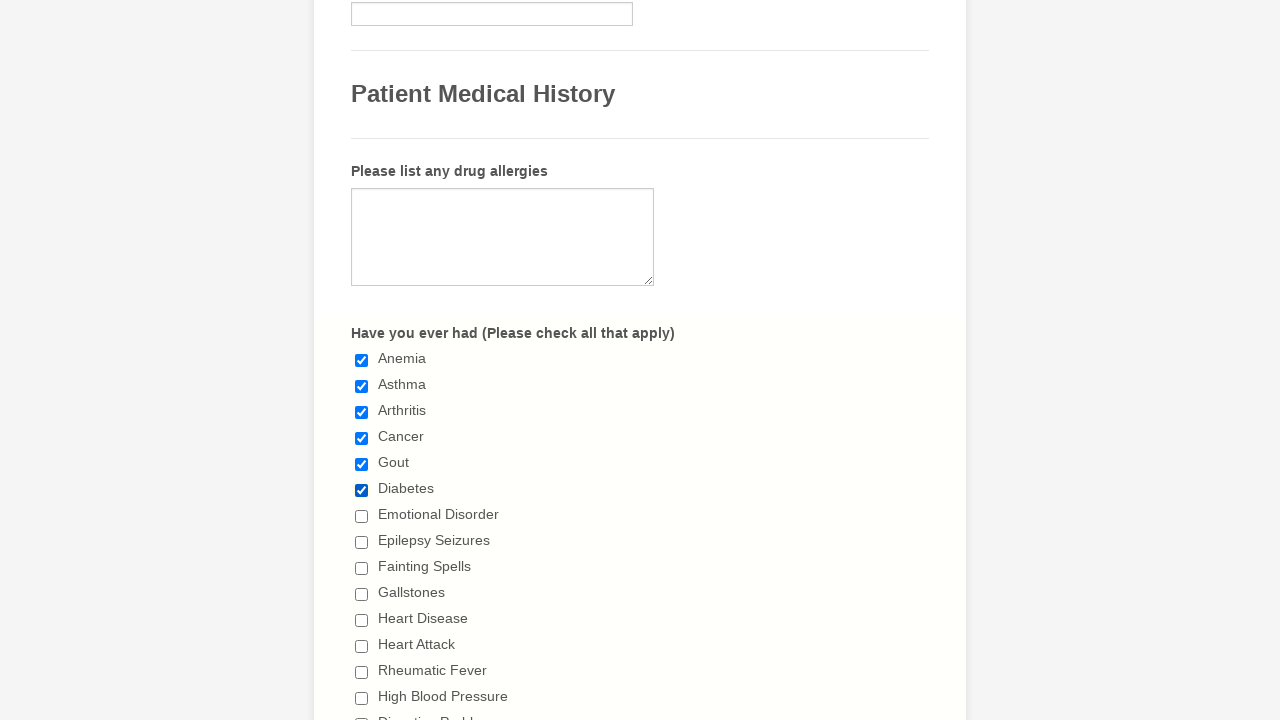

Verified checkbox is now checked
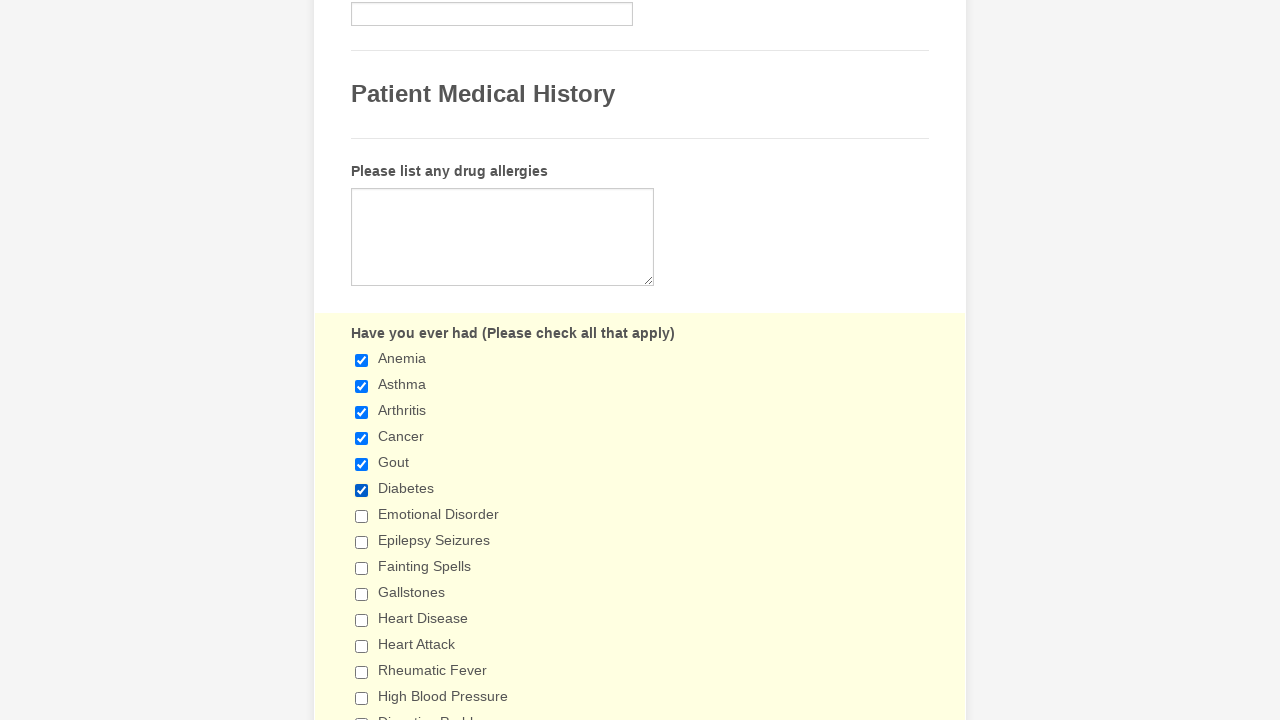

Clicked and selected a checkbox at (362, 516) on xpath=//input[@type='checkbox'] >> nth=6
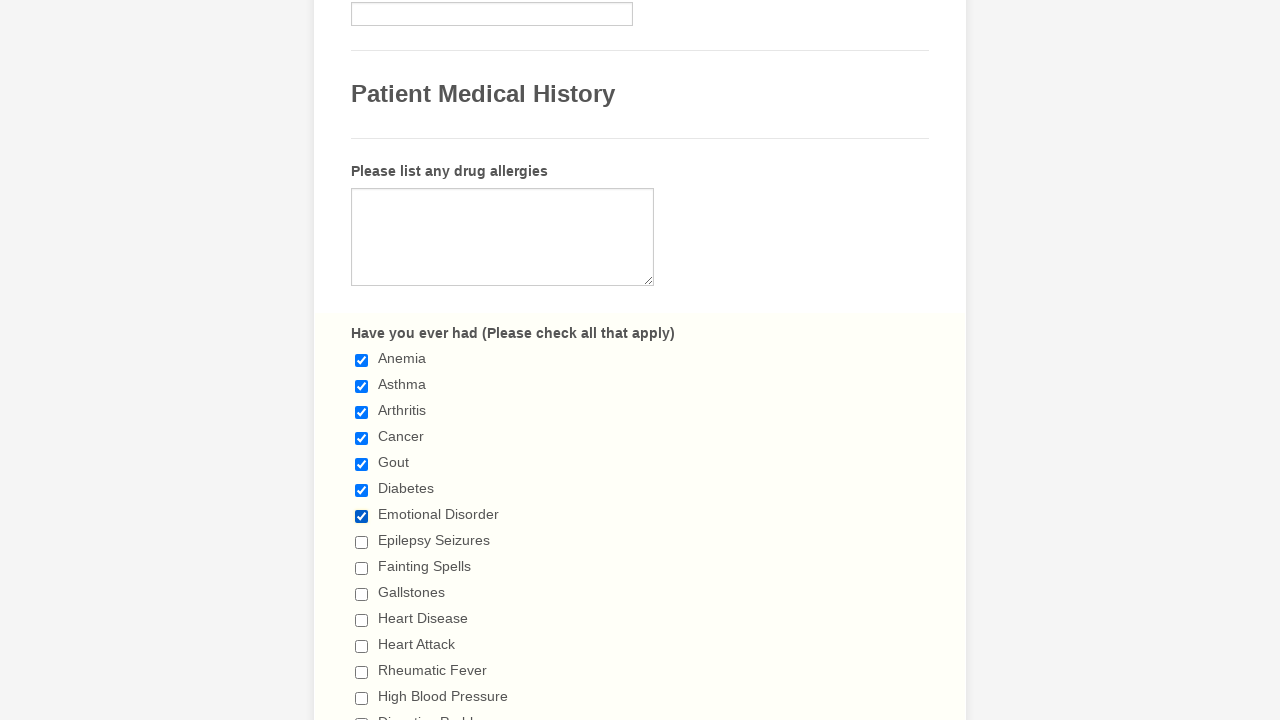

Verified checkbox is now checked
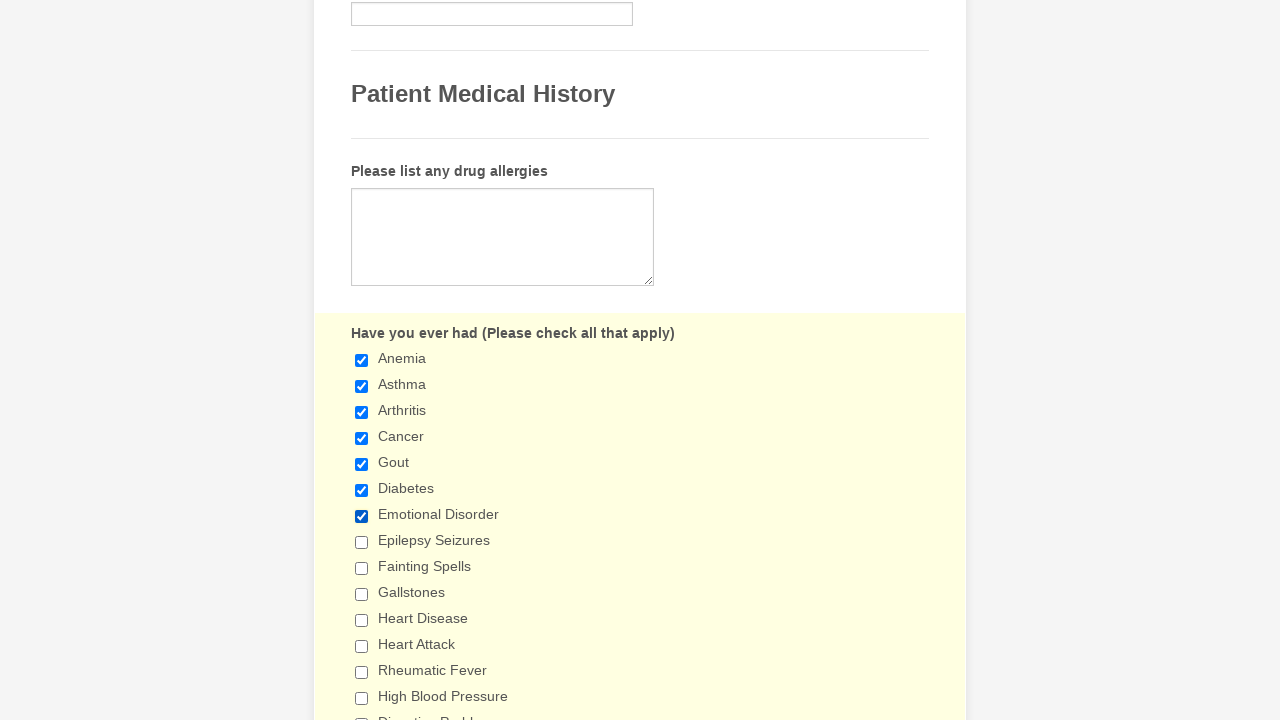

Clicked and selected a checkbox at (362, 542) on xpath=//input[@type='checkbox'] >> nth=7
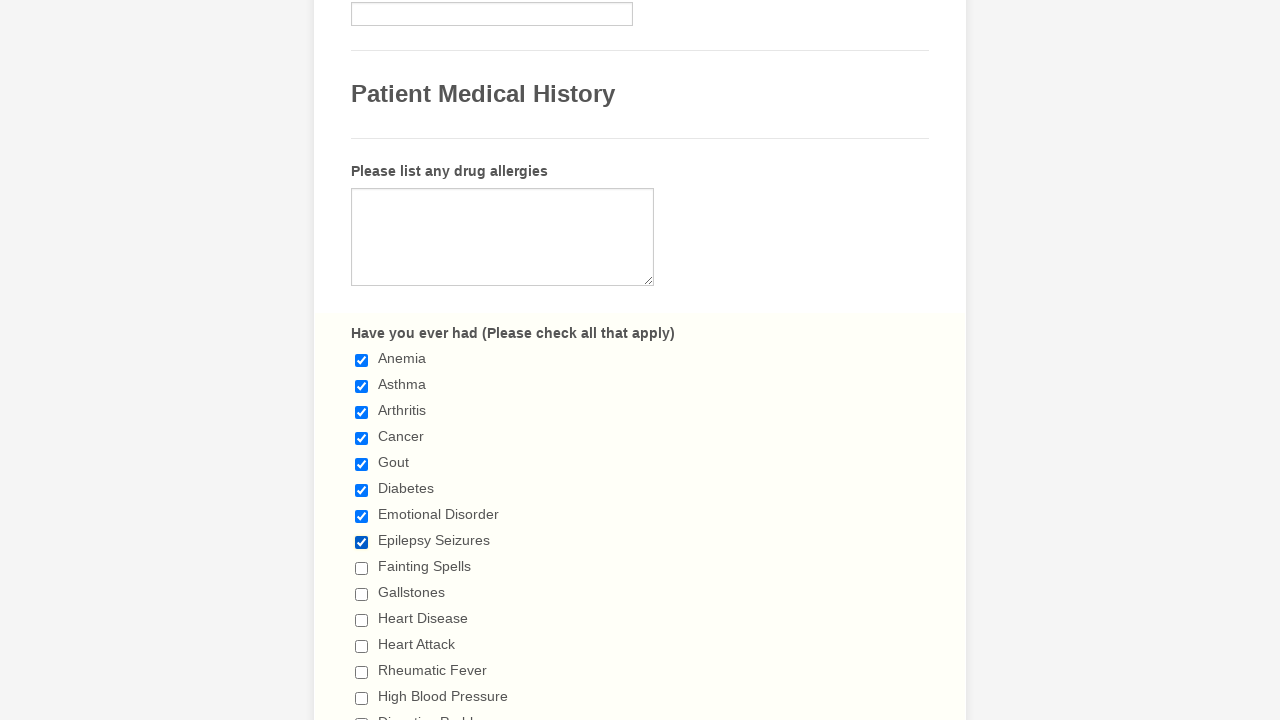

Verified checkbox is now checked
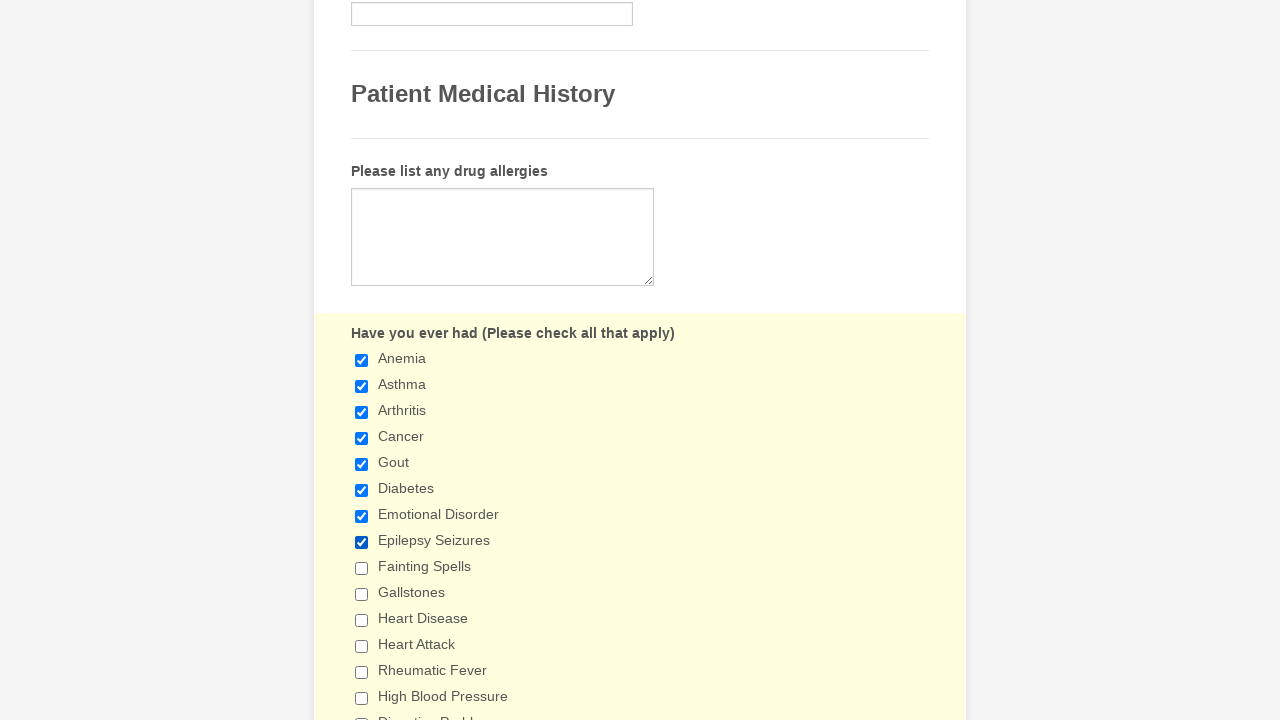

Clicked and selected a checkbox at (362, 568) on xpath=//input[@type='checkbox'] >> nth=8
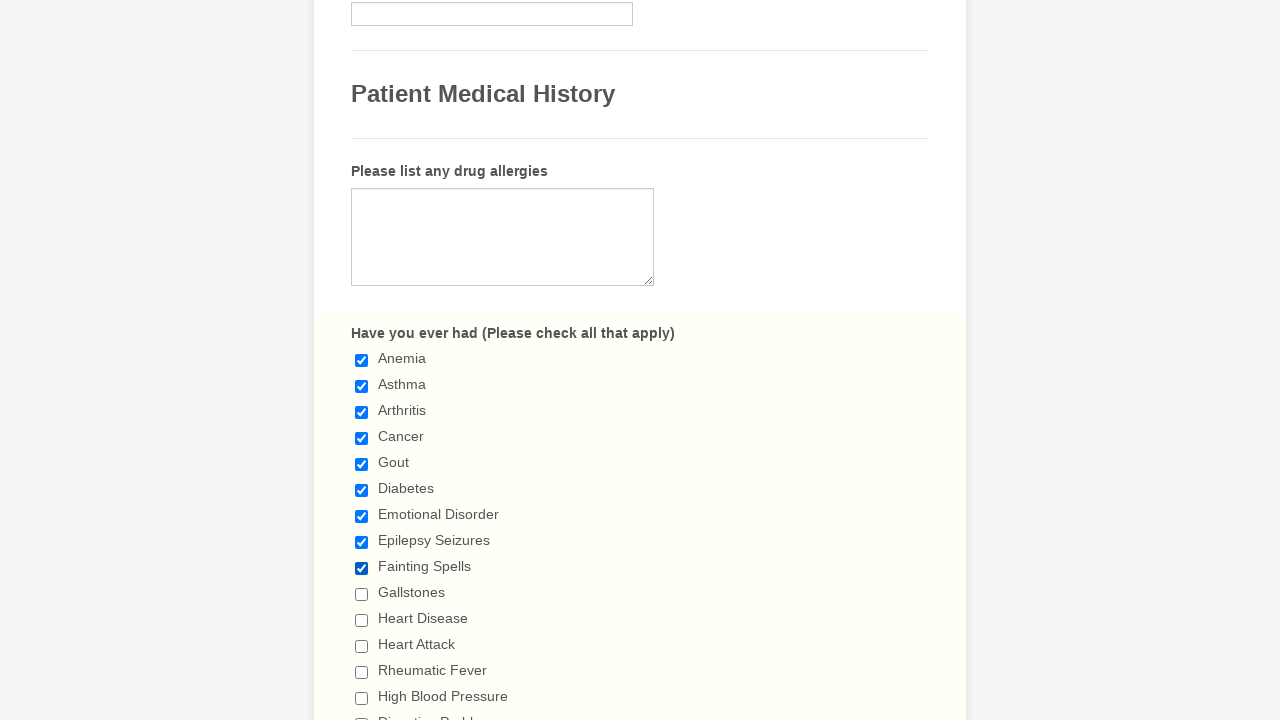

Verified checkbox is now checked
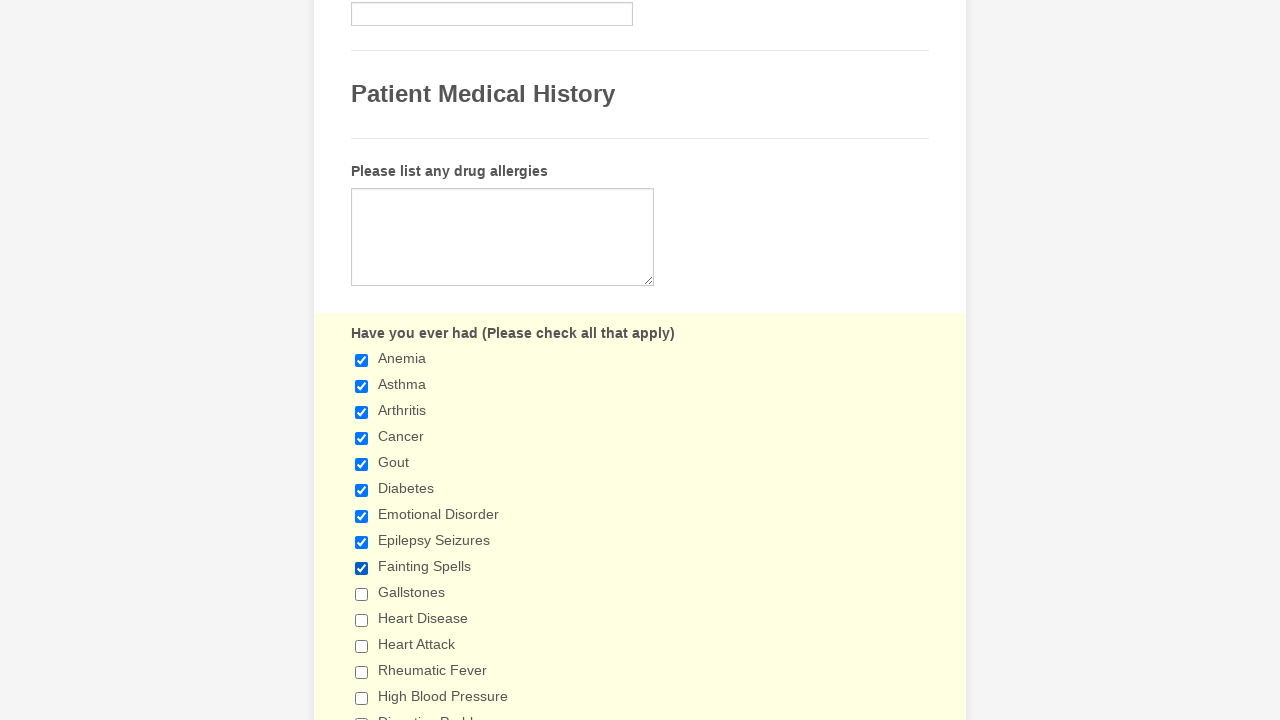

Clicked and selected a checkbox at (362, 594) on xpath=//input[@type='checkbox'] >> nth=9
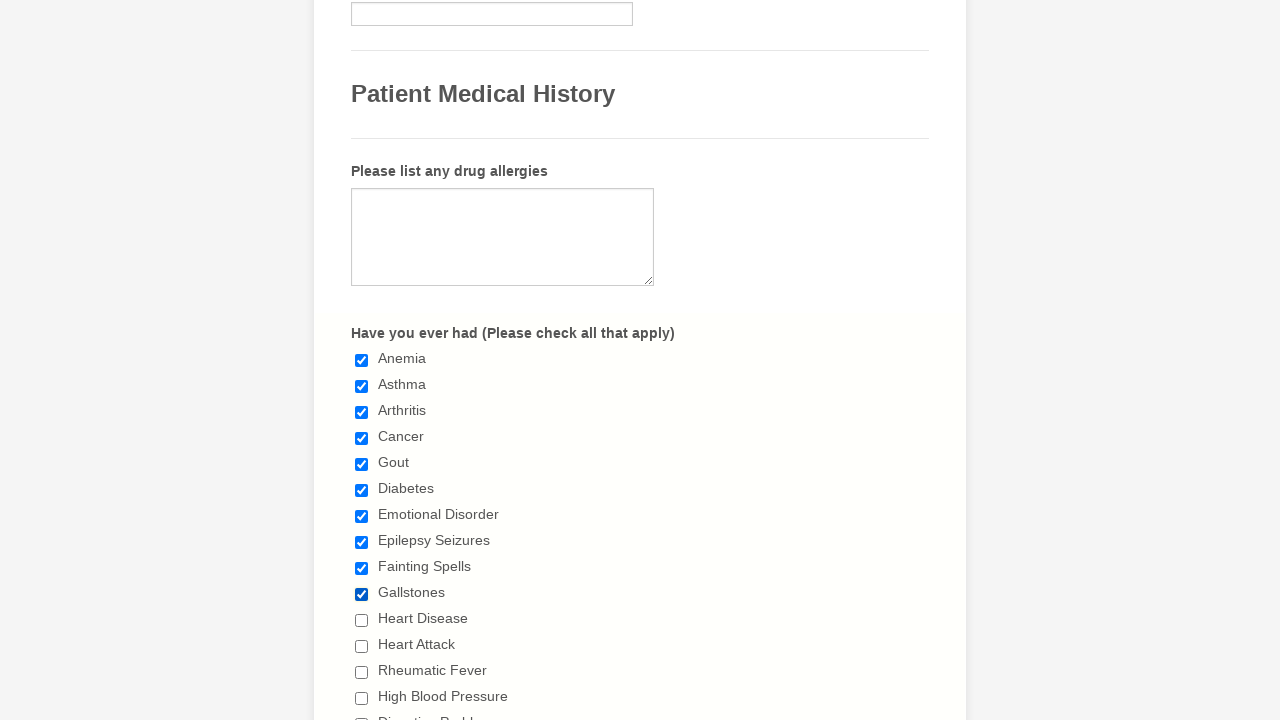

Verified checkbox is now checked
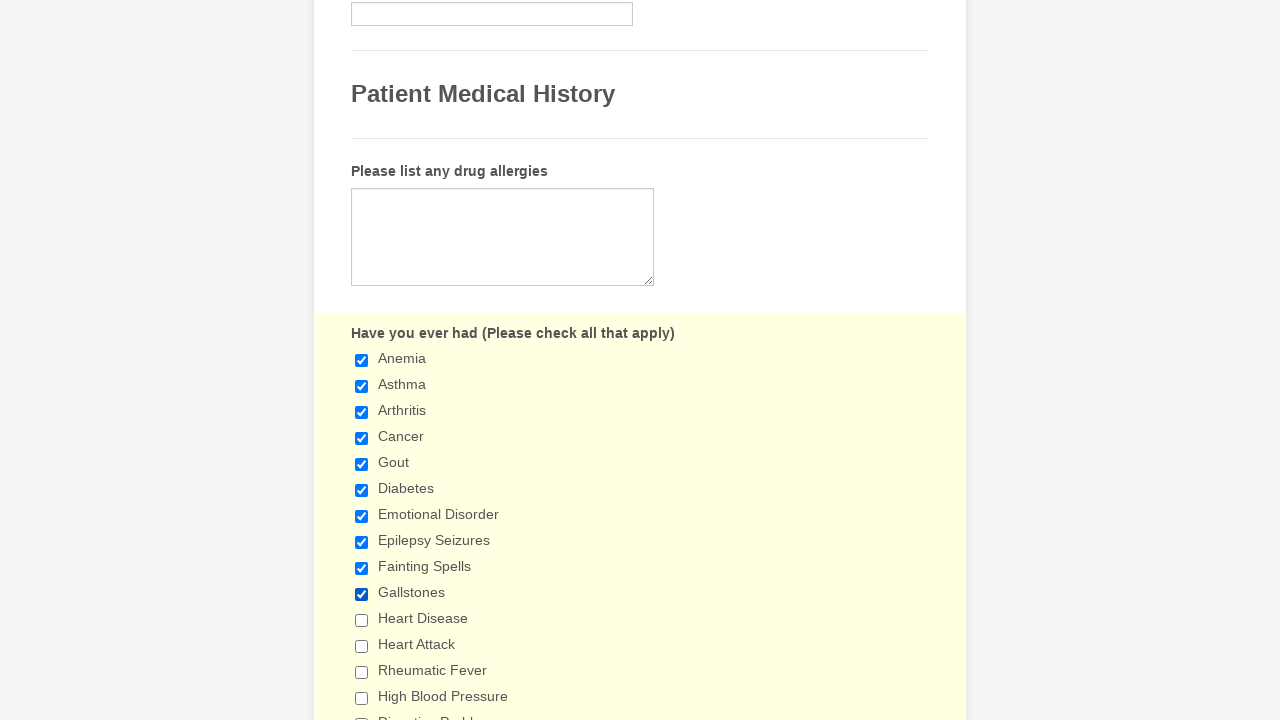

Clicked and selected a checkbox at (362, 620) on xpath=//input[@type='checkbox'] >> nth=10
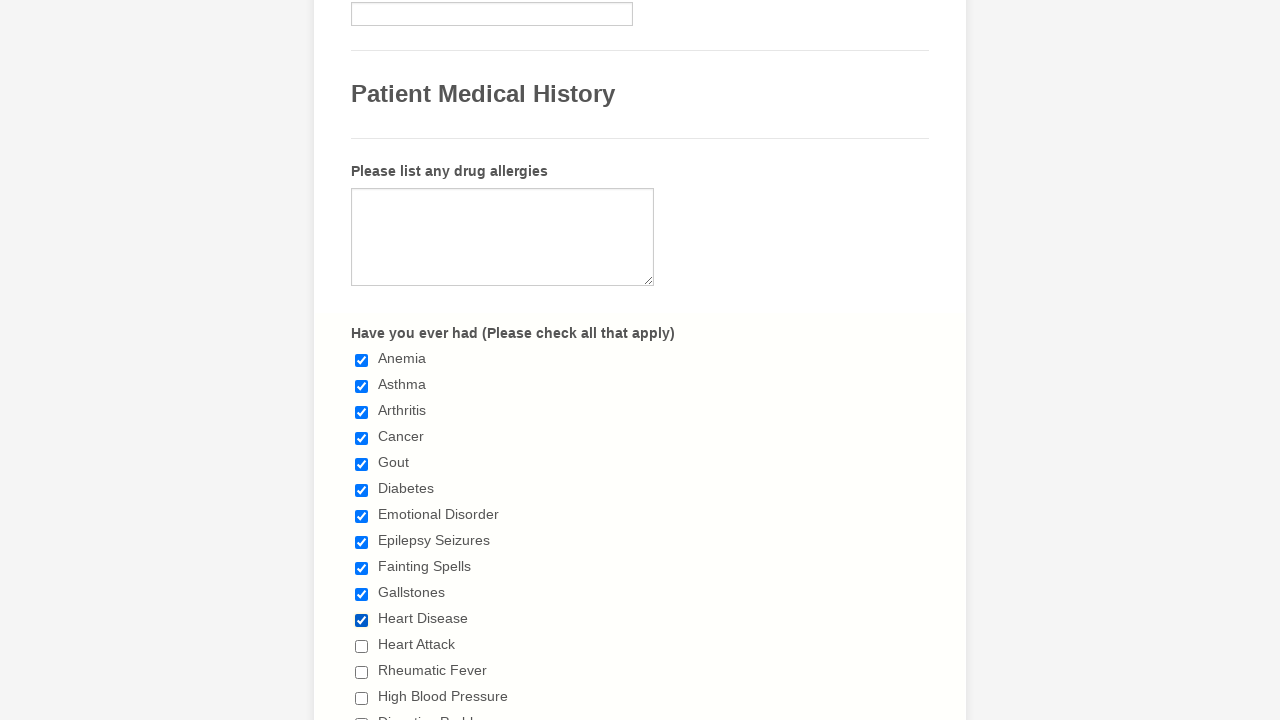

Verified checkbox is now checked
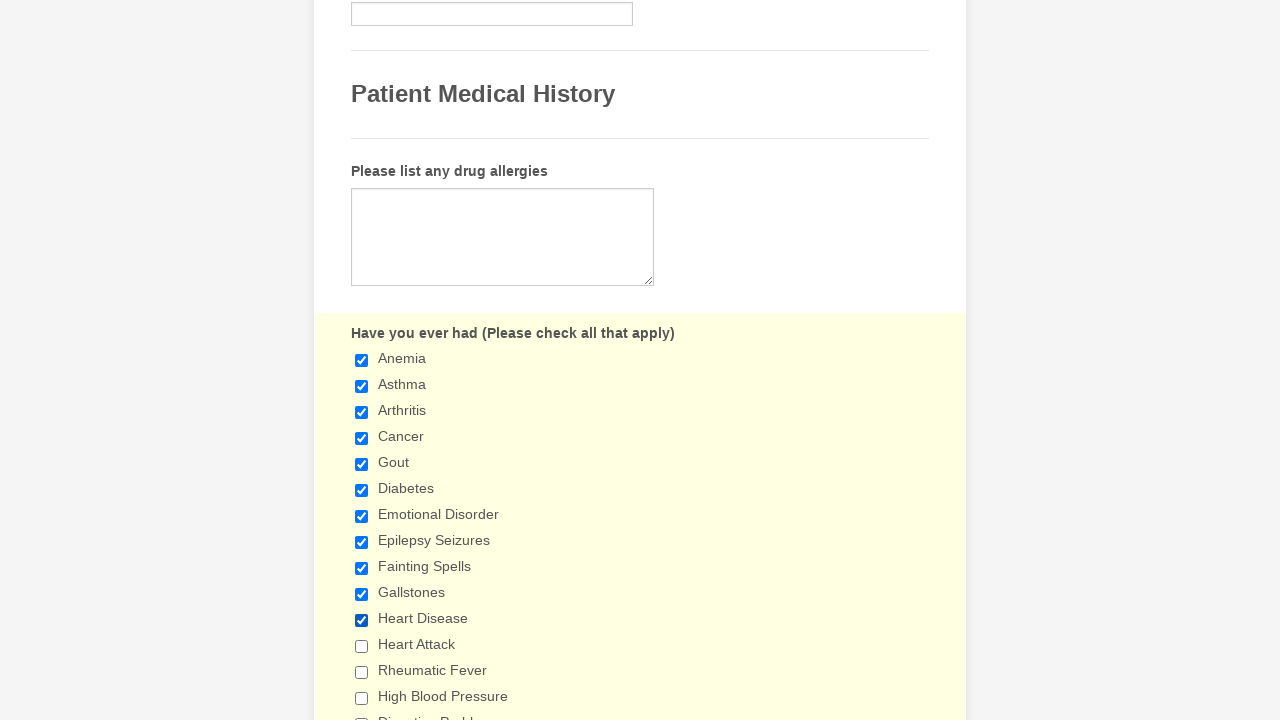

Clicked and selected a checkbox at (362, 646) on xpath=//input[@type='checkbox'] >> nth=11
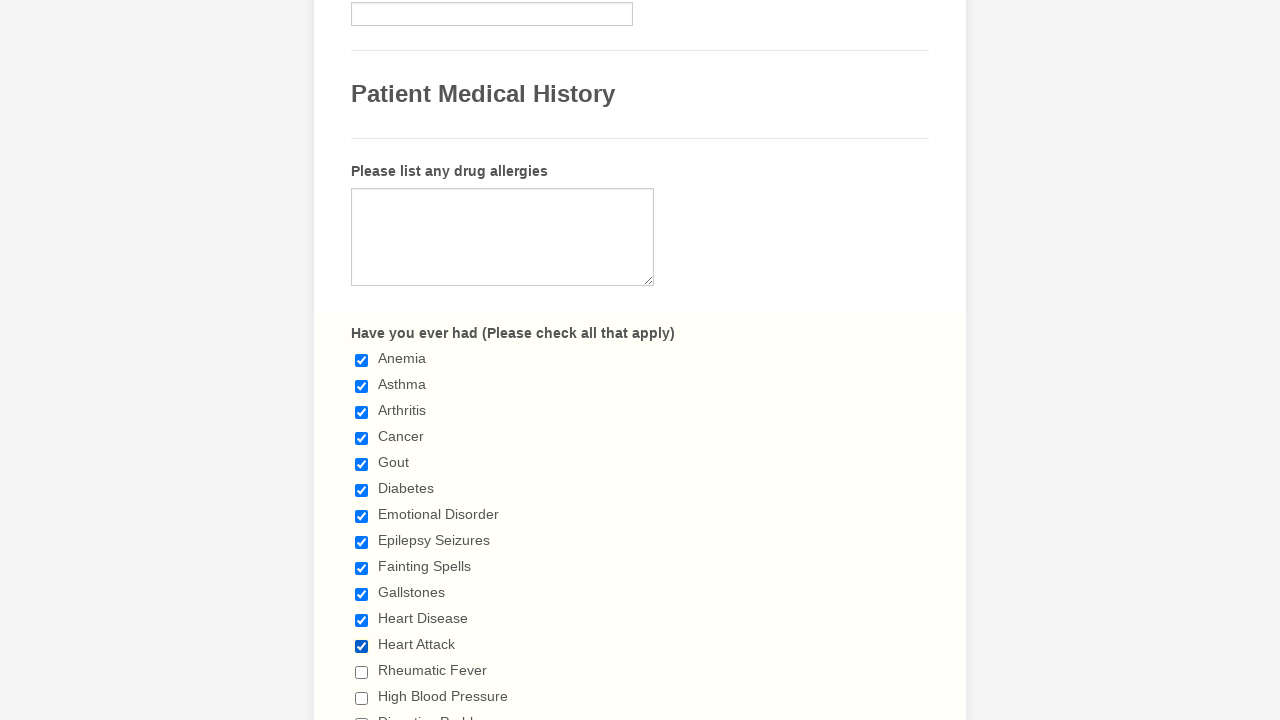

Verified checkbox is now checked
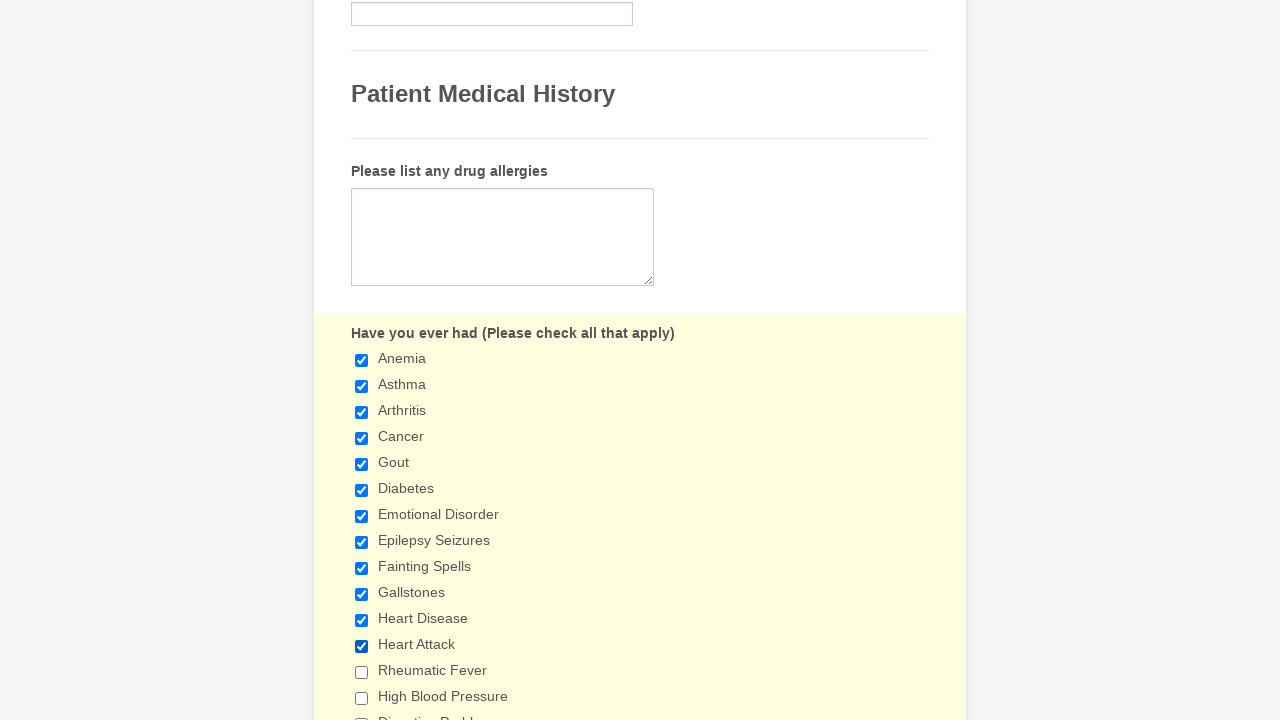

Clicked and selected a checkbox at (362, 672) on xpath=//input[@type='checkbox'] >> nth=12
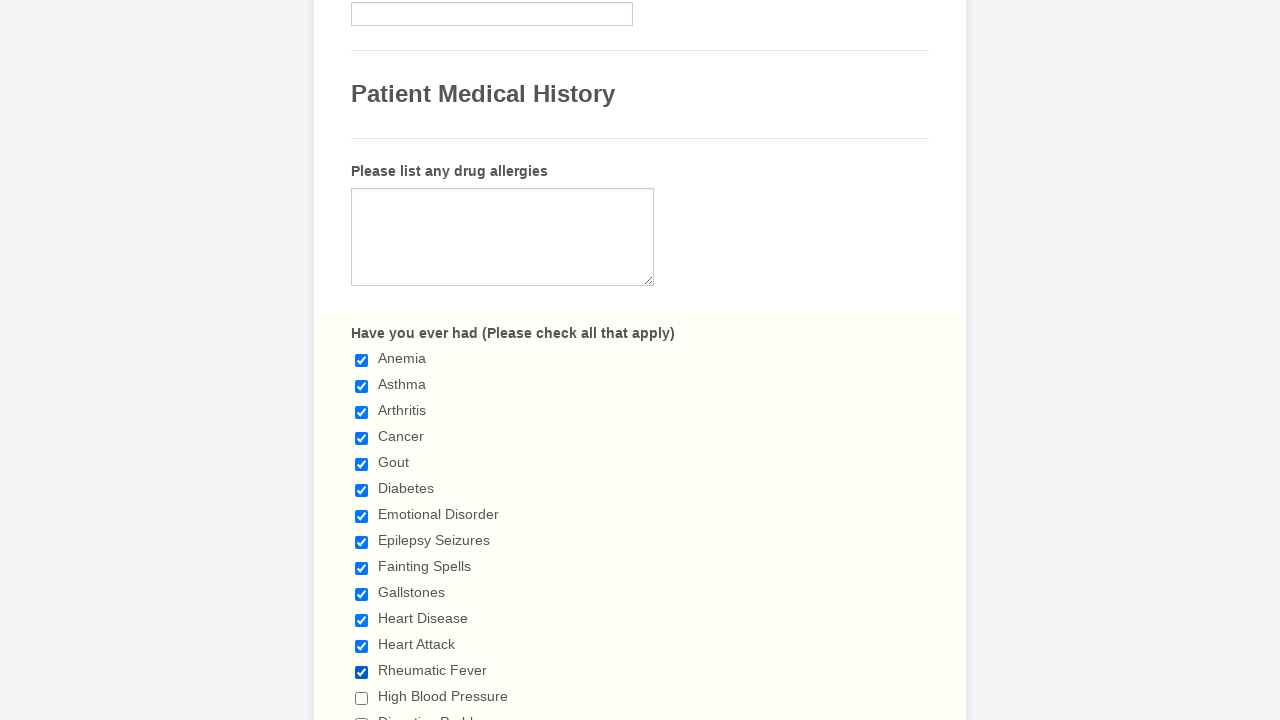

Verified checkbox is now checked
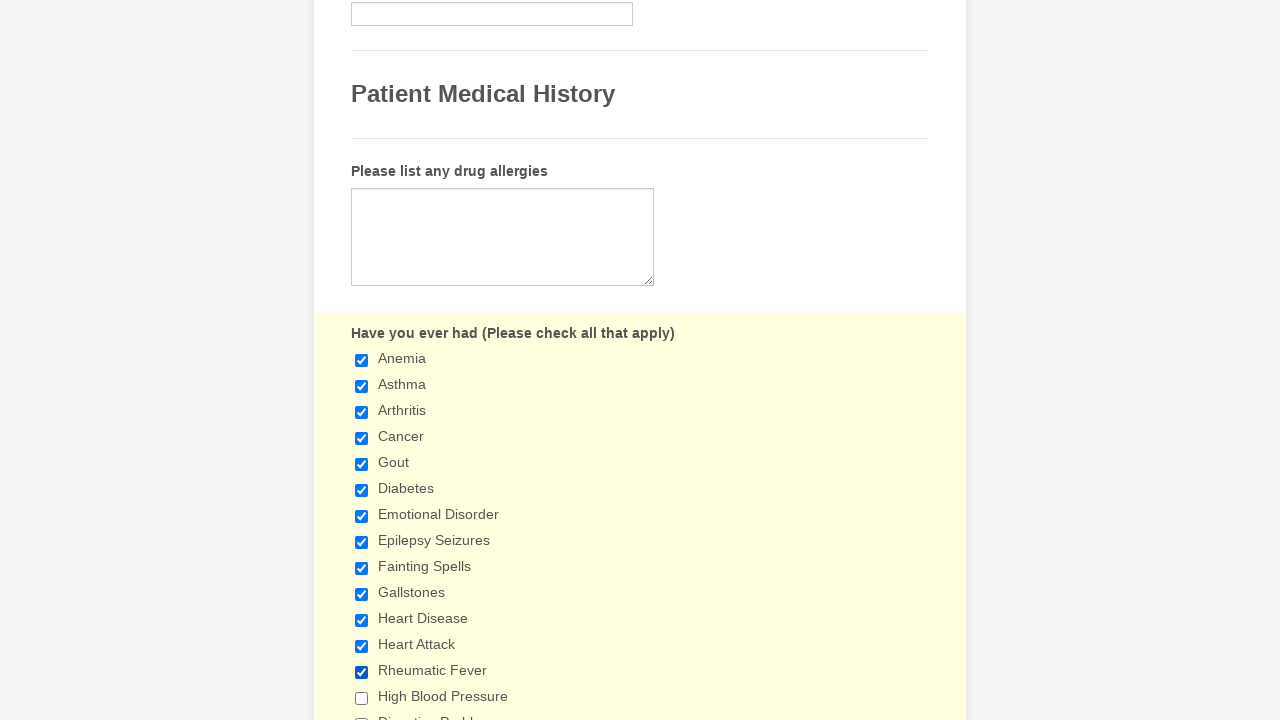

Clicked and selected a checkbox at (362, 698) on xpath=//input[@type='checkbox'] >> nth=13
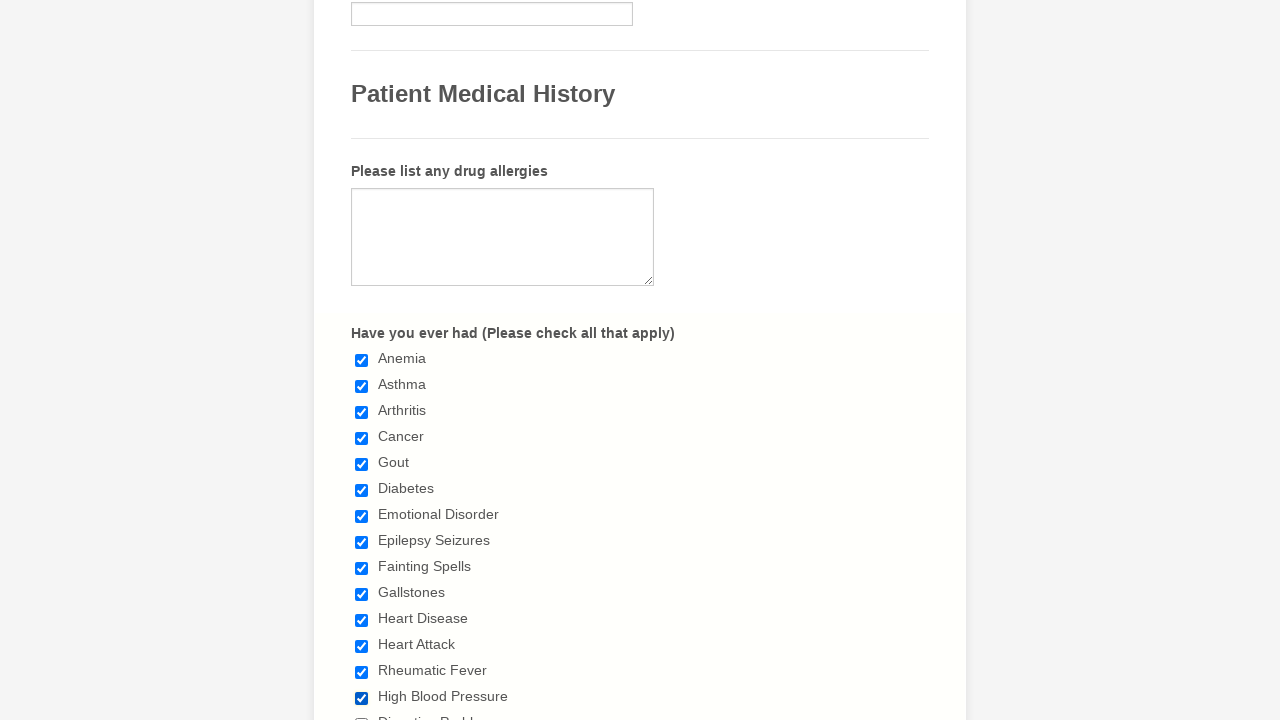

Verified checkbox is now checked
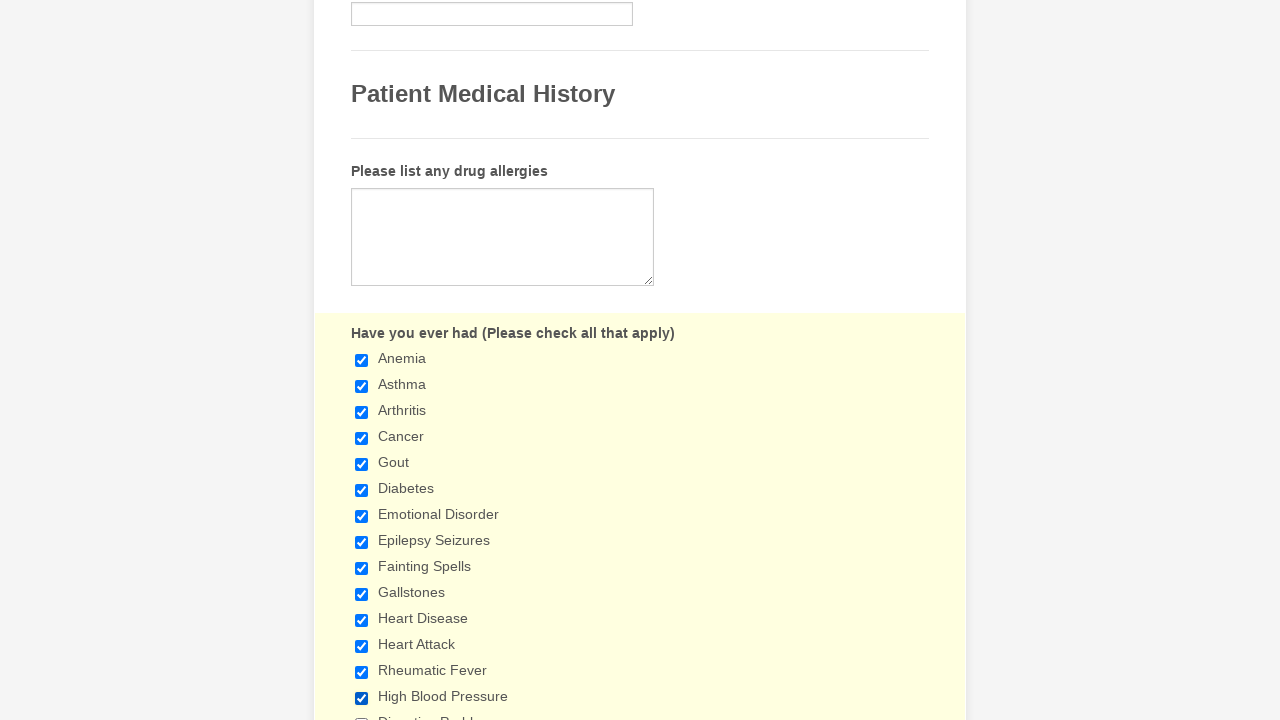

Clicked and selected a checkbox at (362, 714) on xpath=//input[@type='checkbox'] >> nth=14
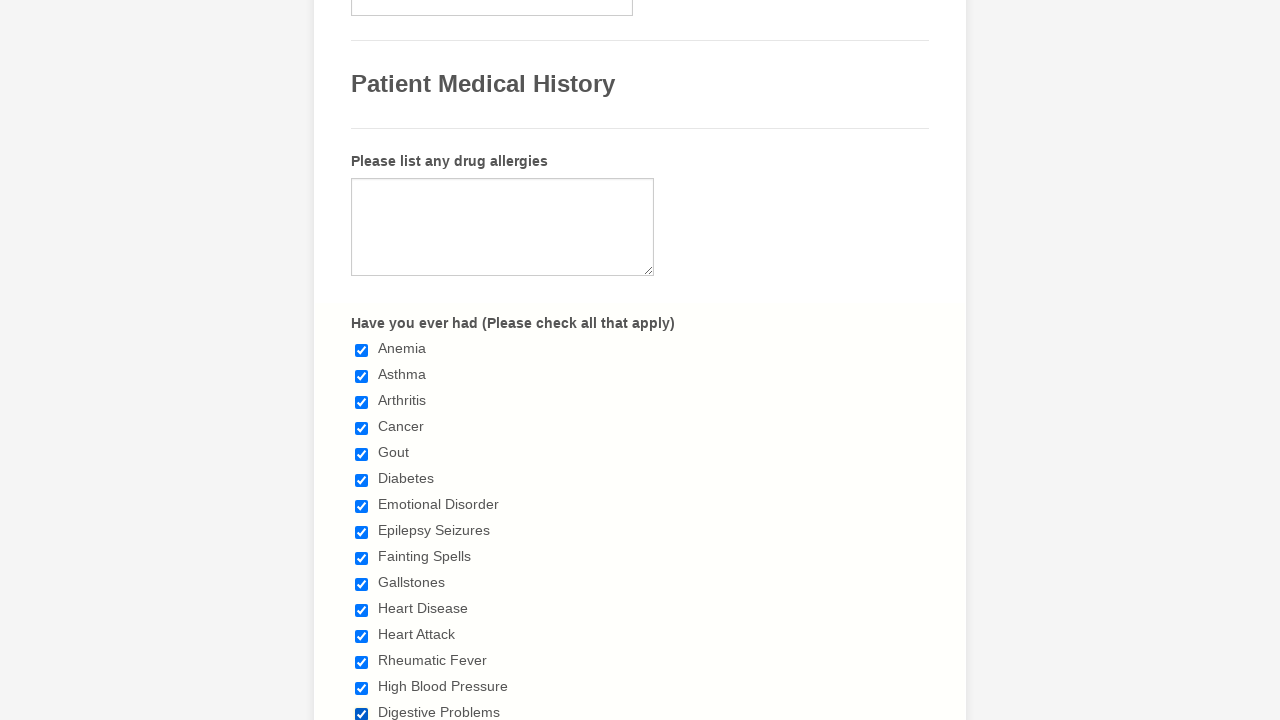

Verified checkbox is now checked
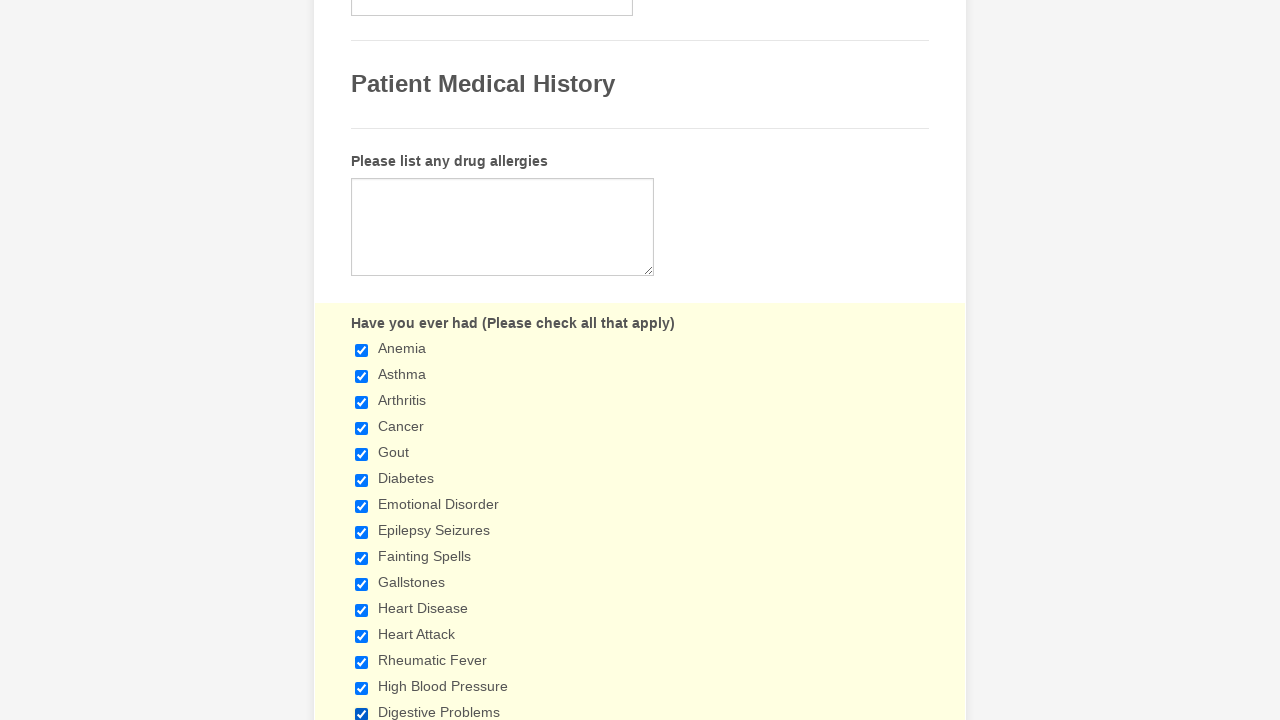

Clicked and selected a checkbox at (362, 360) on xpath=//input[@type='checkbox'] >> nth=15
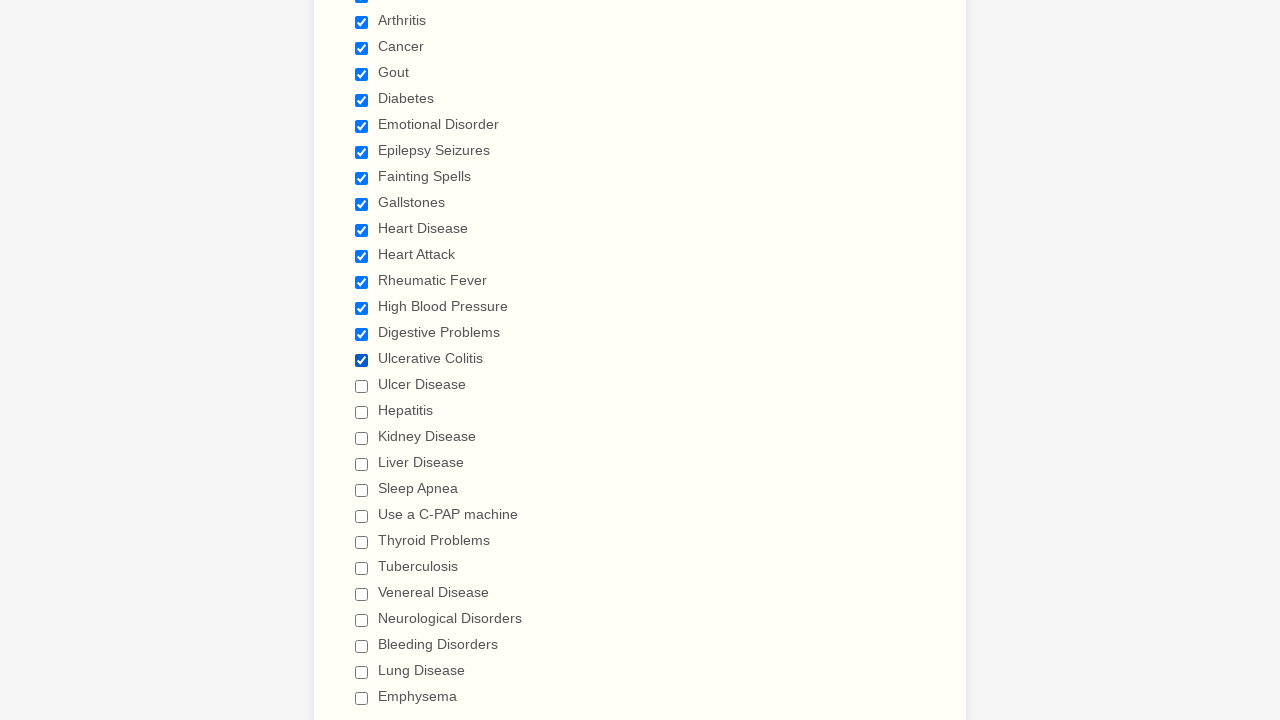

Verified checkbox is now checked
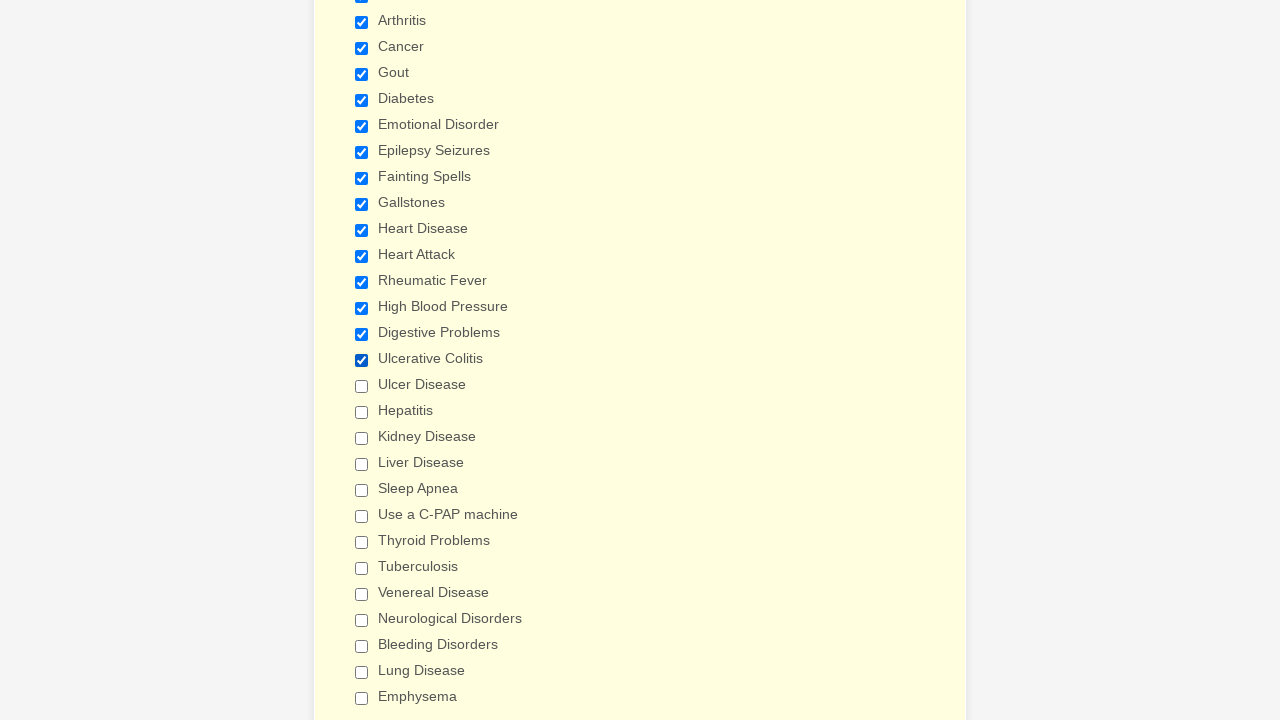

Clicked and selected a checkbox at (362, 386) on xpath=//input[@type='checkbox'] >> nth=16
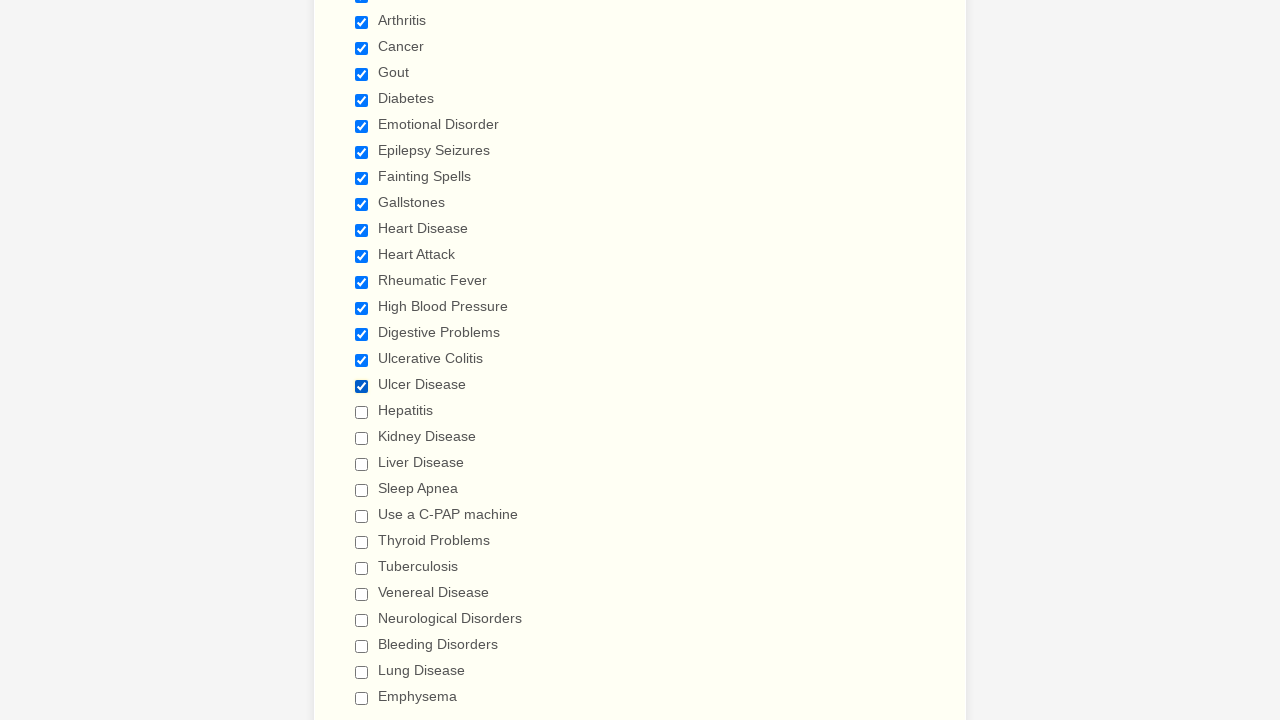

Verified checkbox is now checked
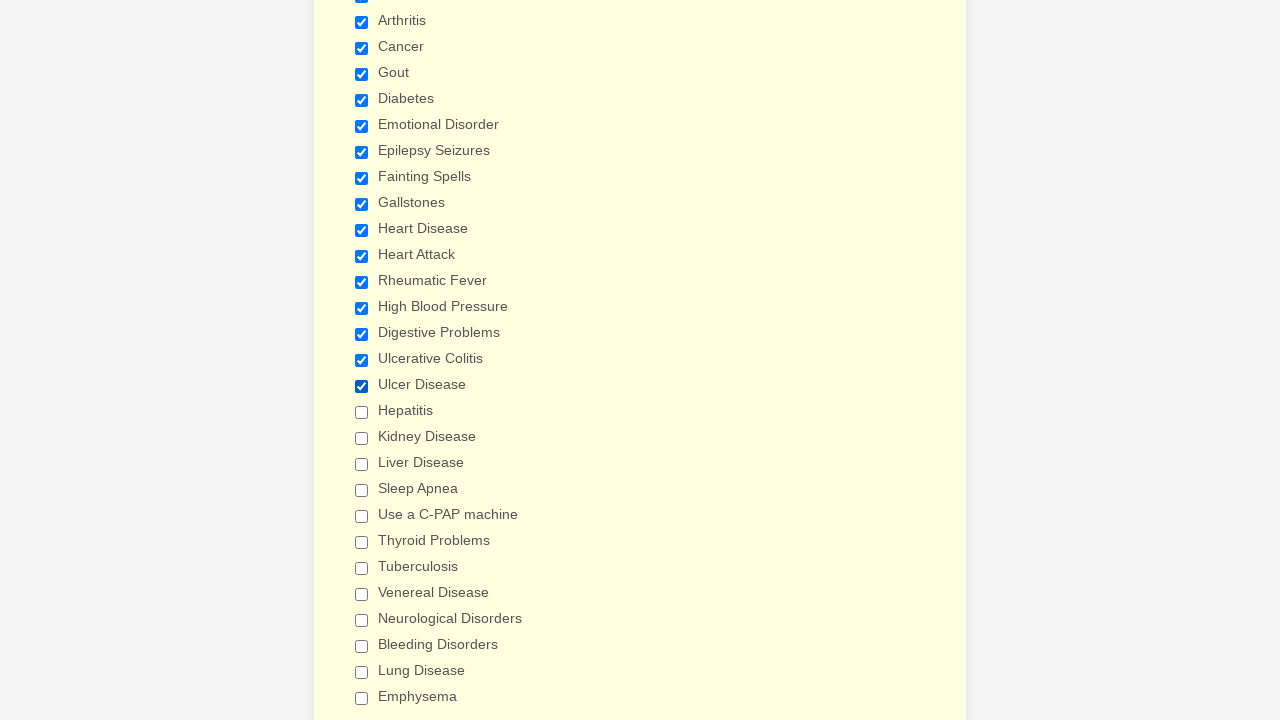

Clicked and selected a checkbox at (362, 412) on xpath=//input[@type='checkbox'] >> nth=17
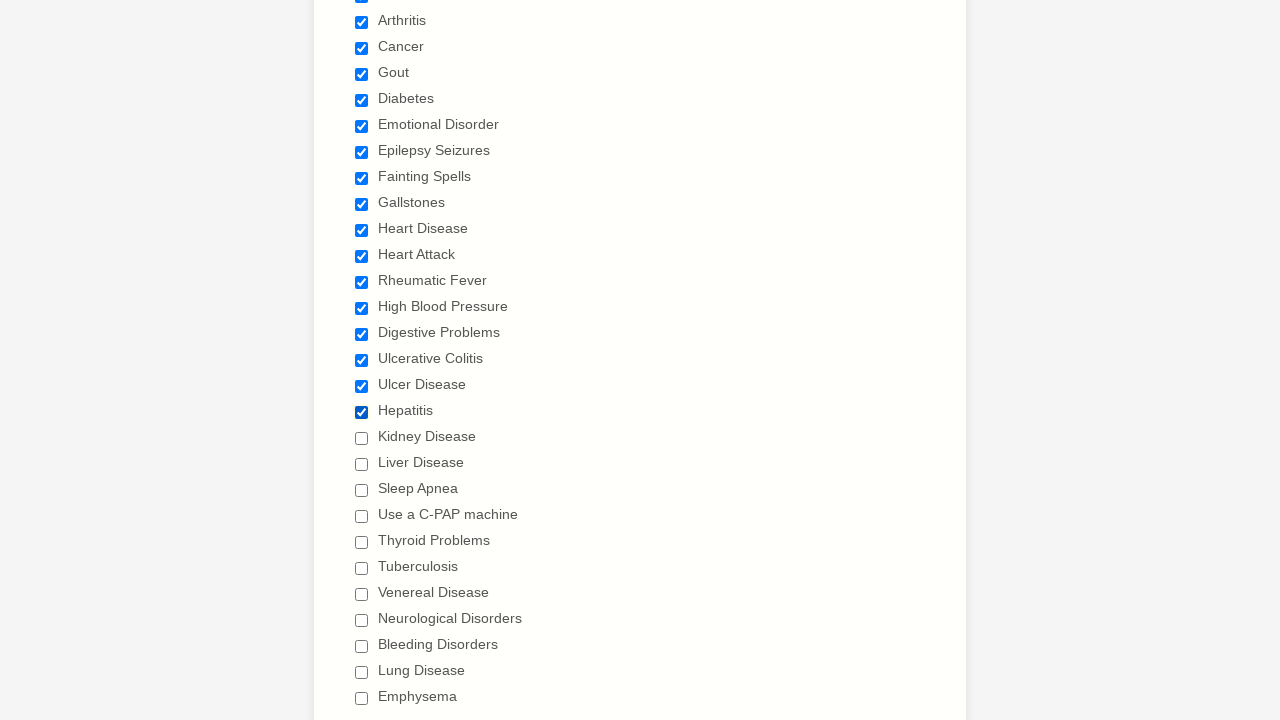

Verified checkbox is now checked
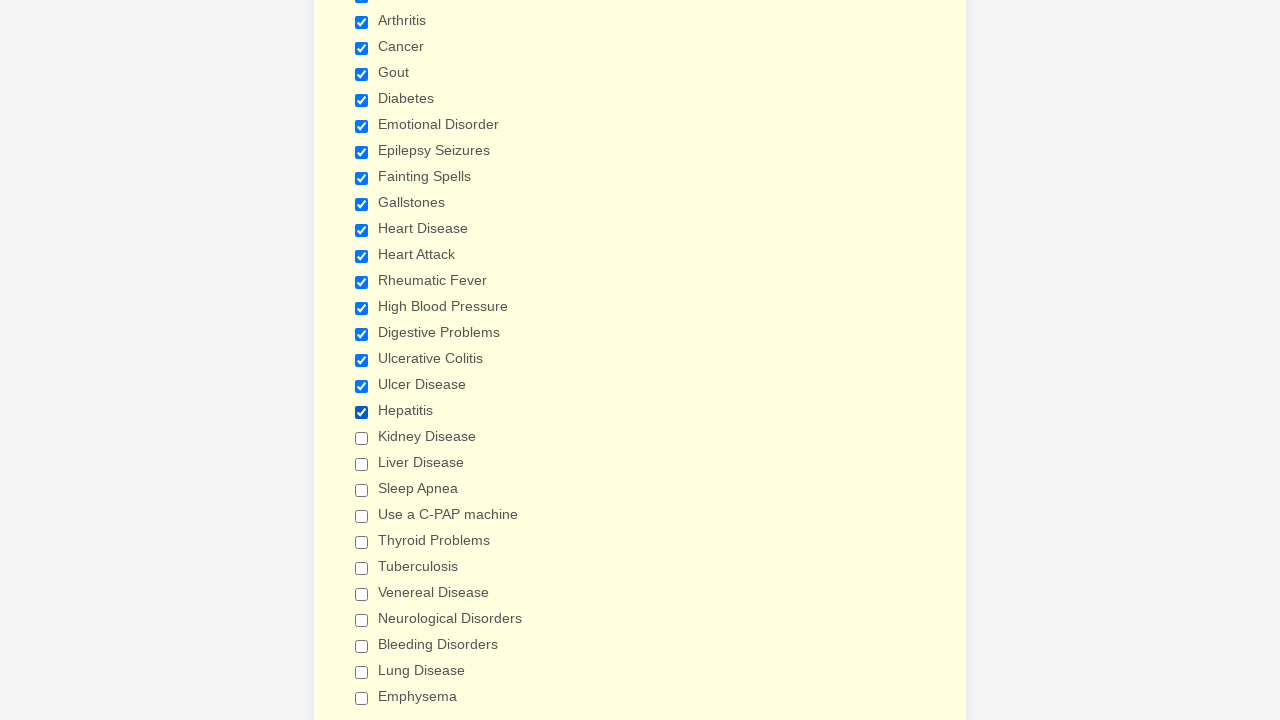

Clicked and selected a checkbox at (362, 438) on xpath=//input[@type='checkbox'] >> nth=18
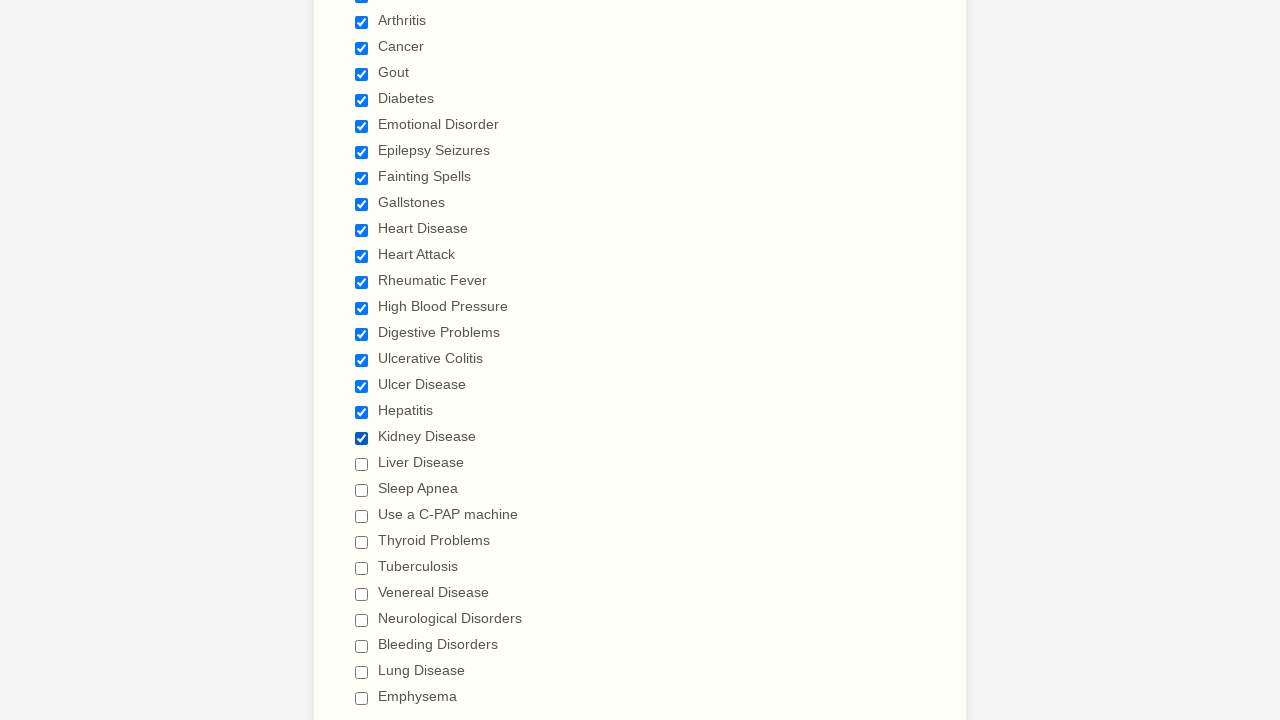

Verified checkbox is now checked
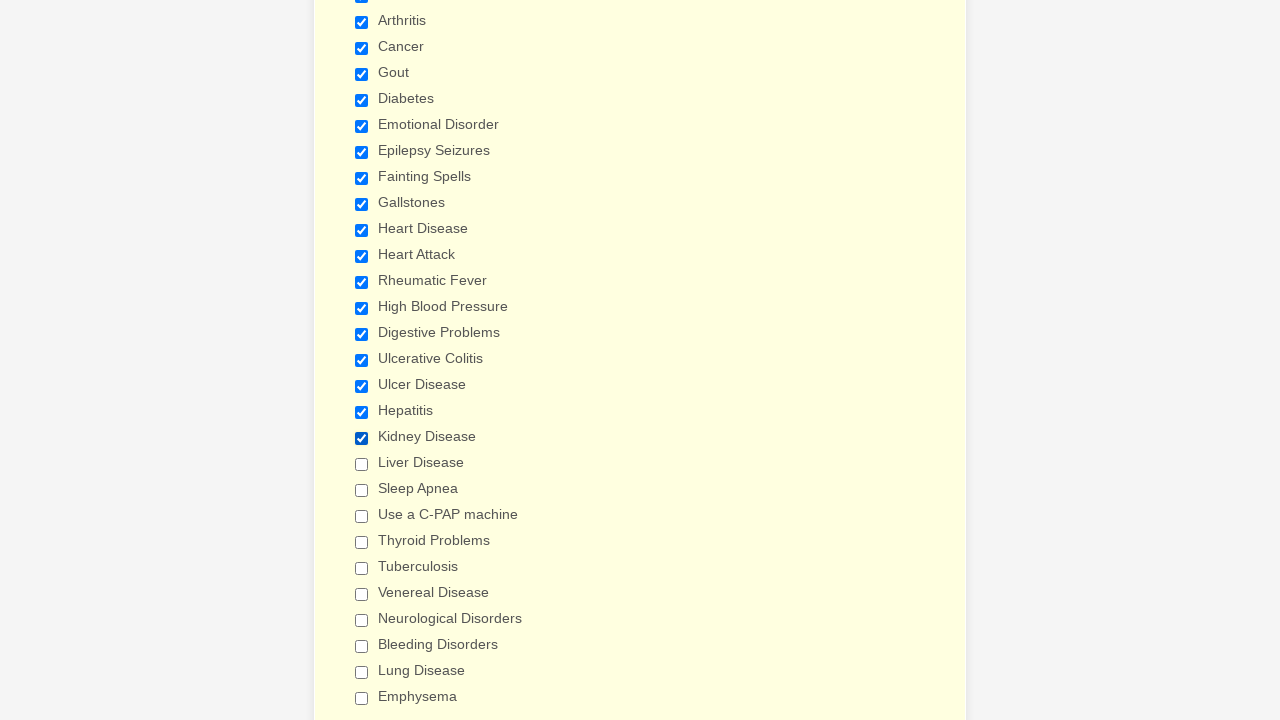

Clicked and selected a checkbox at (362, 464) on xpath=//input[@type='checkbox'] >> nth=19
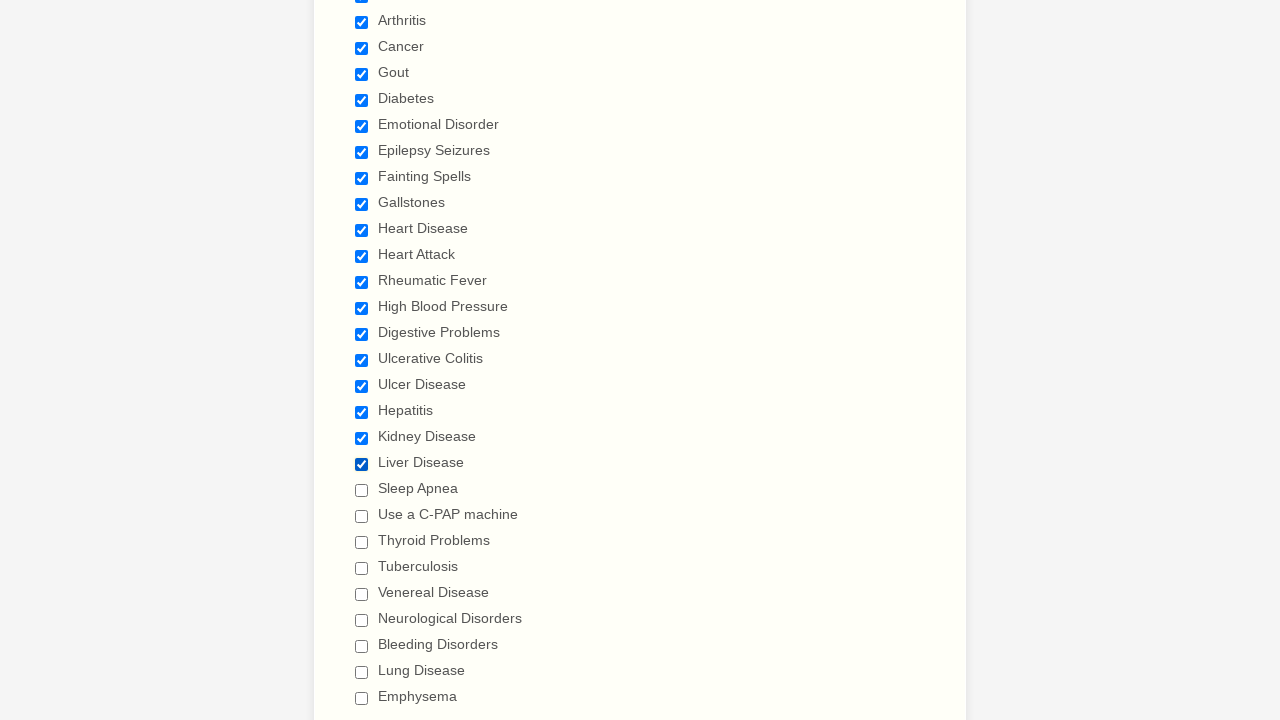

Verified checkbox is now checked
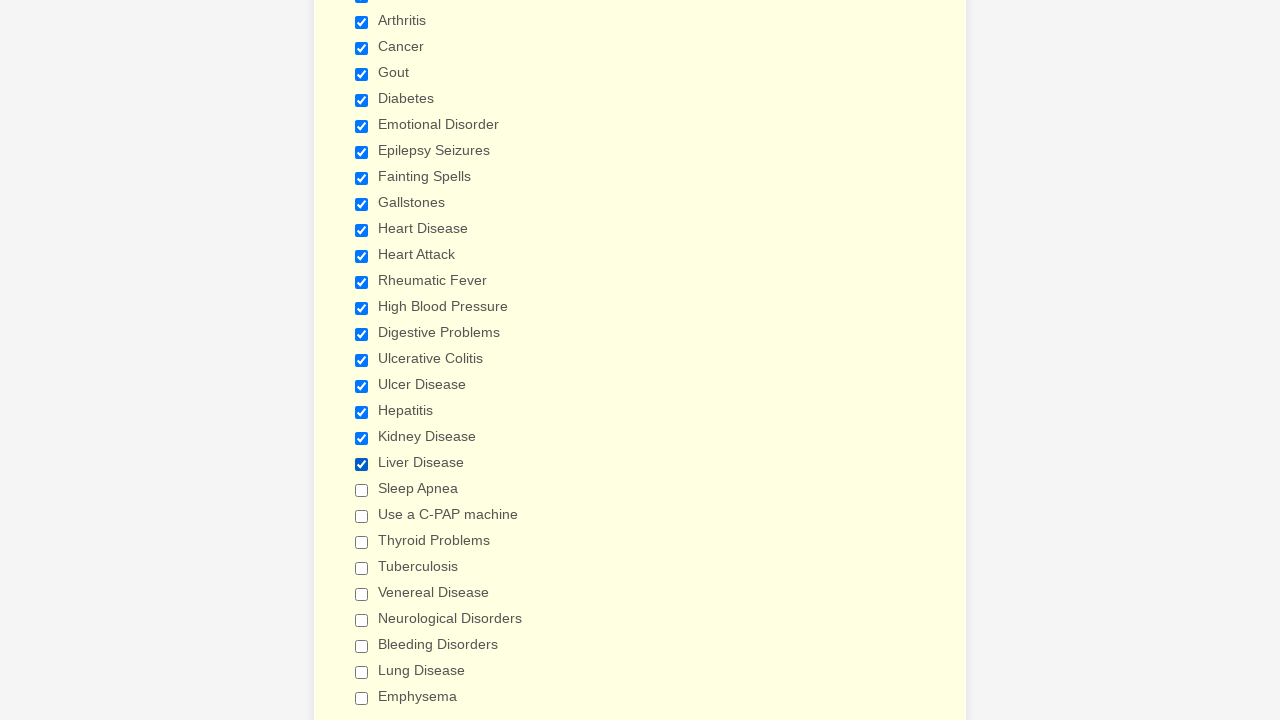

Clicked and selected a checkbox at (362, 490) on xpath=//input[@type='checkbox'] >> nth=20
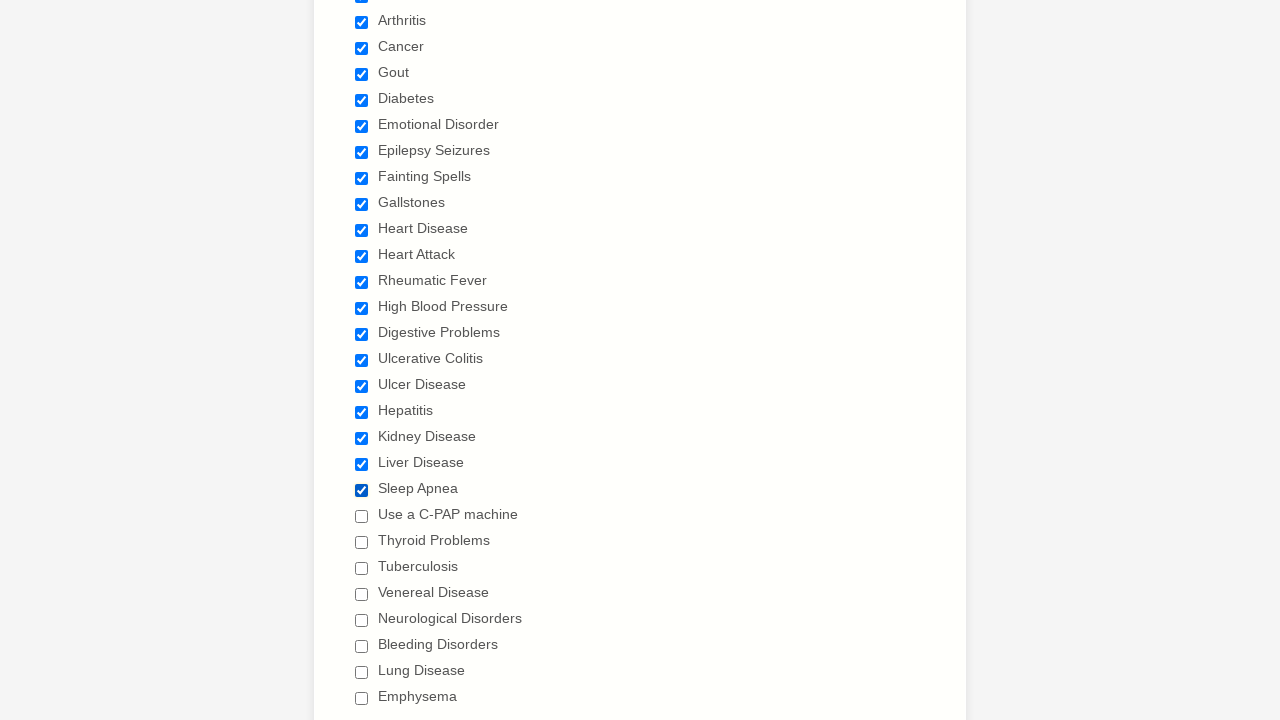

Verified checkbox is now checked
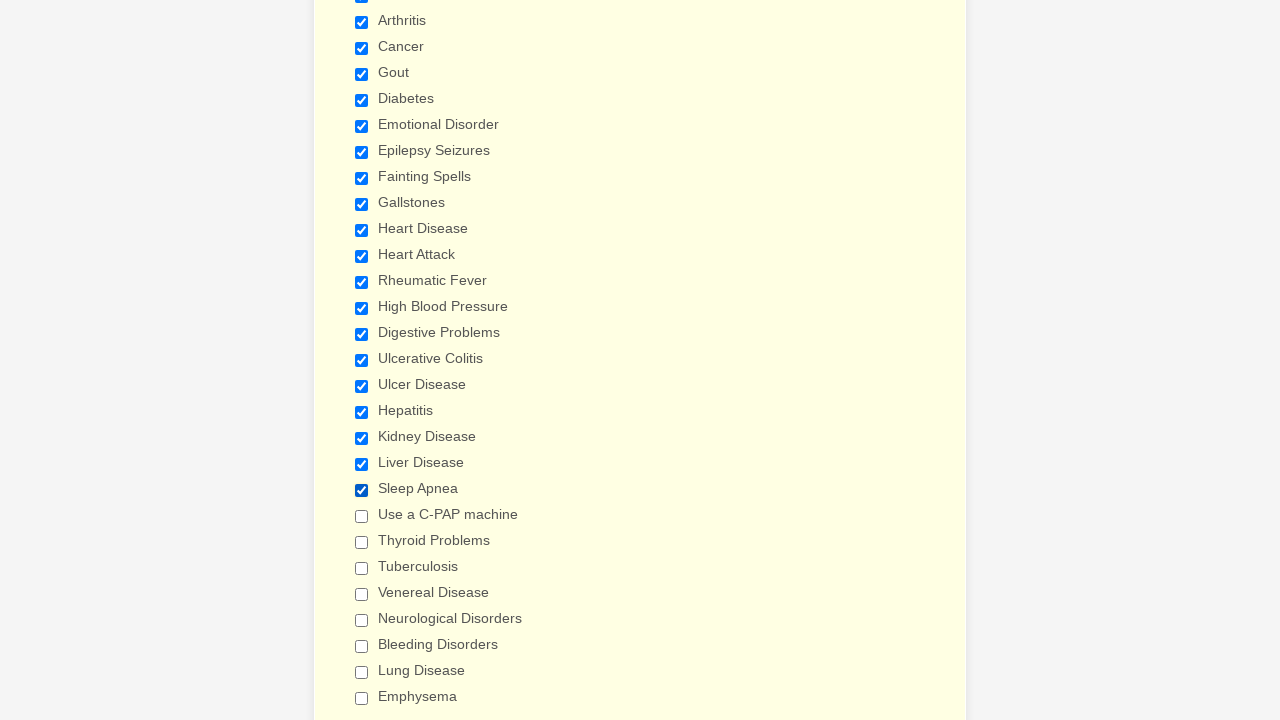

Clicked and selected a checkbox at (362, 516) on xpath=//input[@type='checkbox'] >> nth=21
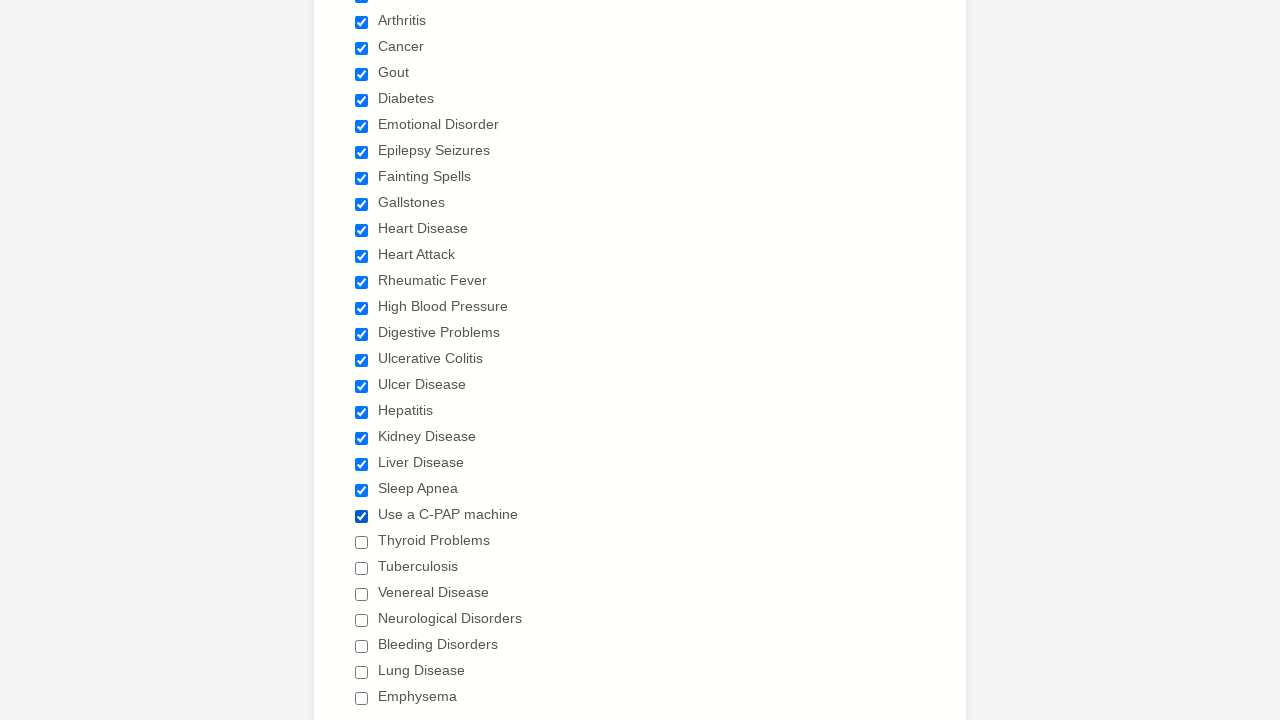

Verified checkbox is now checked
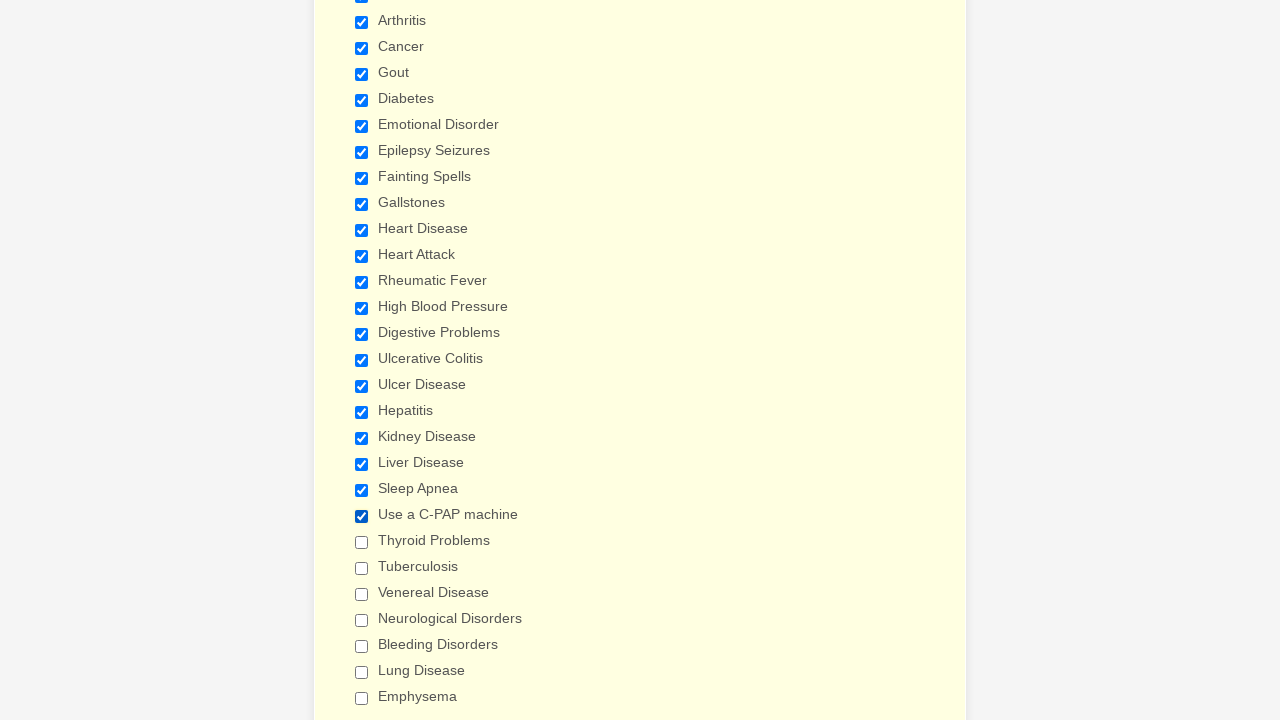

Clicked and selected a checkbox at (362, 542) on xpath=//input[@type='checkbox'] >> nth=22
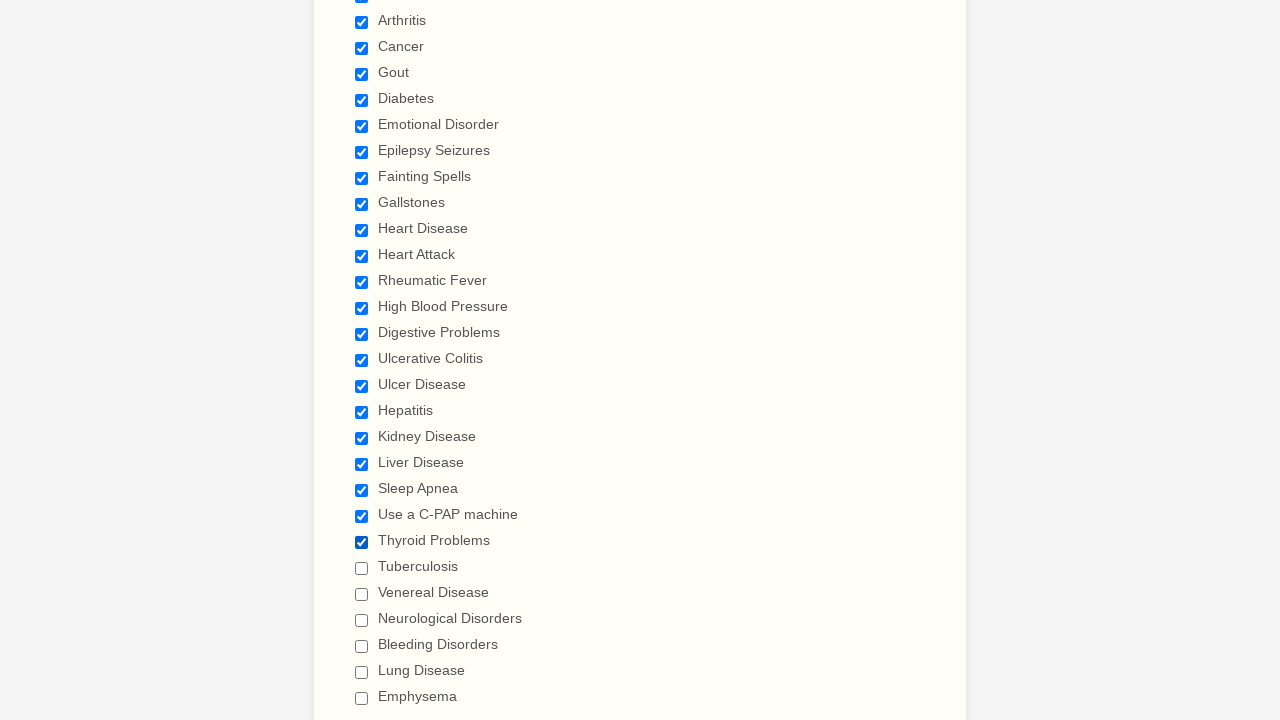

Verified checkbox is now checked
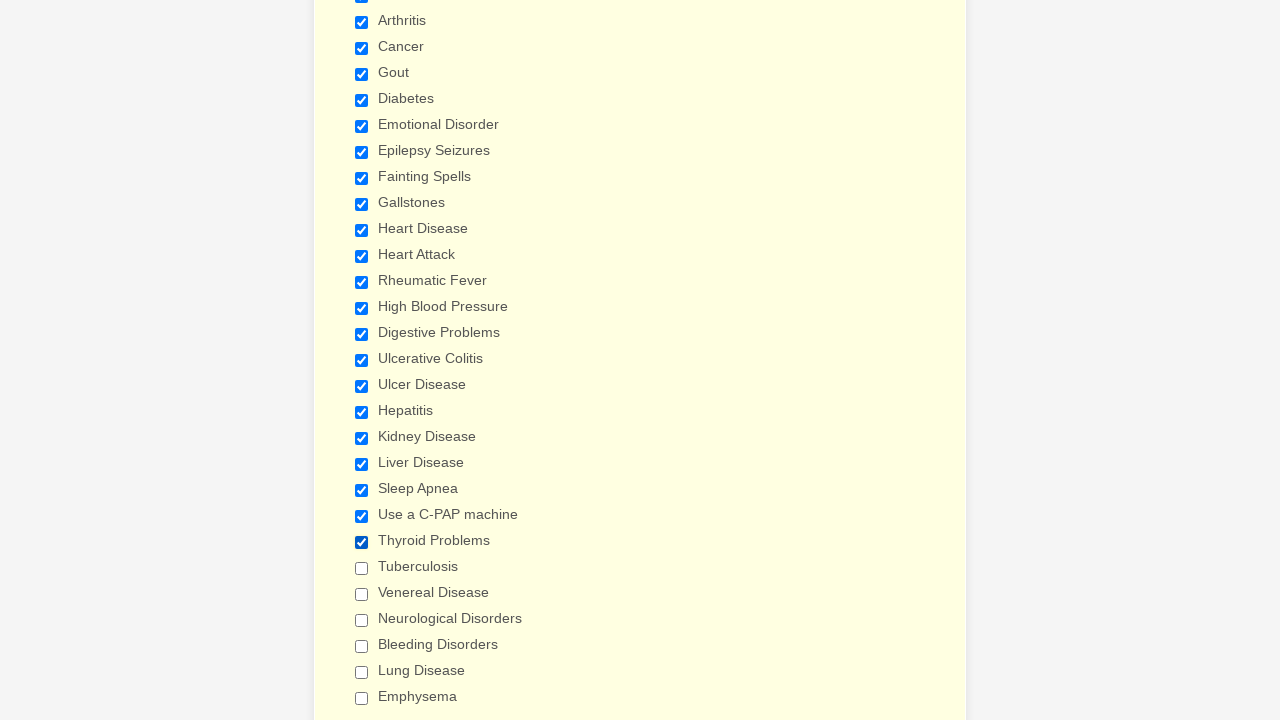

Clicked and selected a checkbox at (362, 568) on xpath=//input[@type='checkbox'] >> nth=23
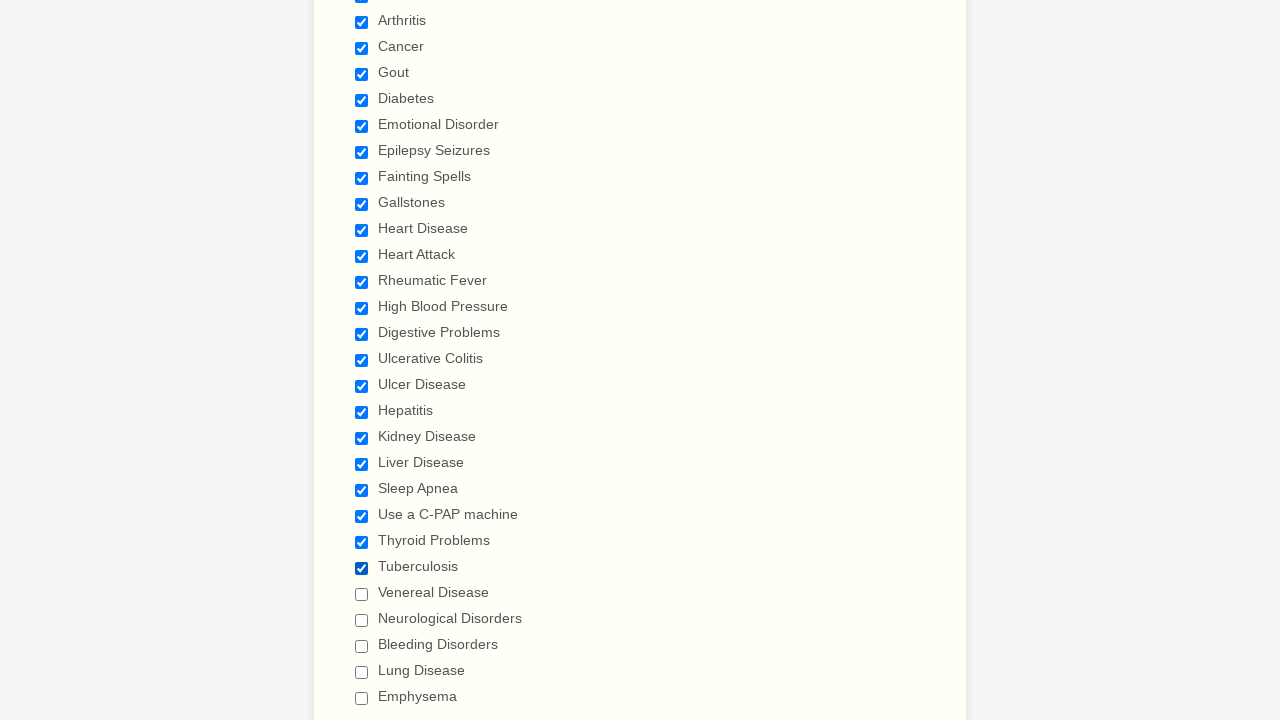

Verified checkbox is now checked
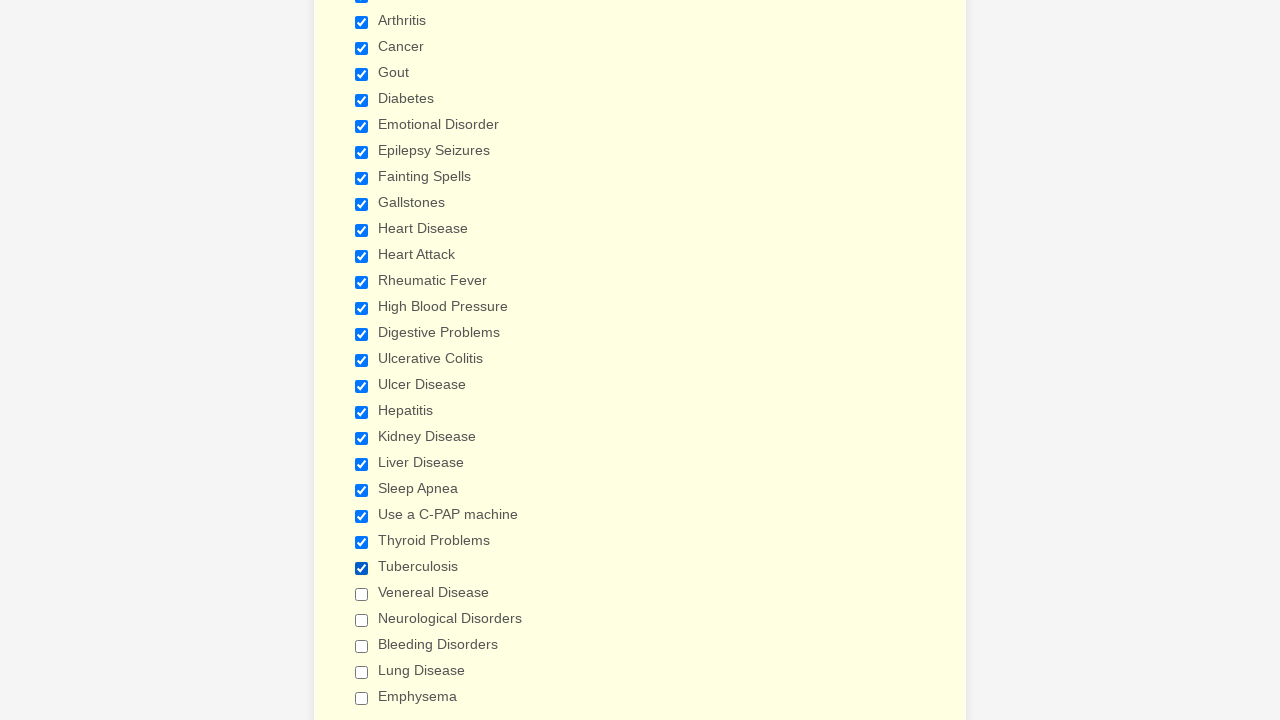

Clicked and selected a checkbox at (362, 594) on xpath=//input[@type='checkbox'] >> nth=24
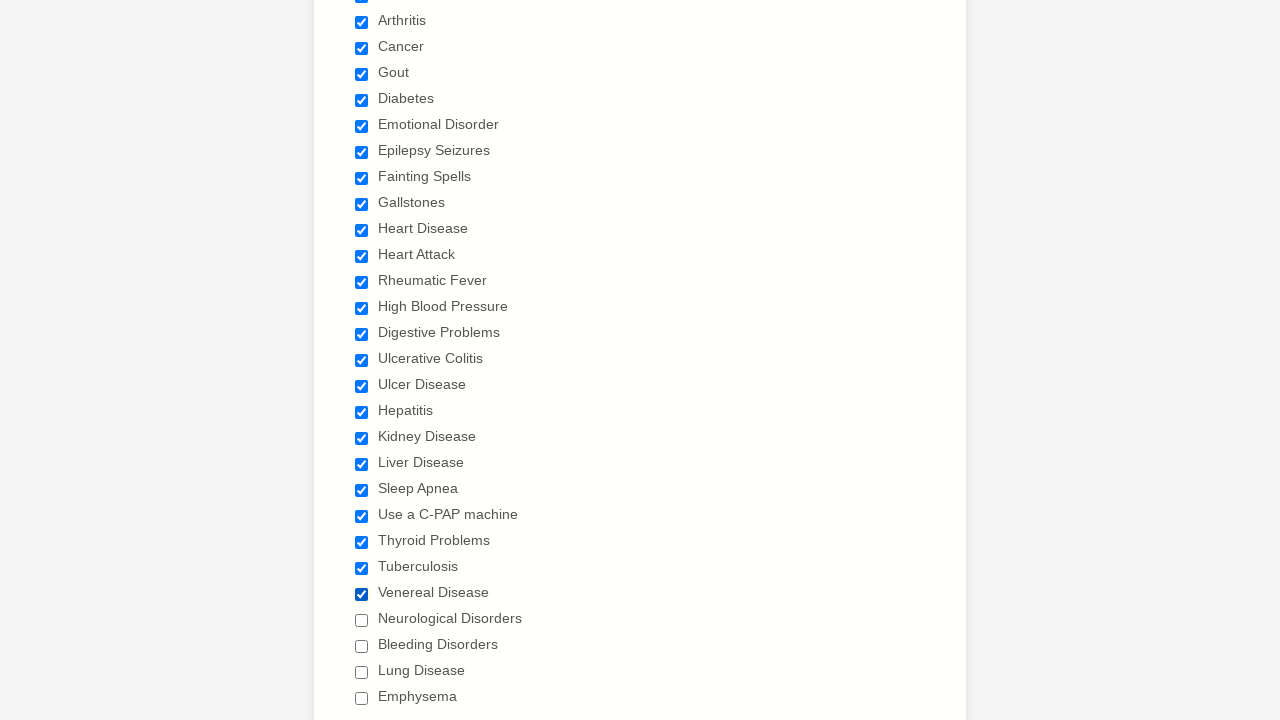

Verified checkbox is now checked
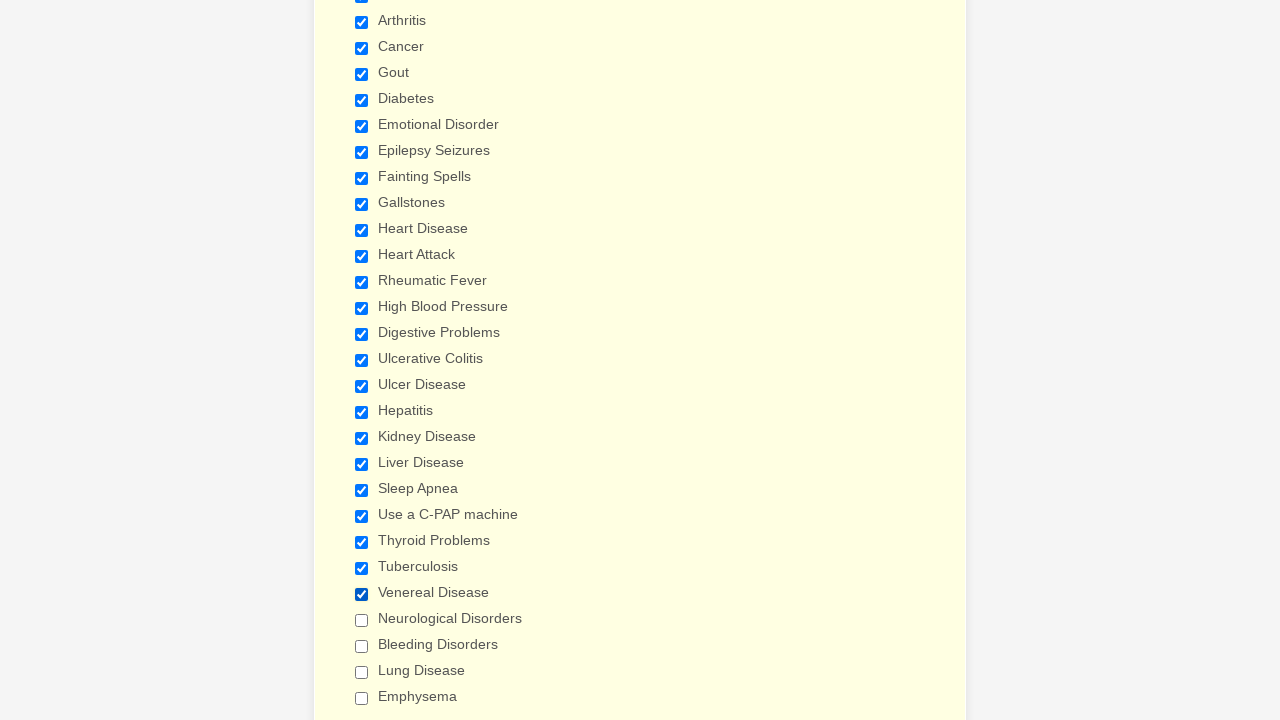

Clicked and selected a checkbox at (362, 620) on xpath=//input[@type='checkbox'] >> nth=25
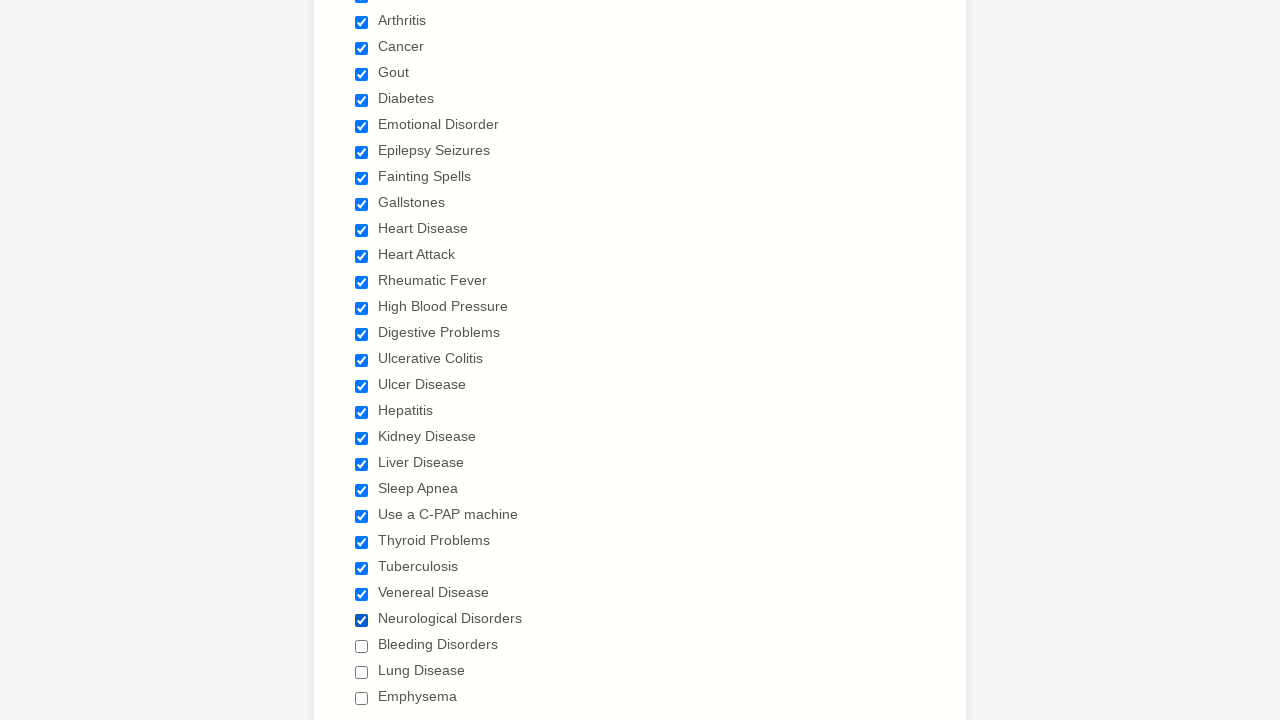

Verified checkbox is now checked
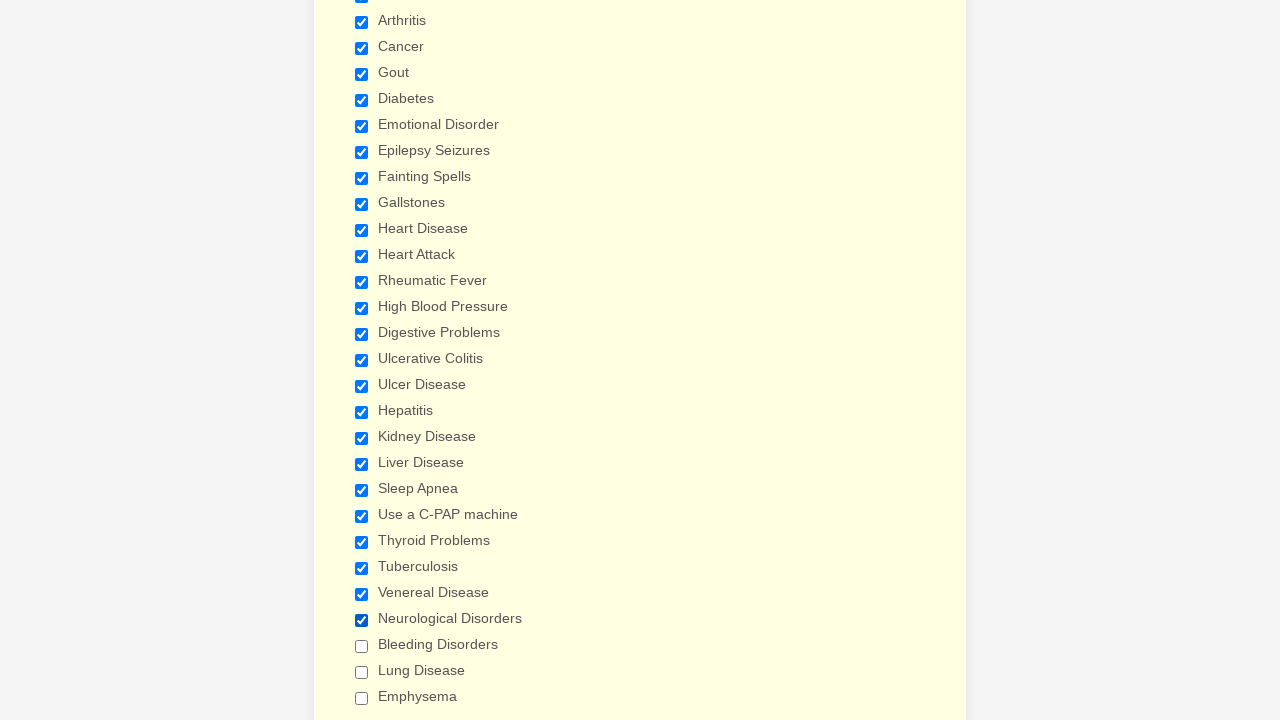

Clicked and selected a checkbox at (362, 646) on xpath=//input[@type='checkbox'] >> nth=26
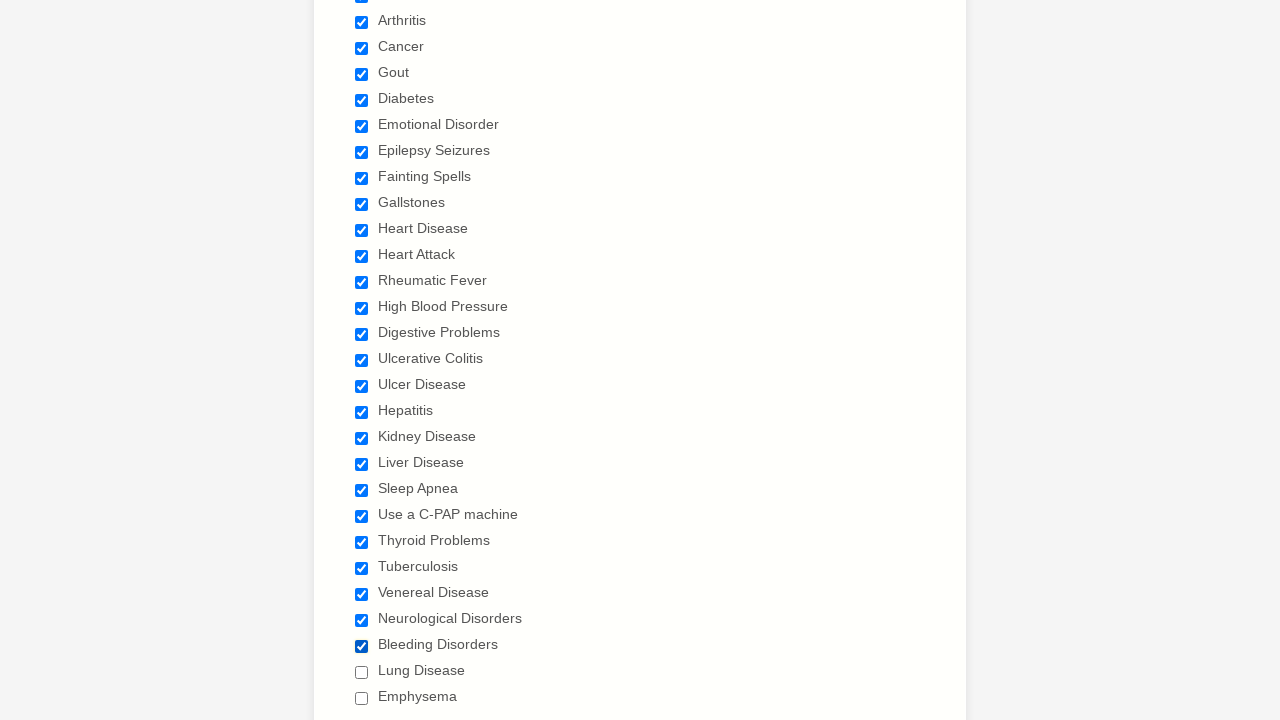

Verified checkbox is now checked
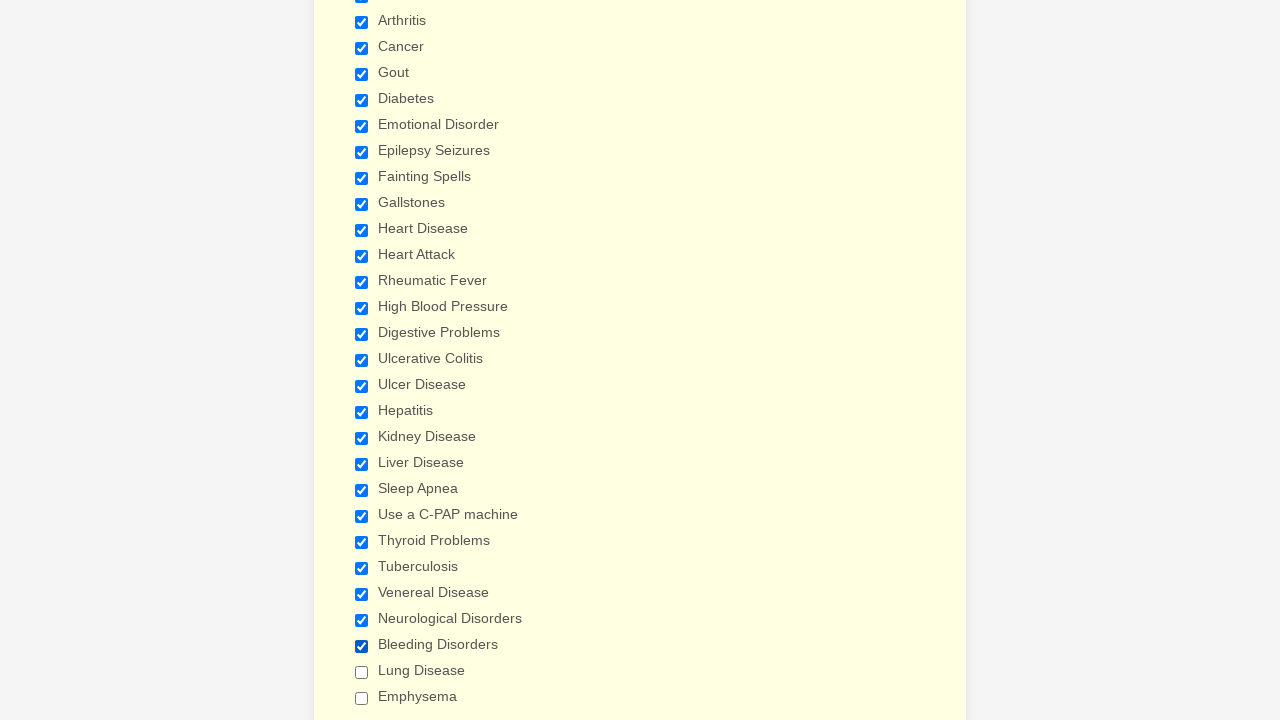

Clicked and selected a checkbox at (362, 672) on xpath=//input[@type='checkbox'] >> nth=27
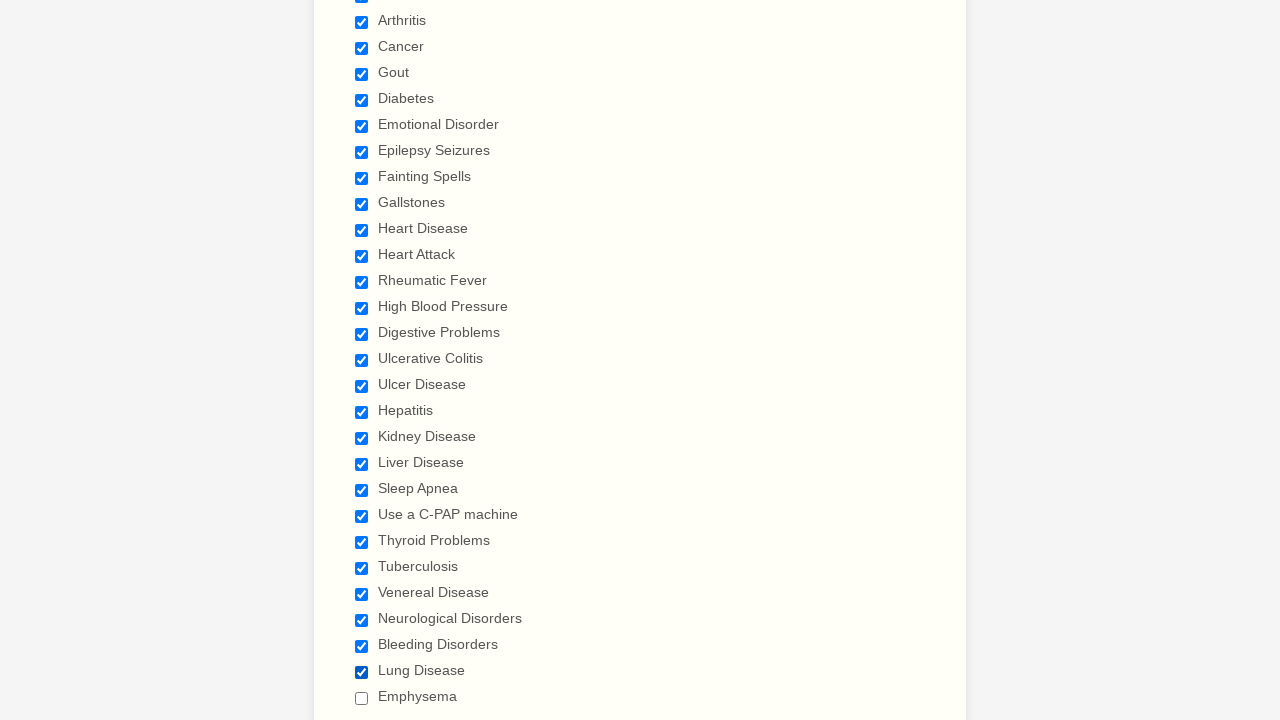

Verified checkbox is now checked
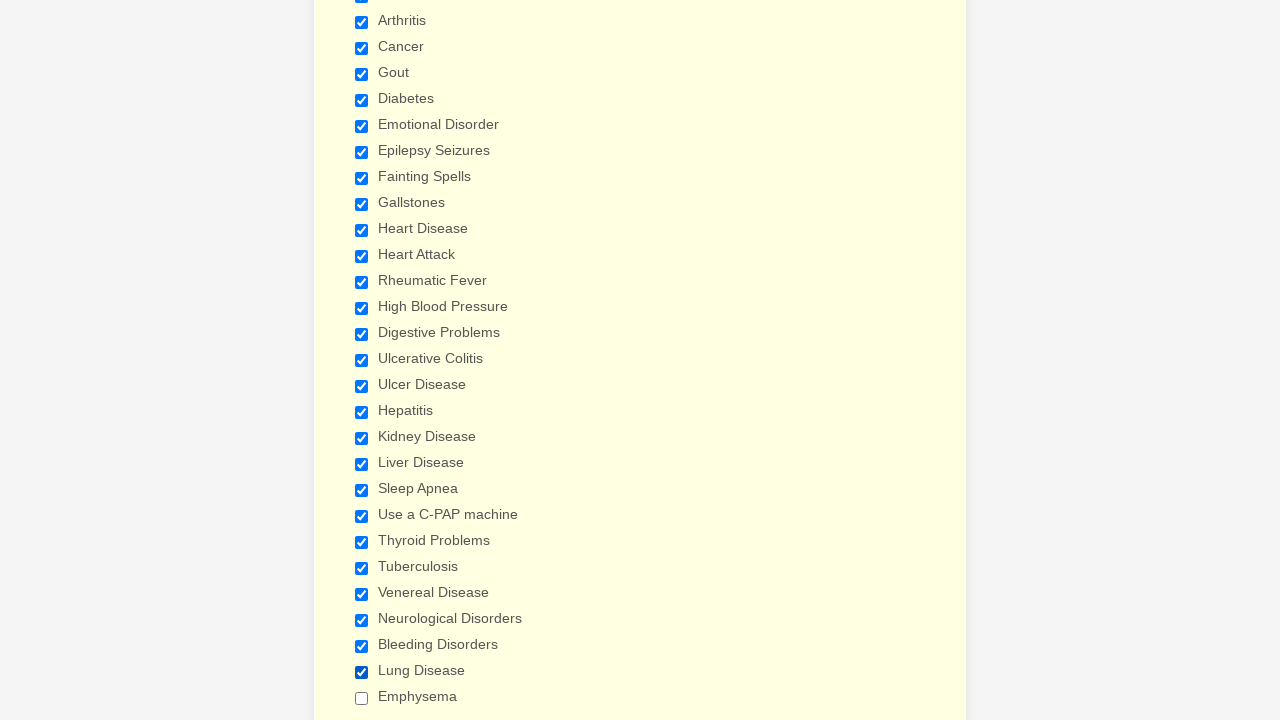

Clicked and selected a checkbox at (362, 698) on xpath=//input[@type='checkbox'] >> nth=28
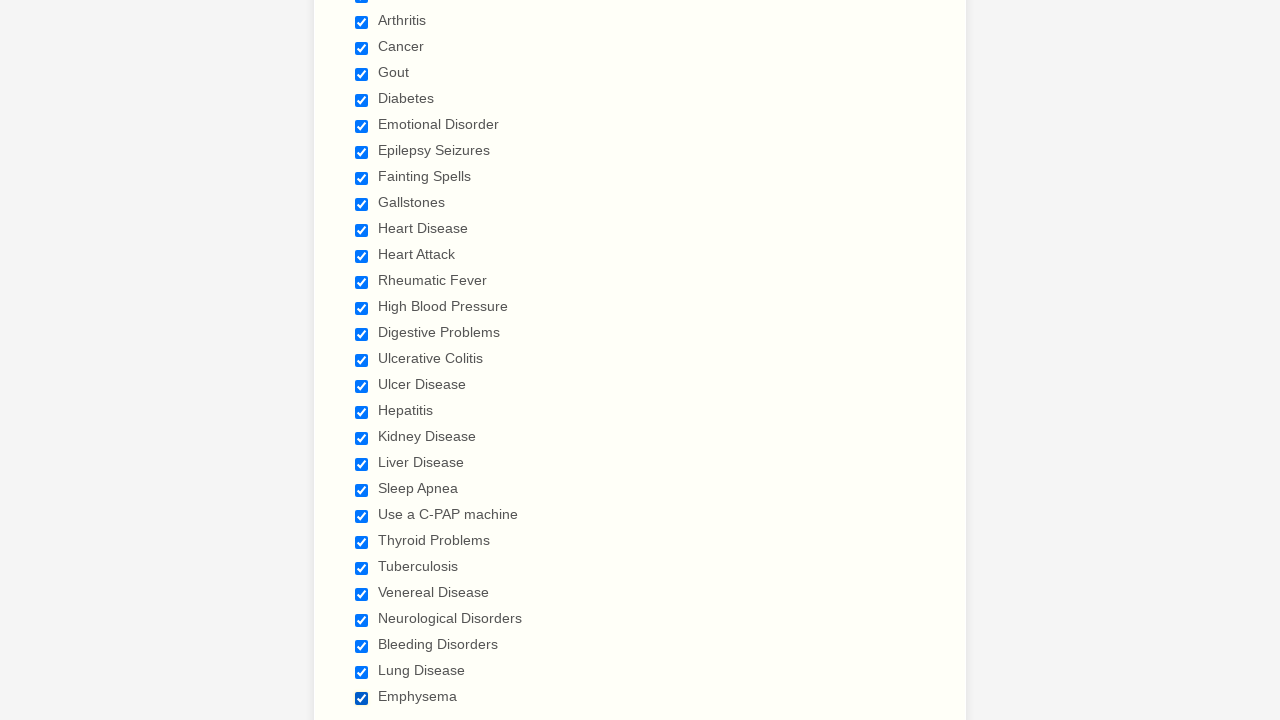

Verified checkbox is now checked
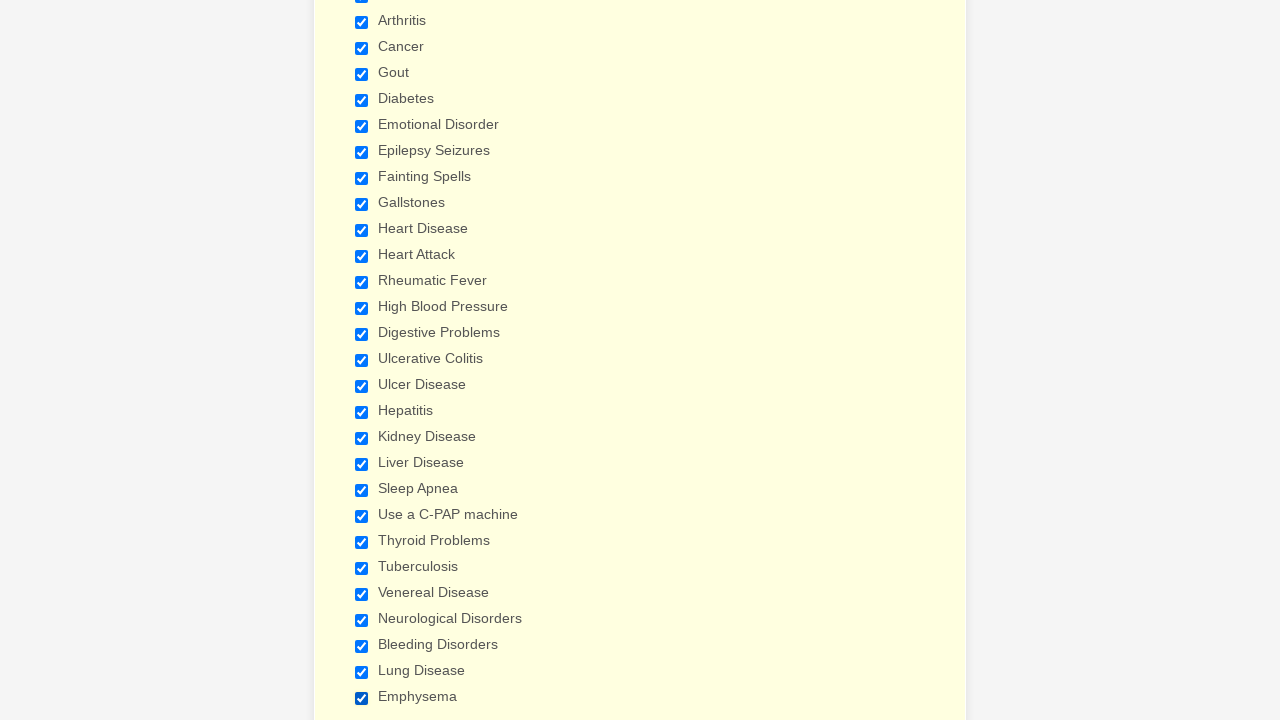

Clicked and deselected a checkbox at (362, 360) on xpath=//input[@type='checkbox'] >> nth=0
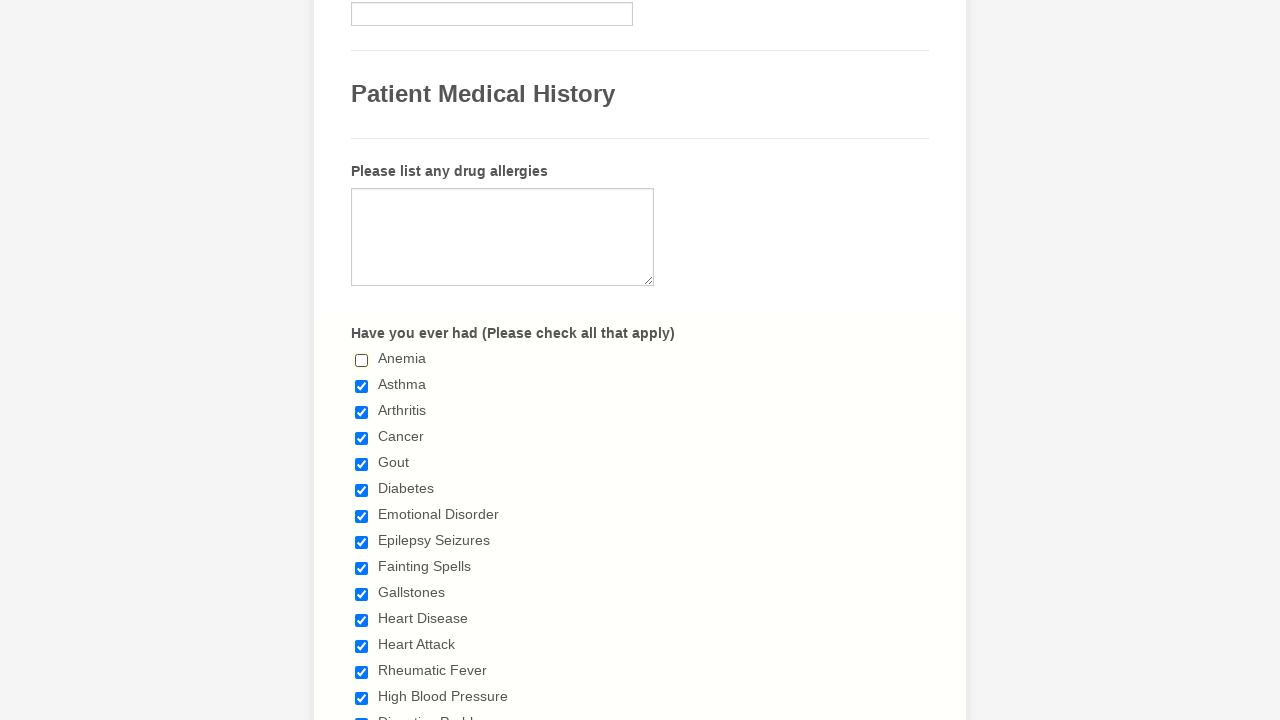

Verified checkbox is now unchecked
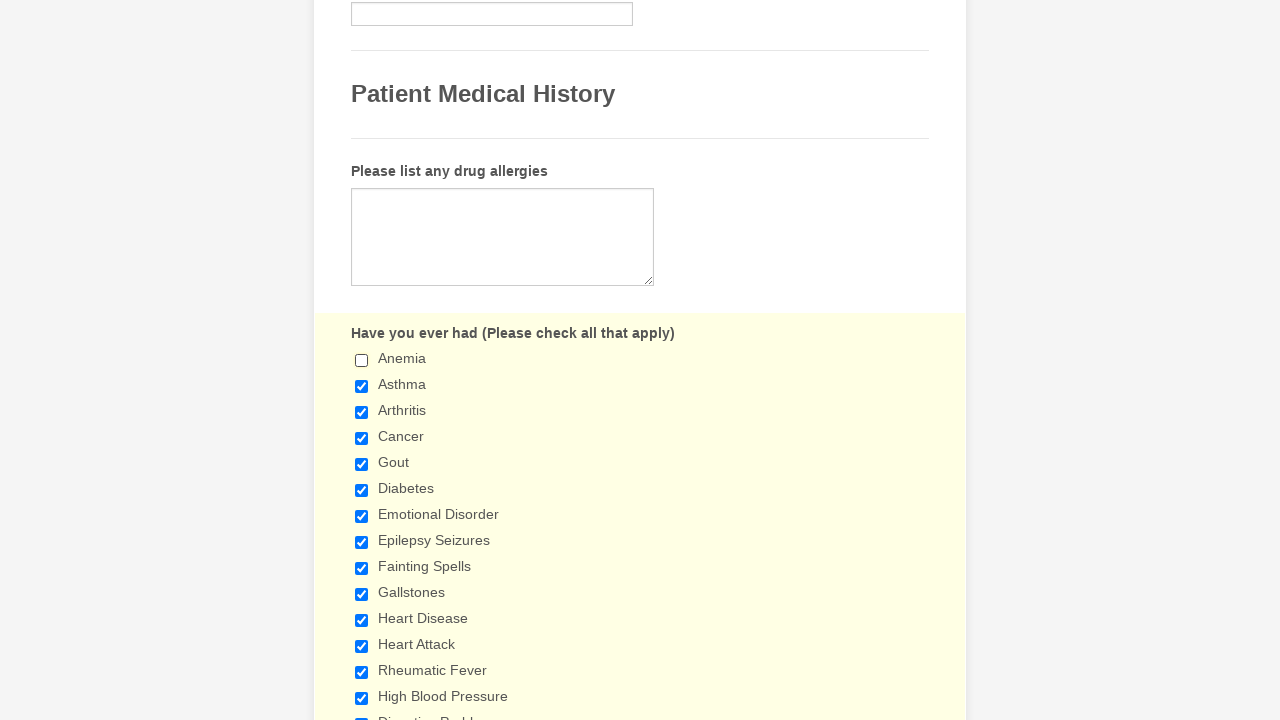

Clicked and deselected a checkbox at (362, 386) on xpath=//input[@type='checkbox'] >> nth=1
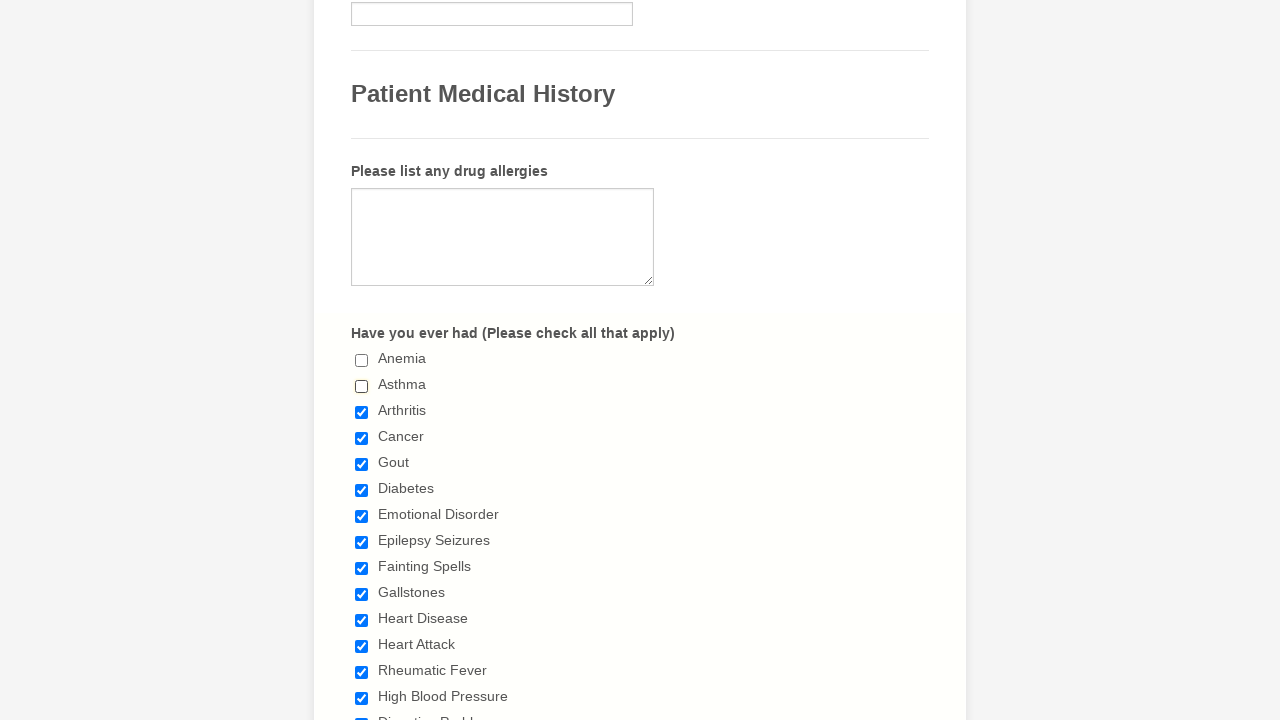

Verified checkbox is now unchecked
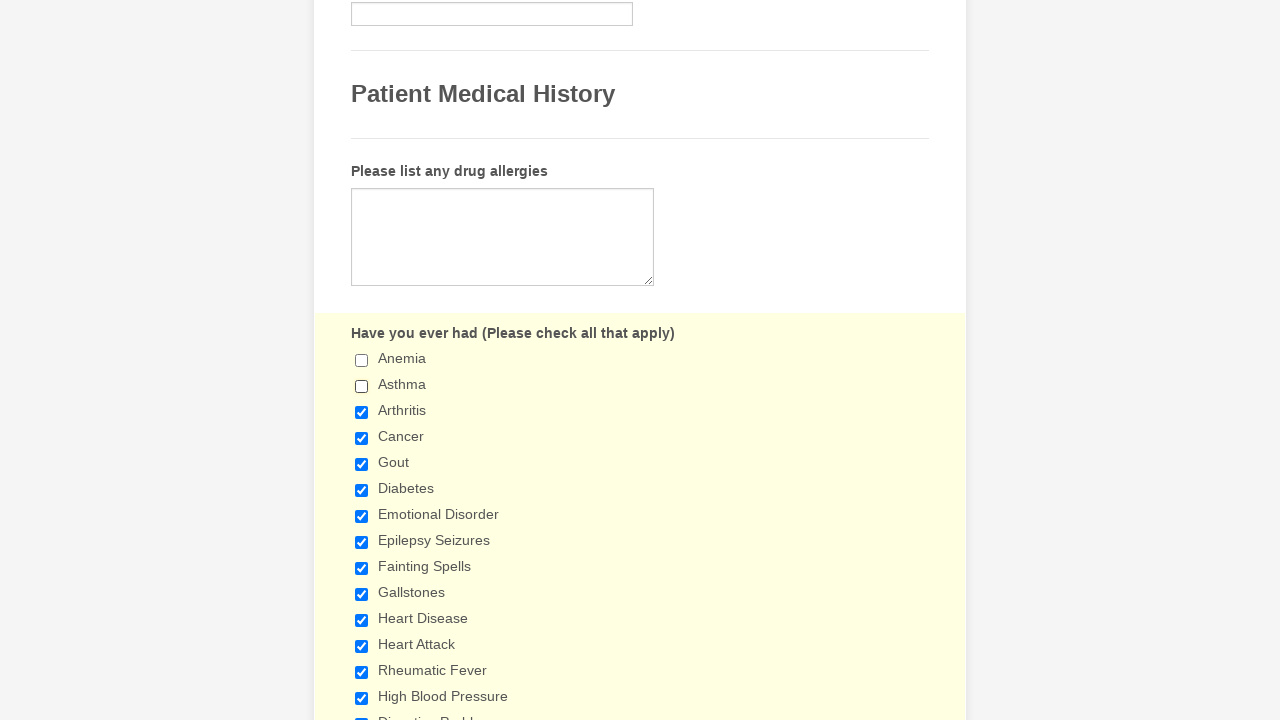

Clicked and deselected a checkbox at (362, 412) on xpath=//input[@type='checkbox'] >> nth=2
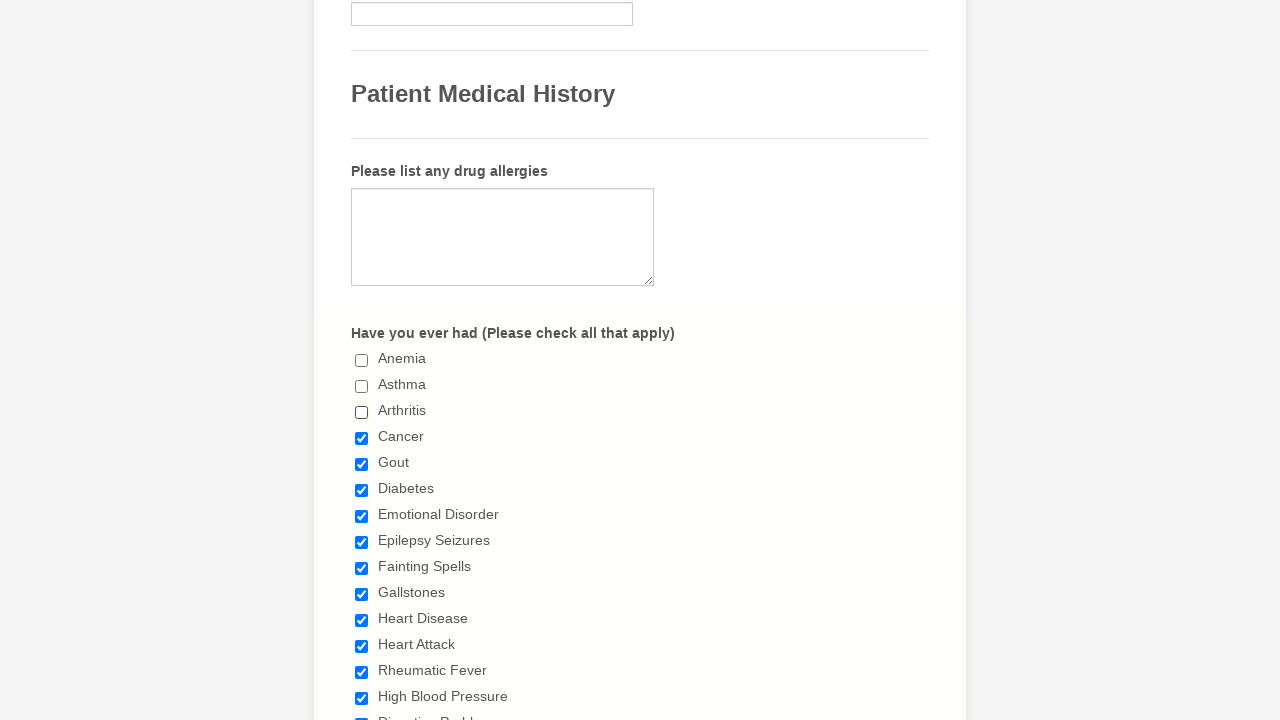

Verified checkbox is now unchecked
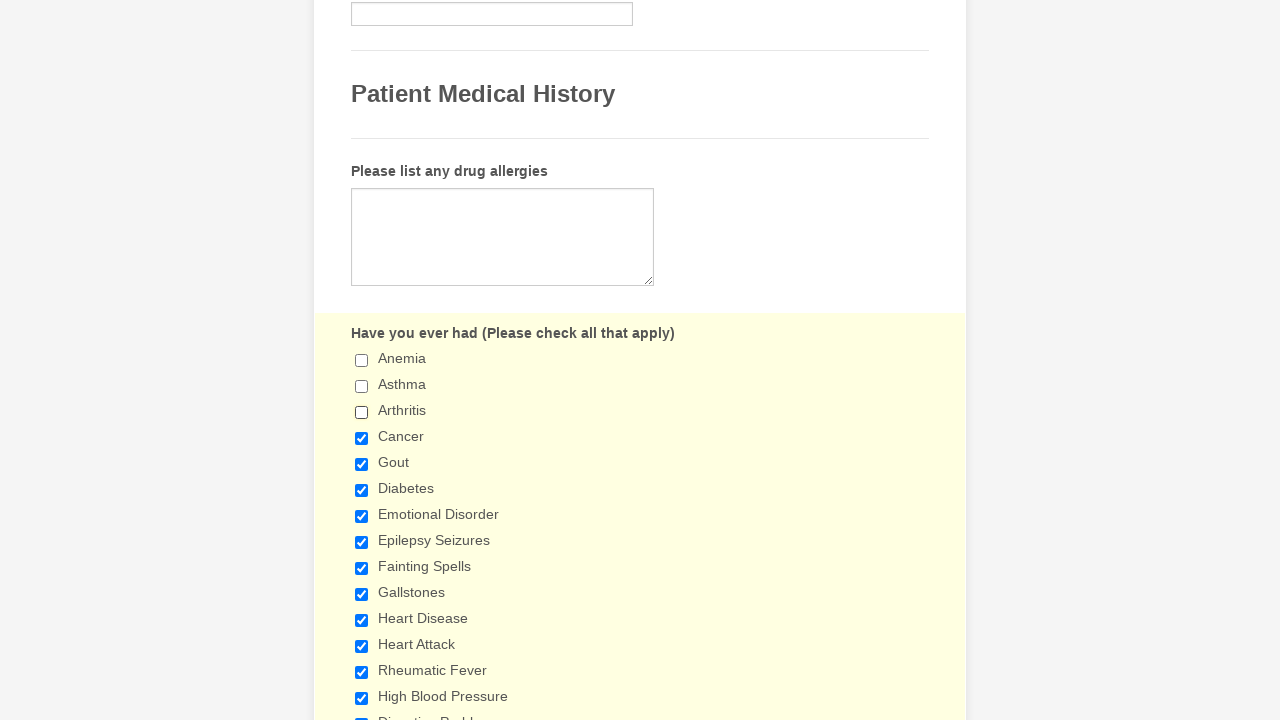

Clicked and deselected a checkbox at (362, 438) on xpath=//input[@type='checkbox'] >> nth=3
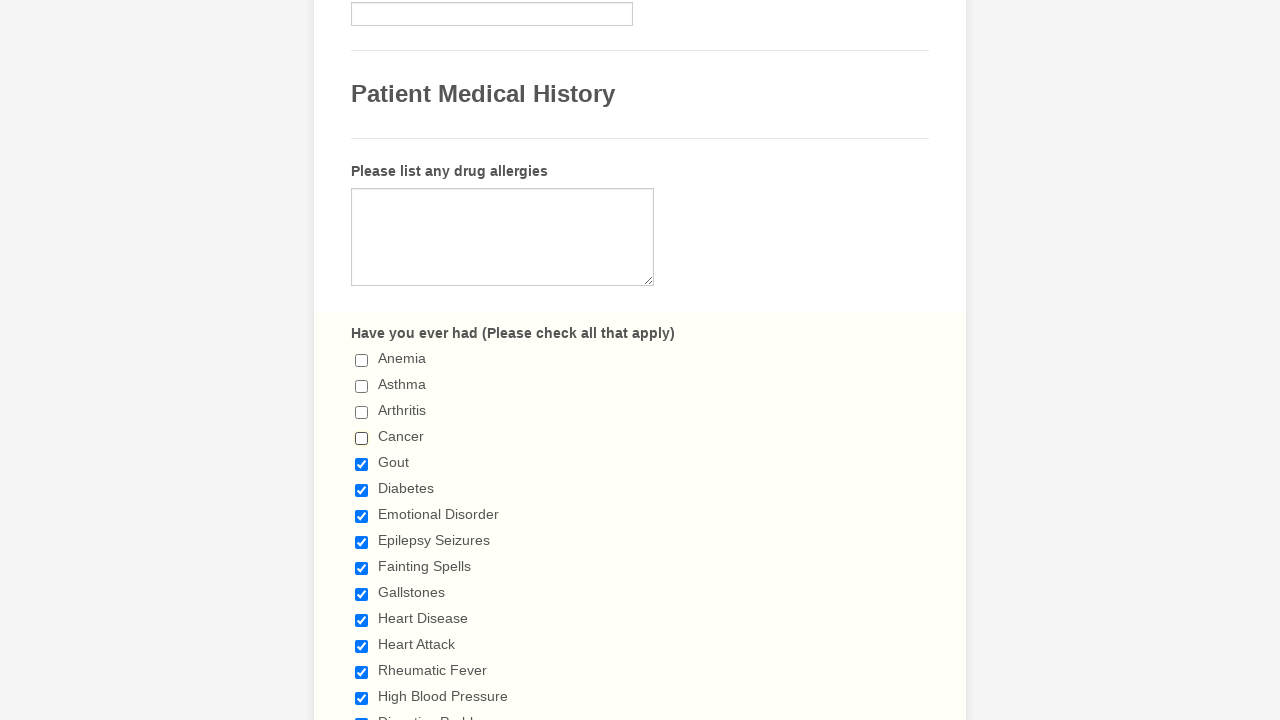

Verified checkbox is now unchecked
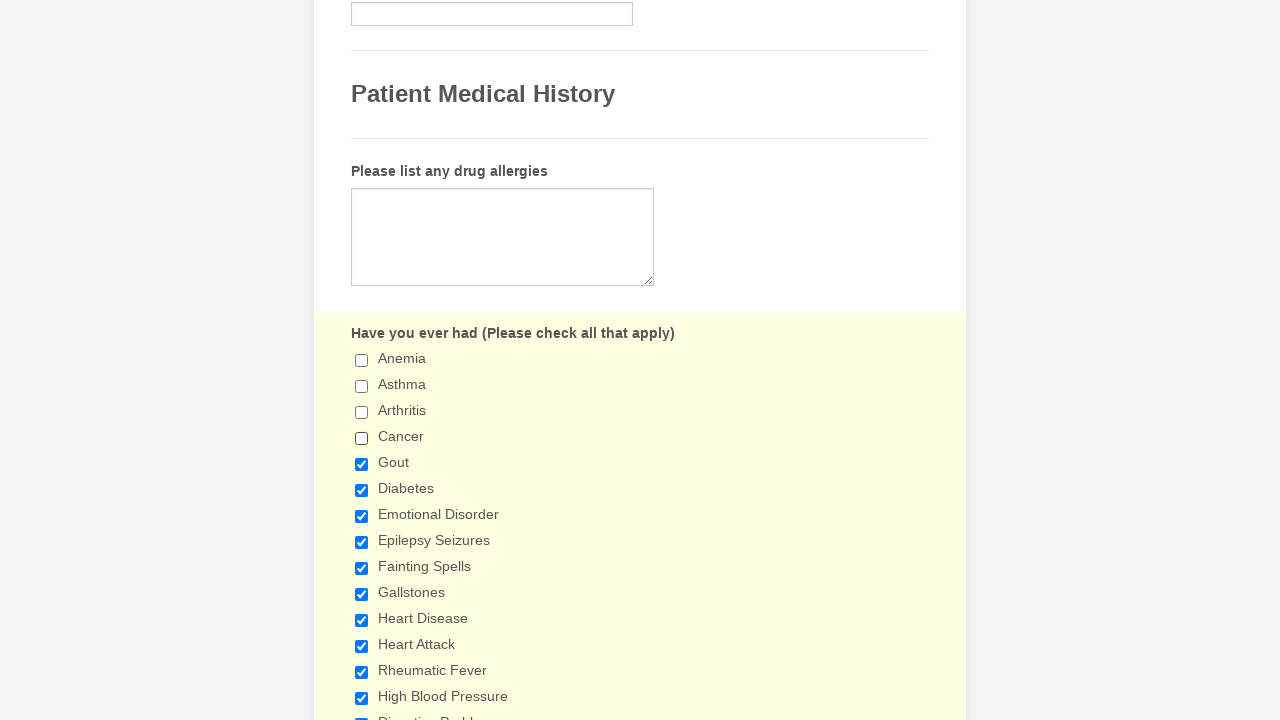

Clicked and deselected a checkbox at (362, 464) on xpath=//input[@type='checkbox'] >> nth=4
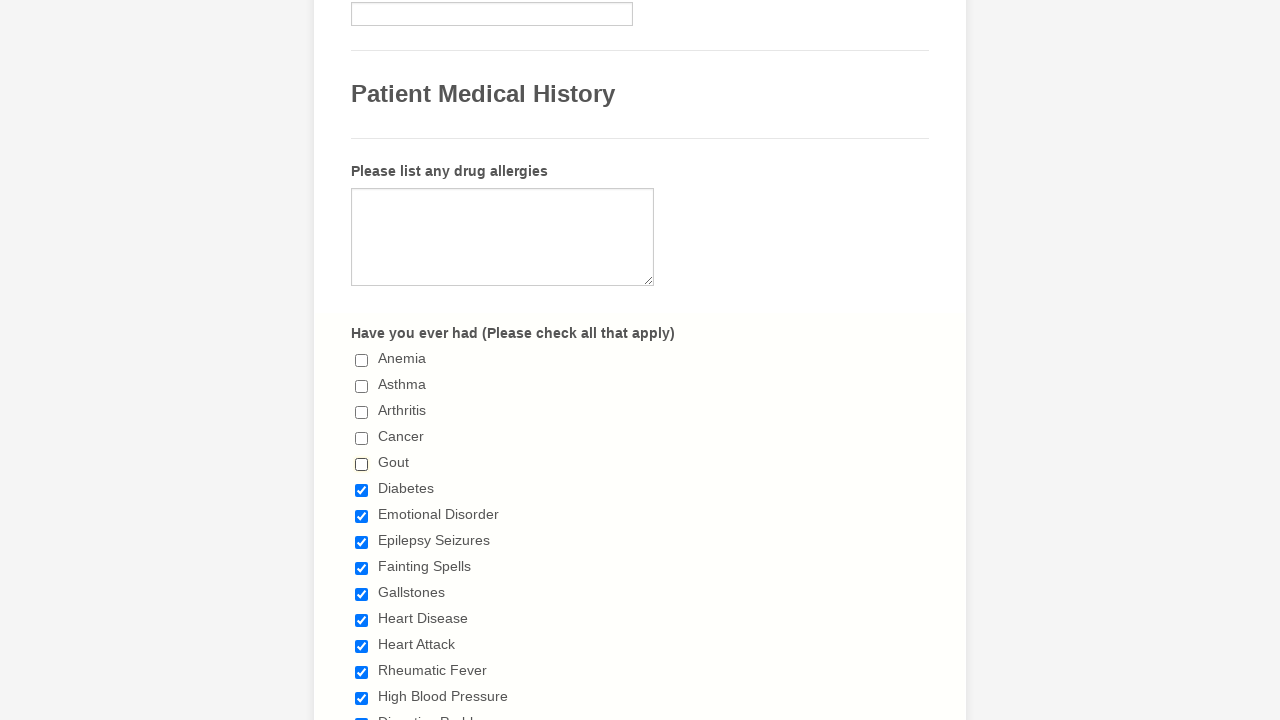

Verified checkbox is now unchecked
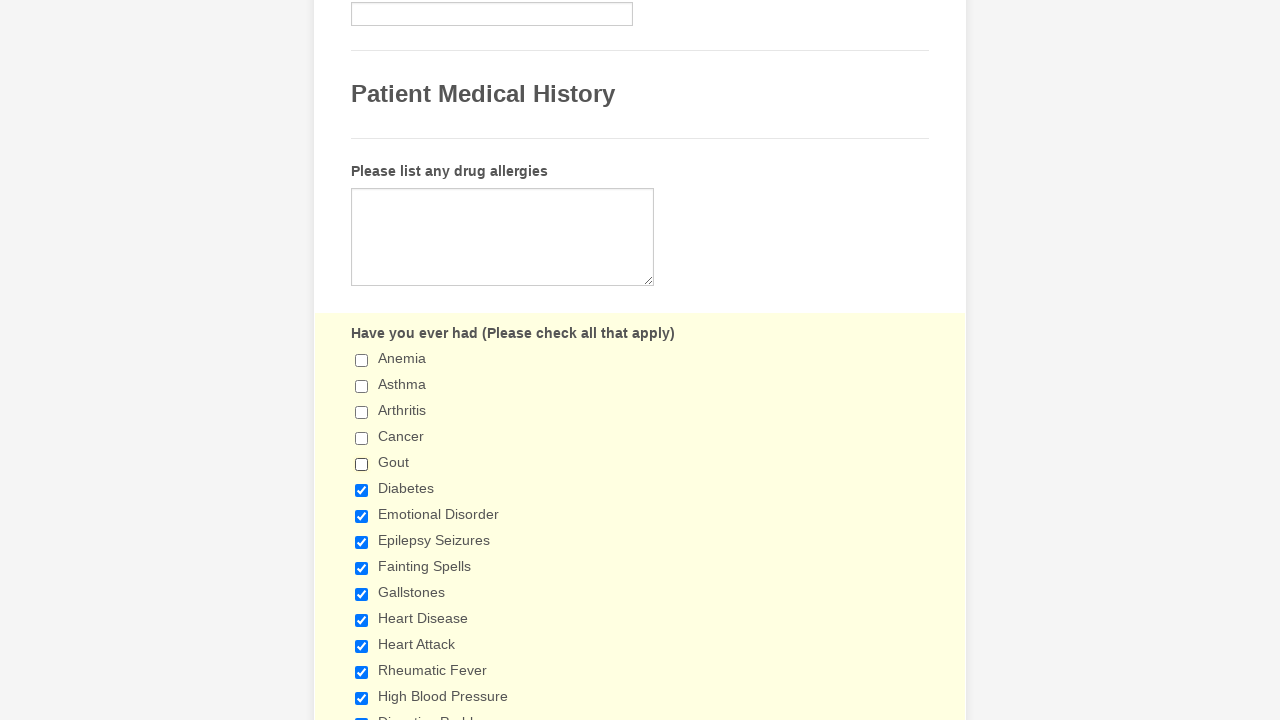

Clicked and deselected a checkbox at (362, 490) on xpath=//input[@type='checkbox'] >> nth=5
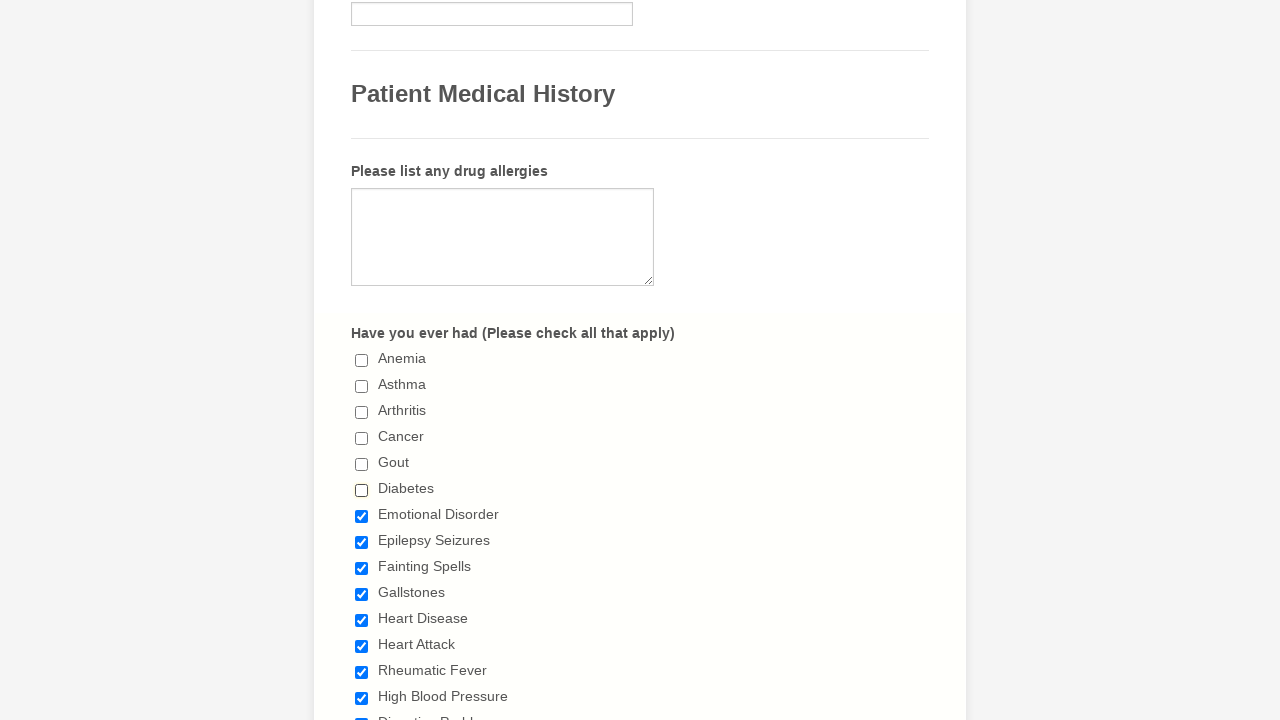

Verified checkbox is now unchecked
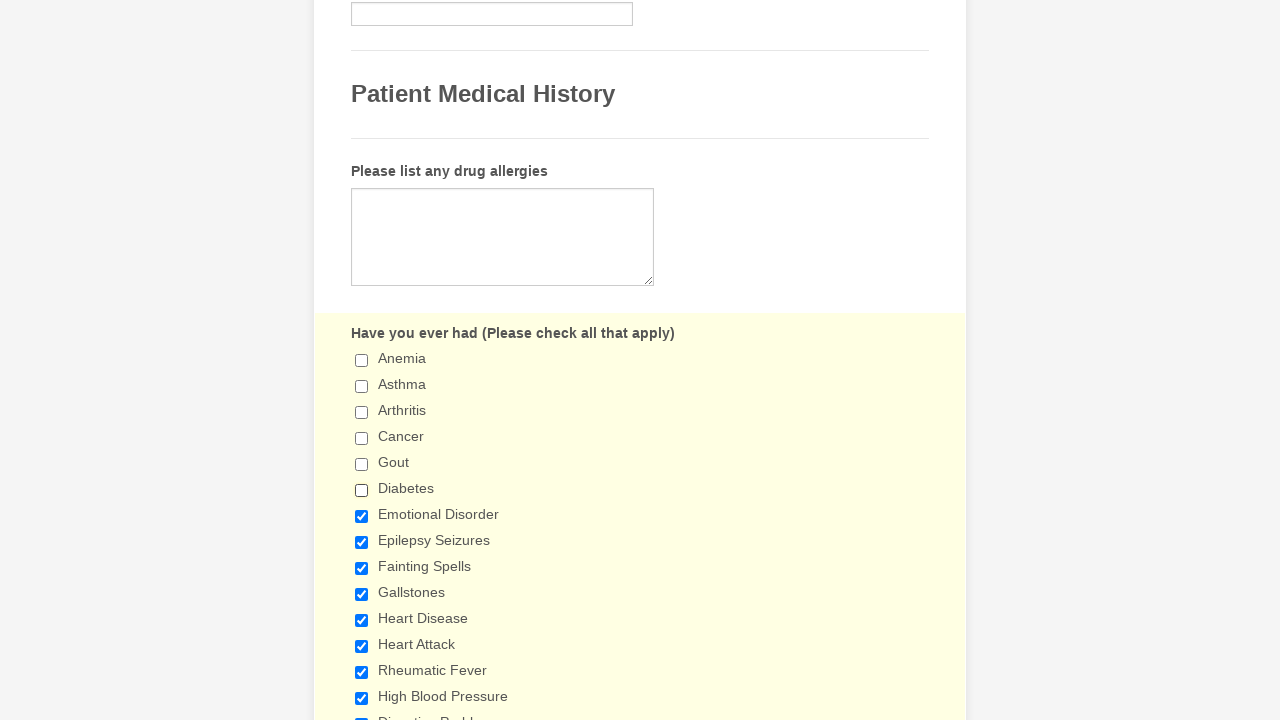

Clicked and deselected a checkbox at (362, 516) on xpath=//input[@type='checkbox'] >> nth=6
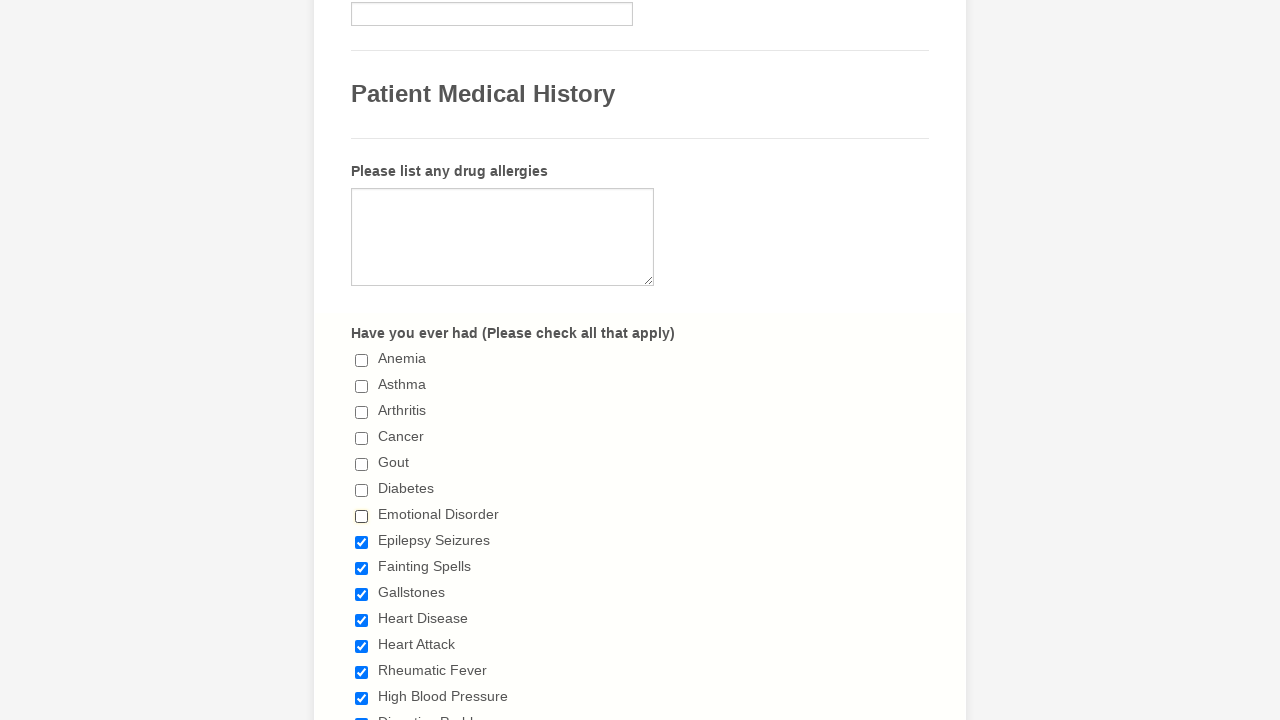

Verified checkbox is now unchecked
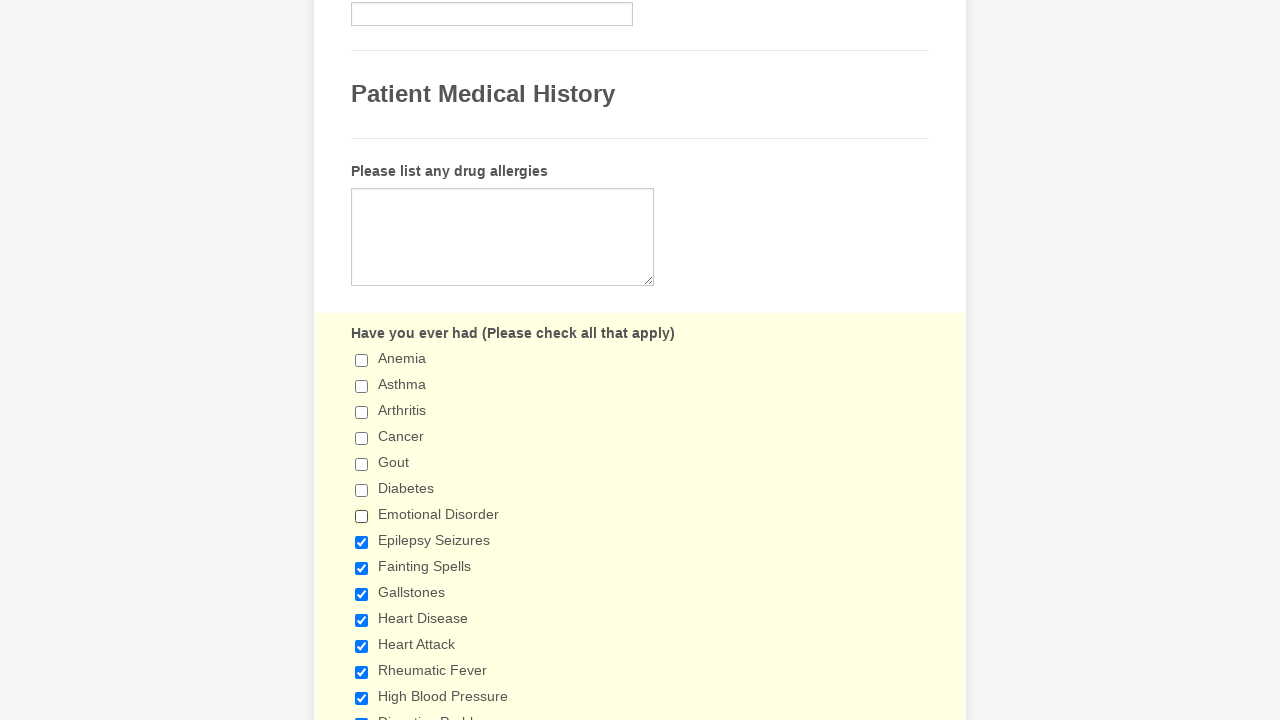

Clicked and deselected a checkbox at (362, 542) on xpath=//input[@type='checkbox'] >> nth=7
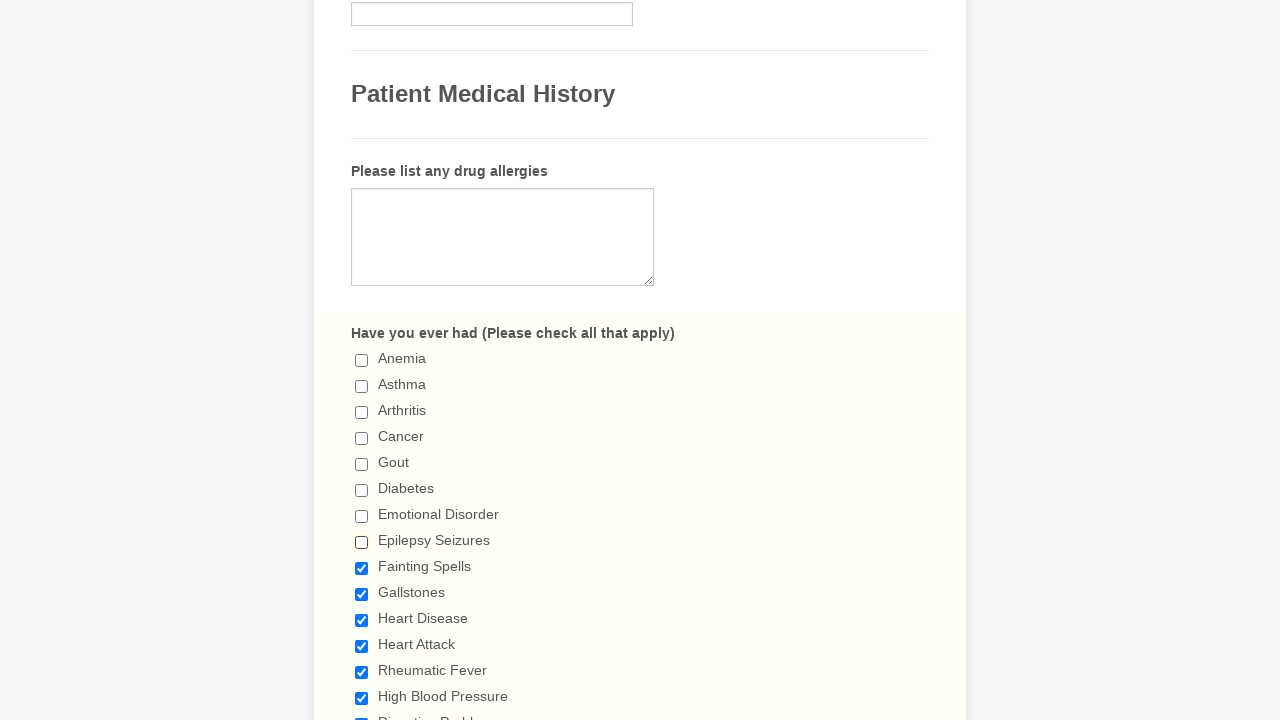

Verified checkbox is now unchecked
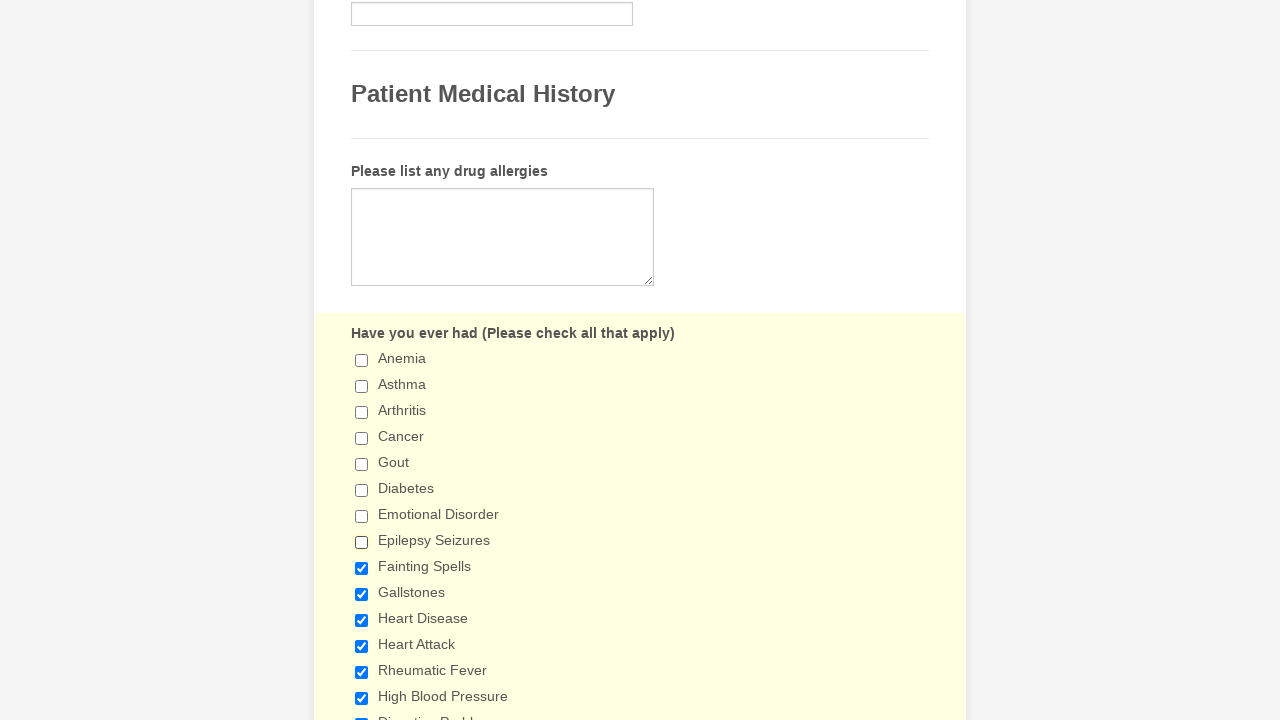

Clicked and deselected a checkbox at (362, 568) on xpath=//input[@type='checkbox'] >> nth=8
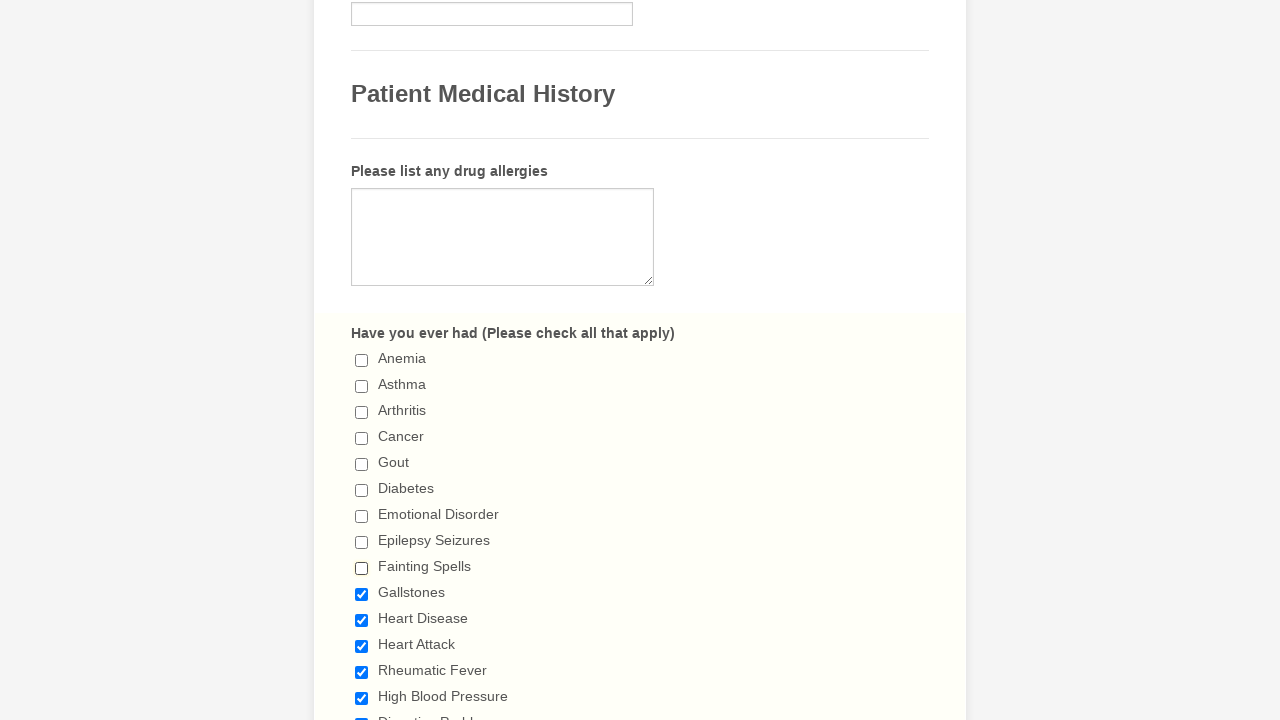

Verified checkbox is now unchecked
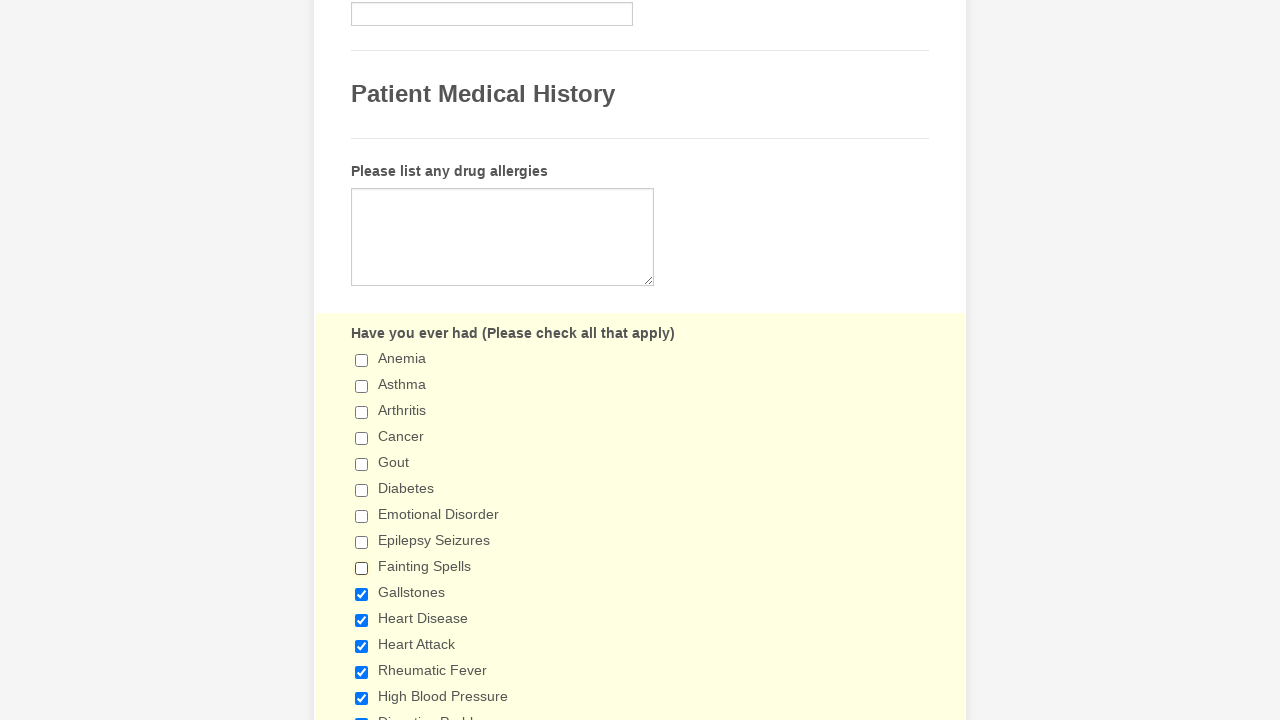

Clicked and deselected a checkbox at (362, 594) on xpath=//input[@type='checkbox'] >> nth=9
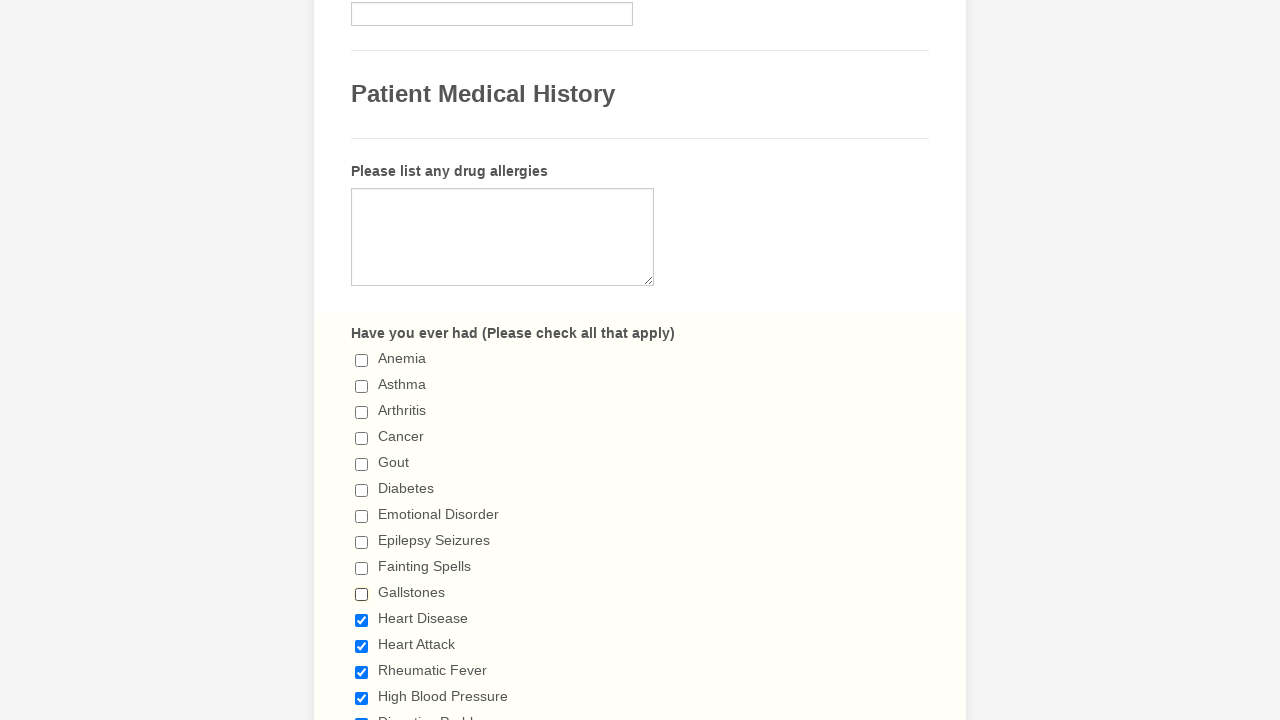

Verified checkbox is now unchecked
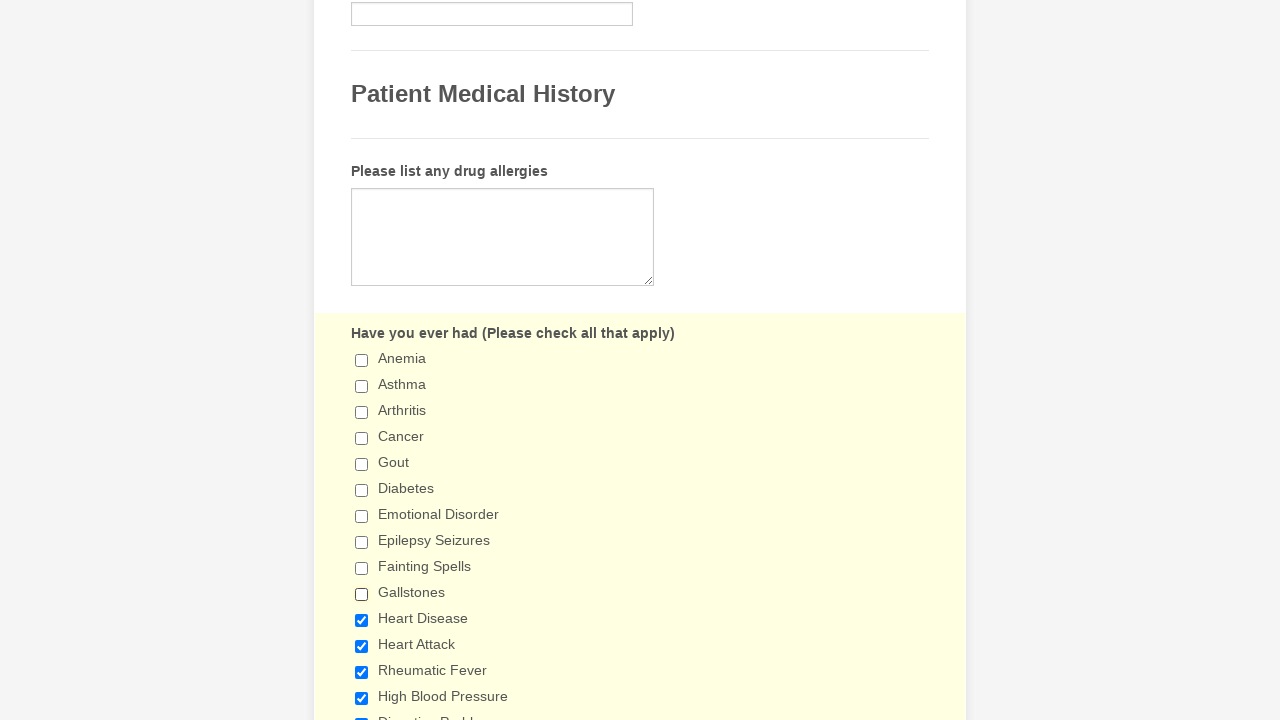

Clicked and deselected a checkbox at (362, 620) on xpath=//input[@type='checkbox'] >> nth=10
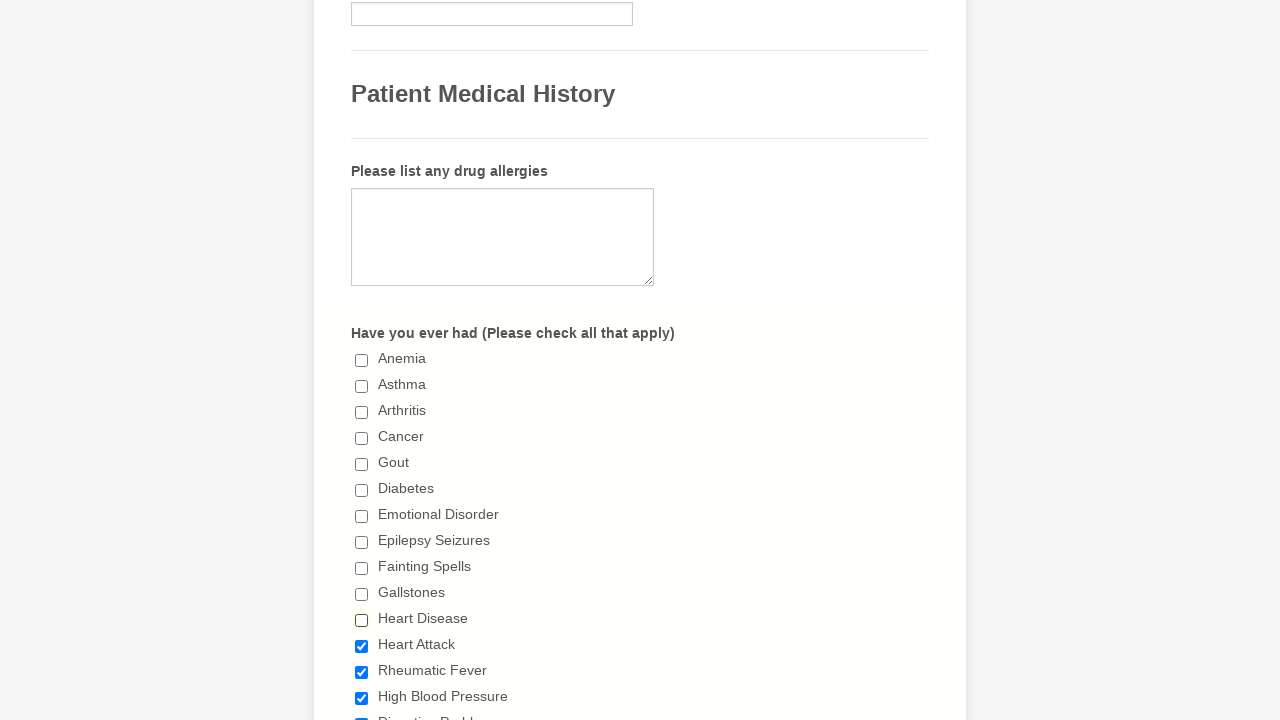

Verified checkbox is now unchecked
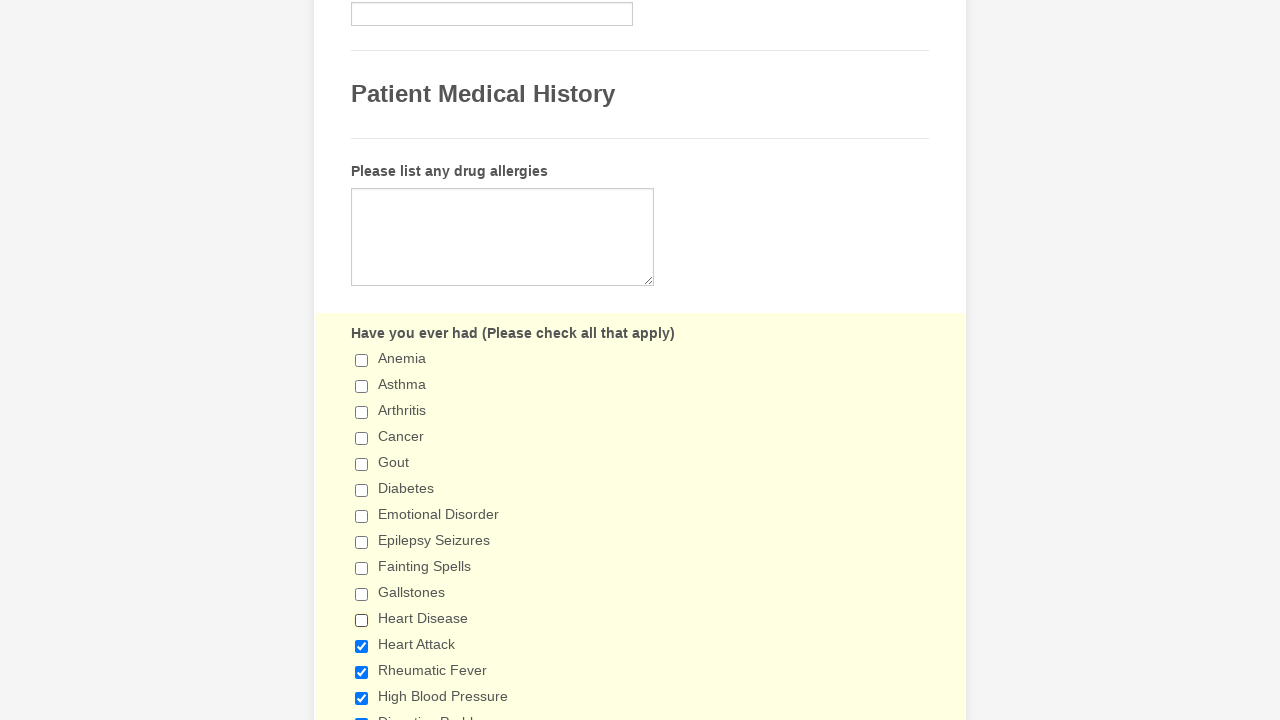

Clicked and deselected a checkbox at (362, 646) on xpath=//input[@type='checkbox'] >> nth=11
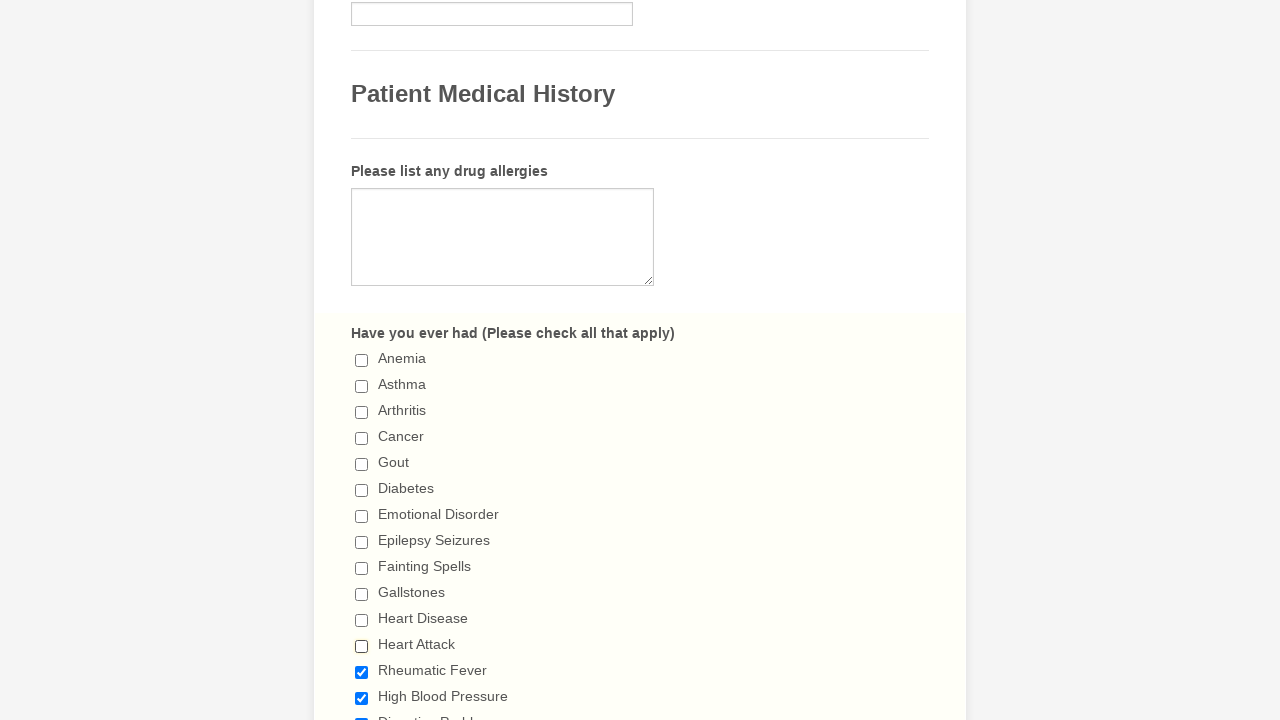

Verified checkbox is now unchecked
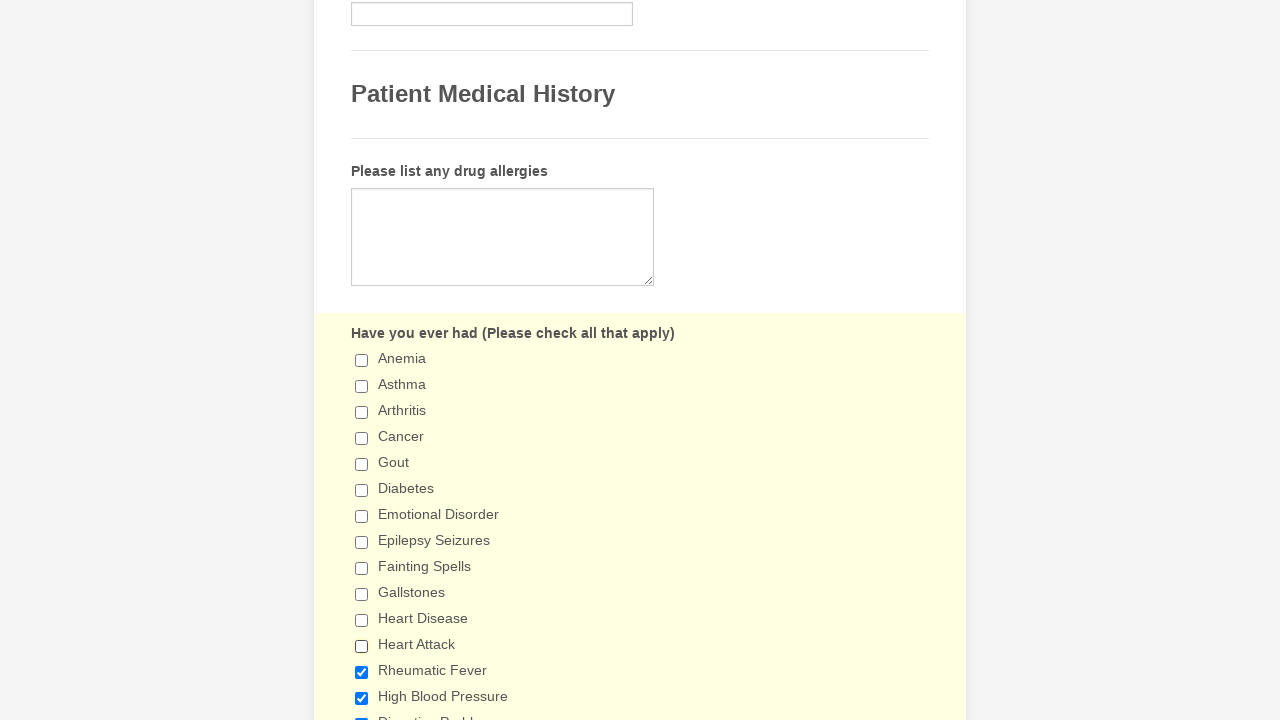

Clicked and deselected a checkbox at (362, 672) on xpath=//input[@type='checkbox'] >> nth=12
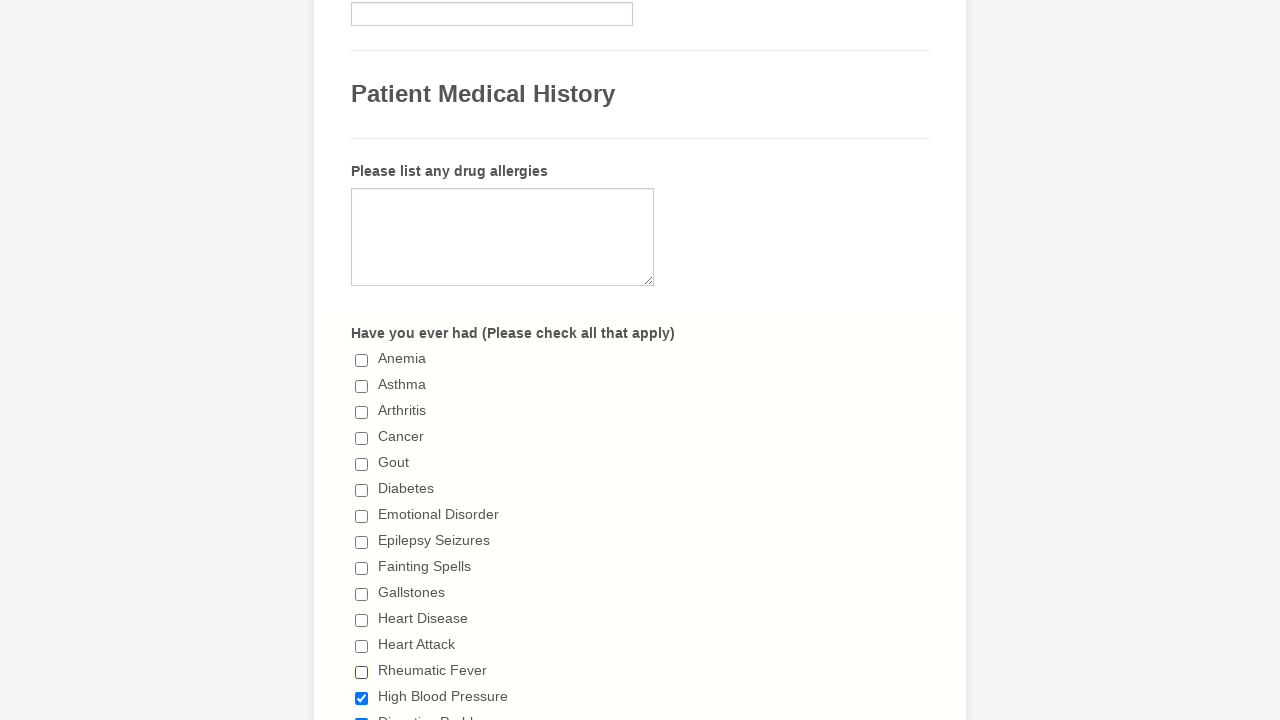

Verified checkbox is now unchecked
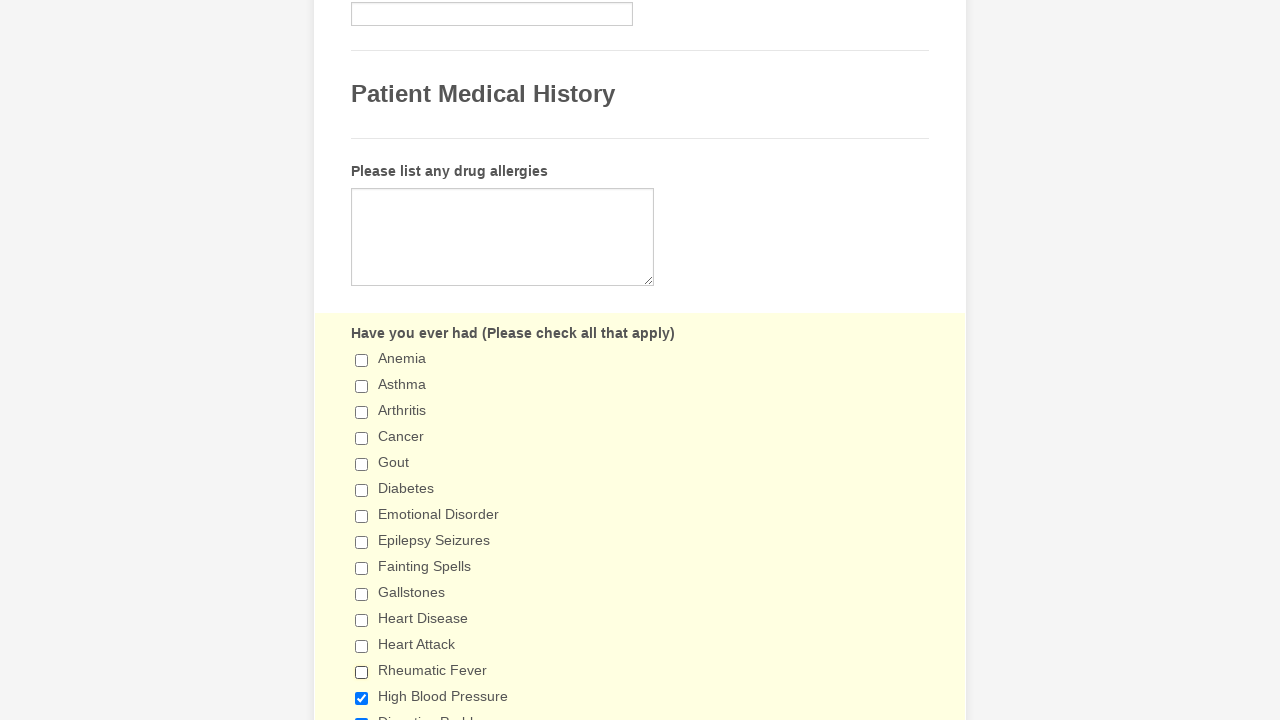

Clicked and deselected a checkbox at (362, 698) on xpath=//input[@type='checkbox'] >> nth=13
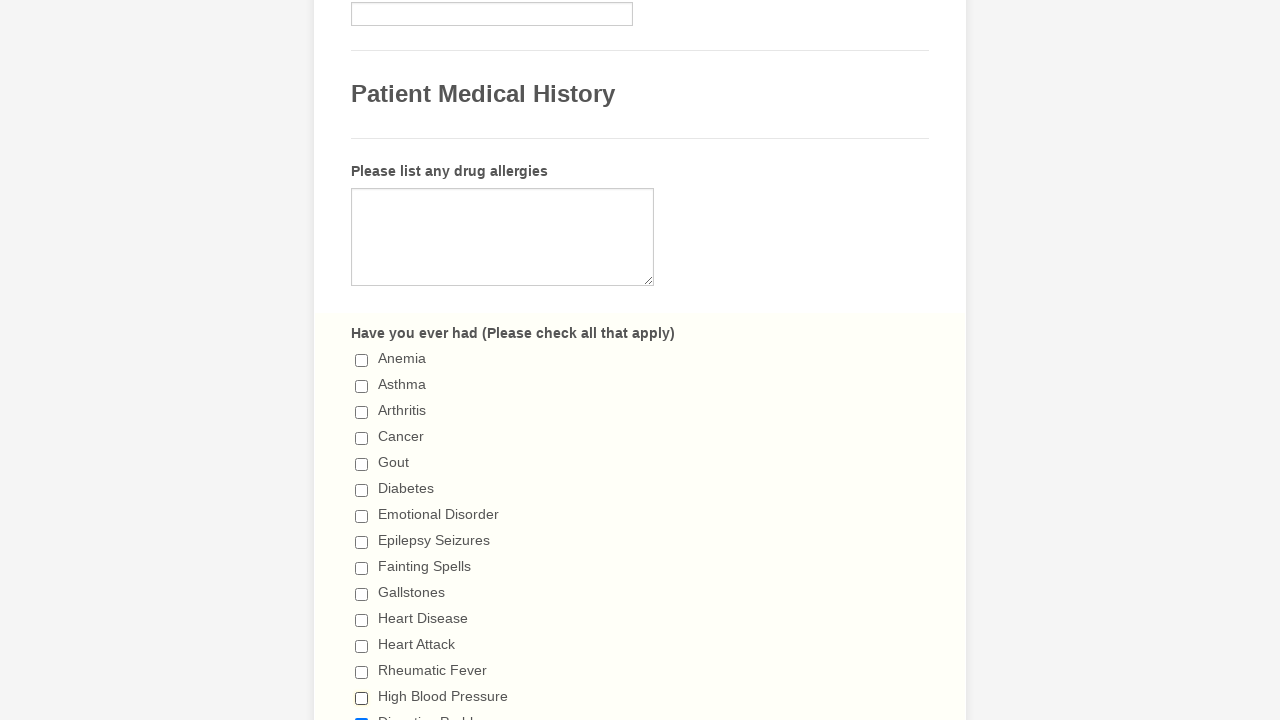

Verified checkbox is now unchecked
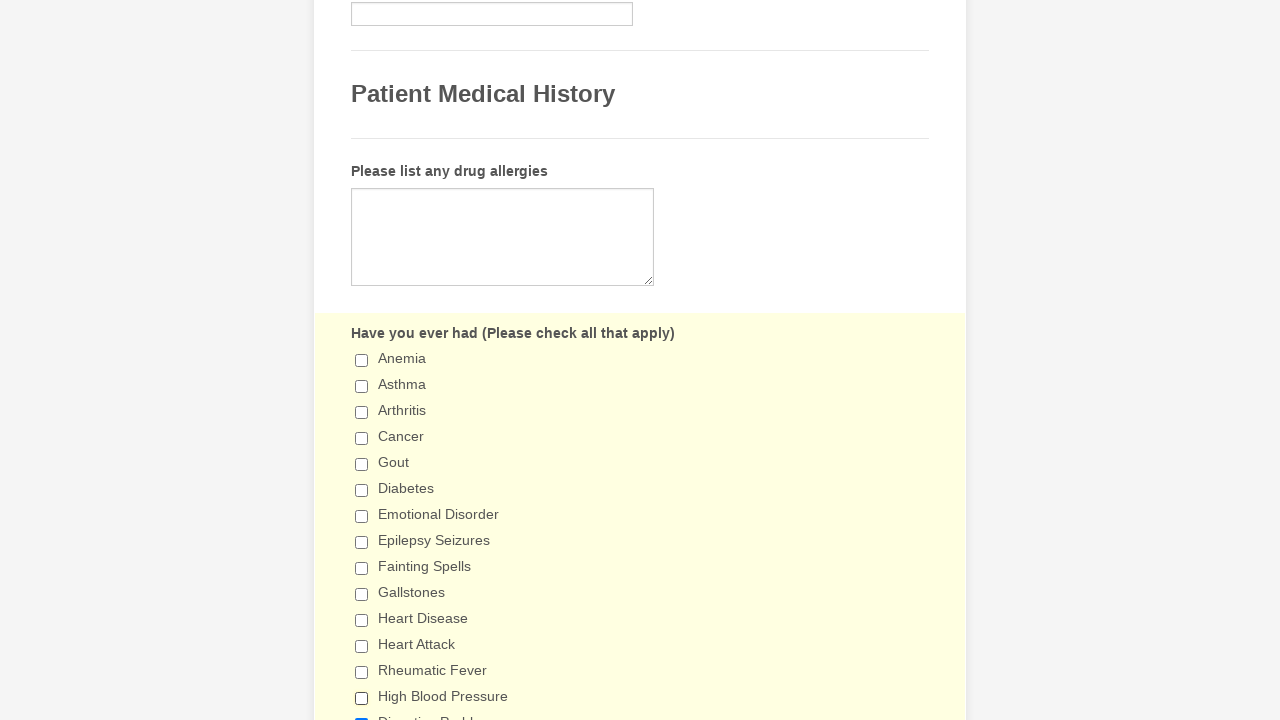

Clicked and deselected a checkbox at (362, 714) on xpath=//input[@type='checkbox'] >> nth=14
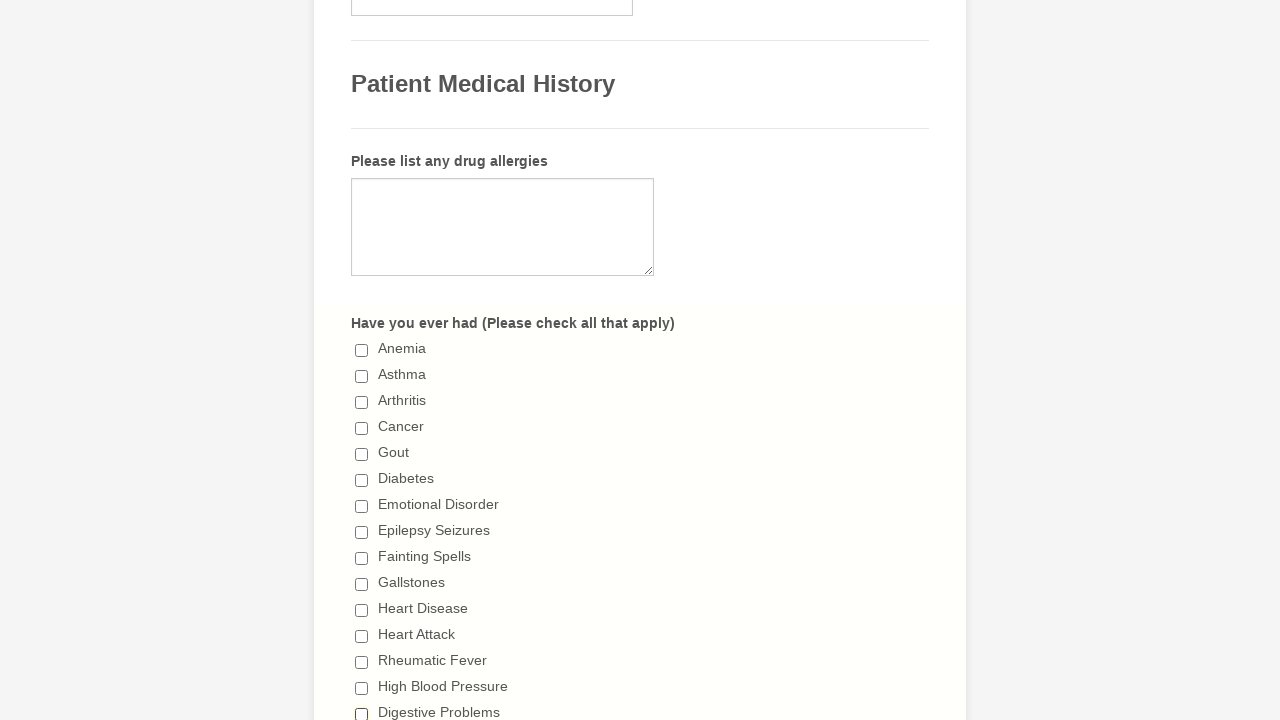

Verified checkbox is now unchecked
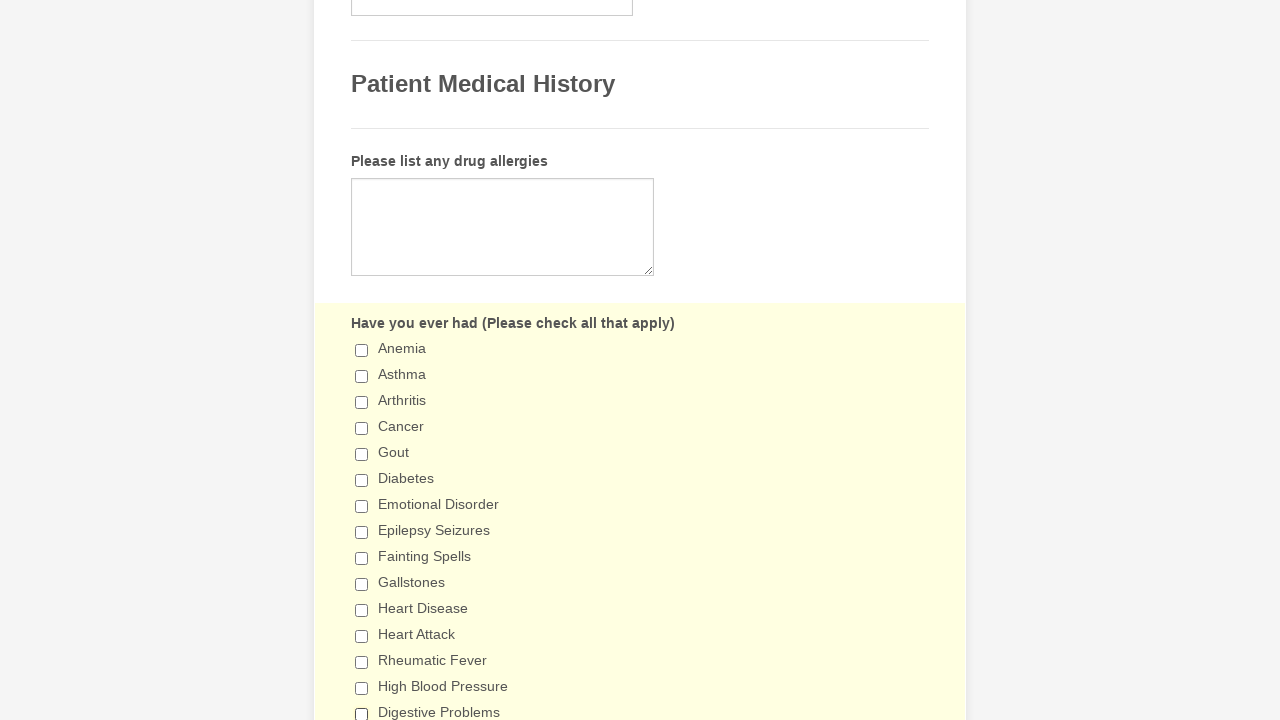

Clicked and deselected a checkbox at (362, 360) on xpath=//input[@type='checkbox'] >> nth=15
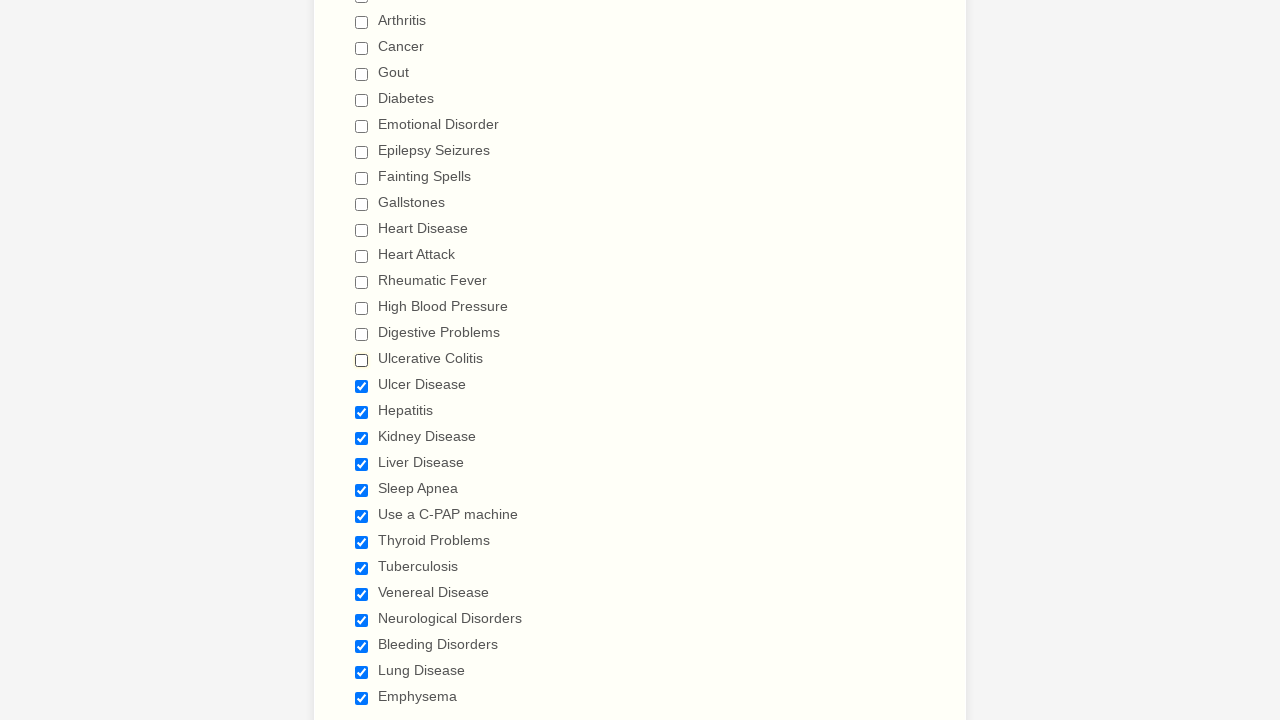

Verified checkbox is now unchecked
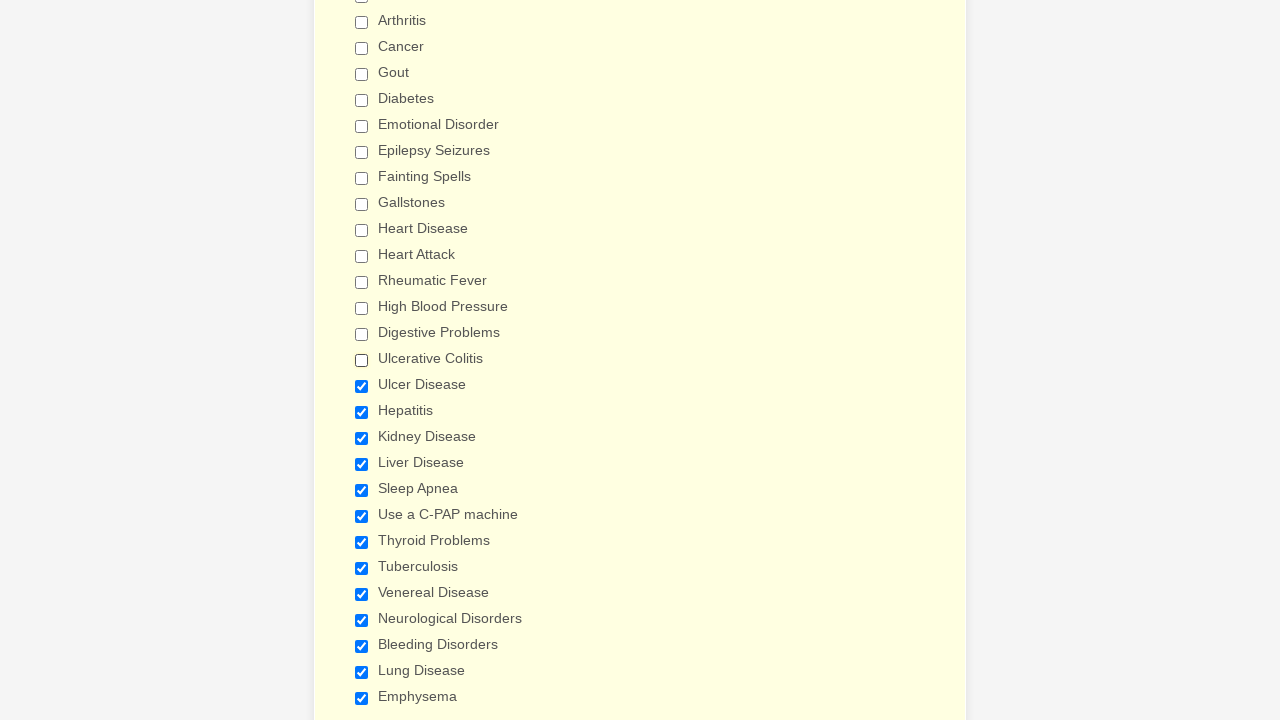

Clicked and deselected a checkbox at (362, 386) on xpath=//input[@type='checkbox'] >> nth=16
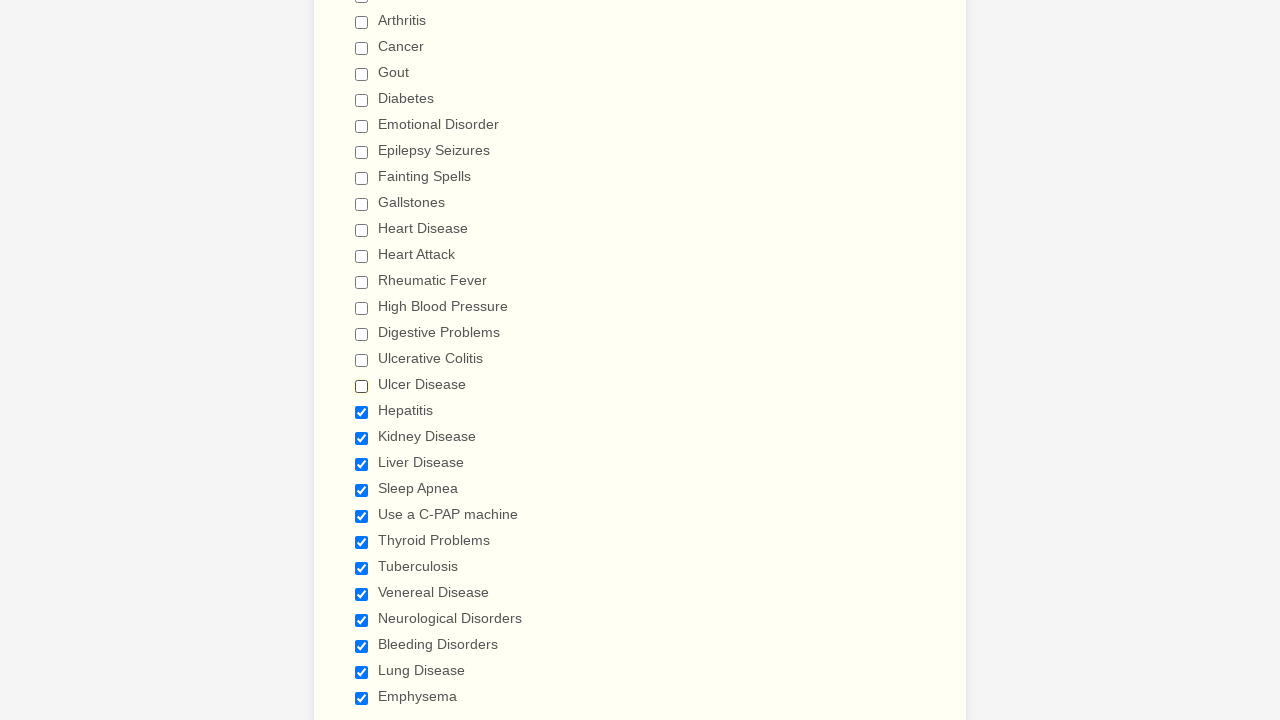

Verified checkbox is now unchecked
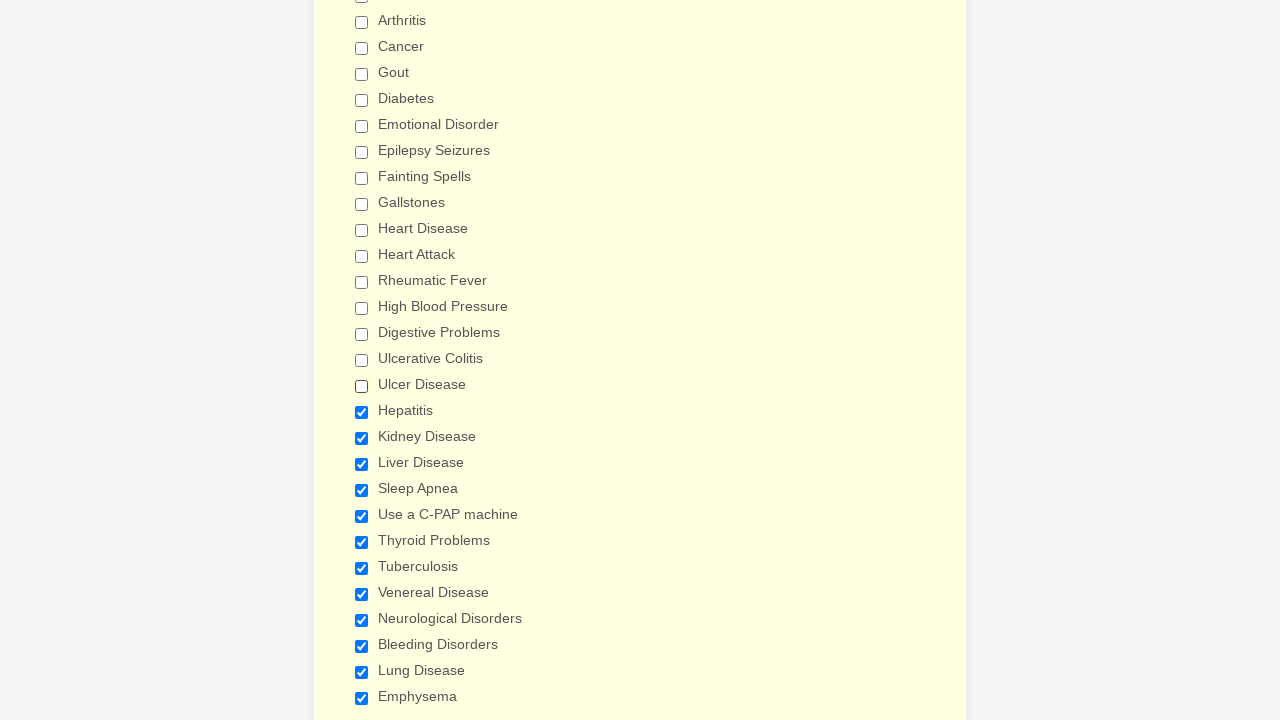

Clicked and deselected a checkbox at (362, 412) on xpath=//input[@type='checkbox'] >> nth=17
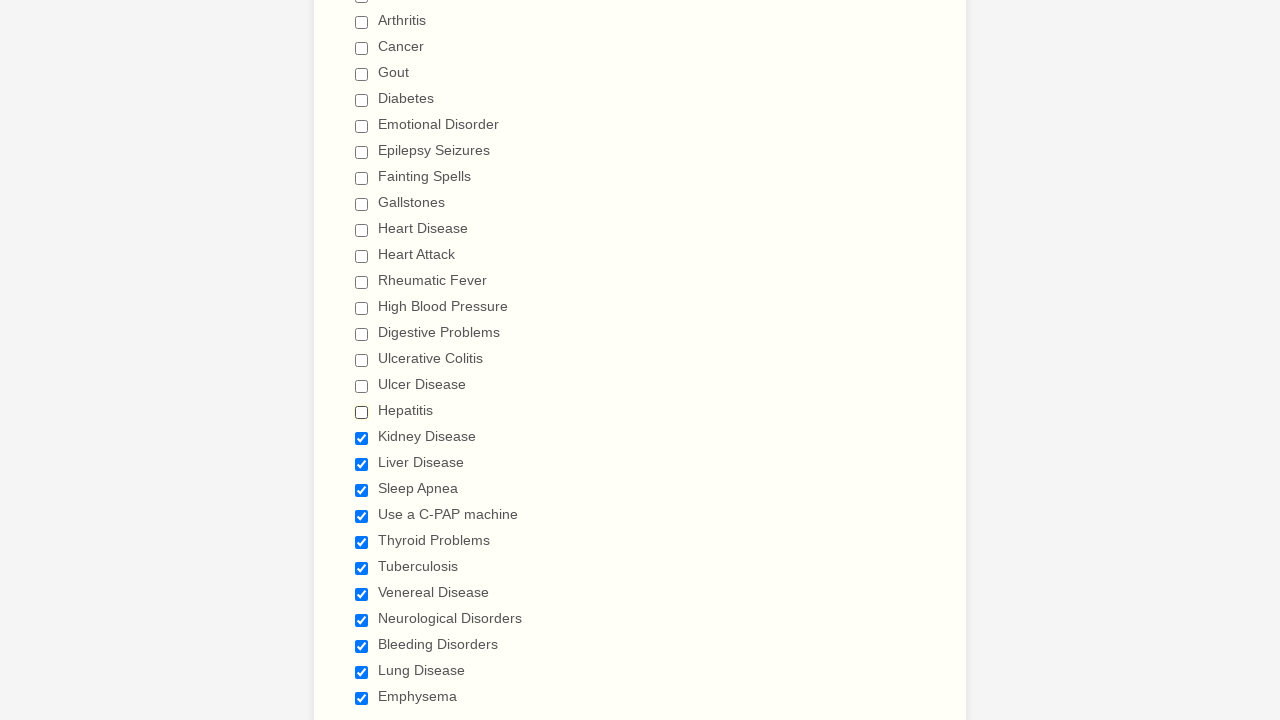

Verified checkbox is now unchecked
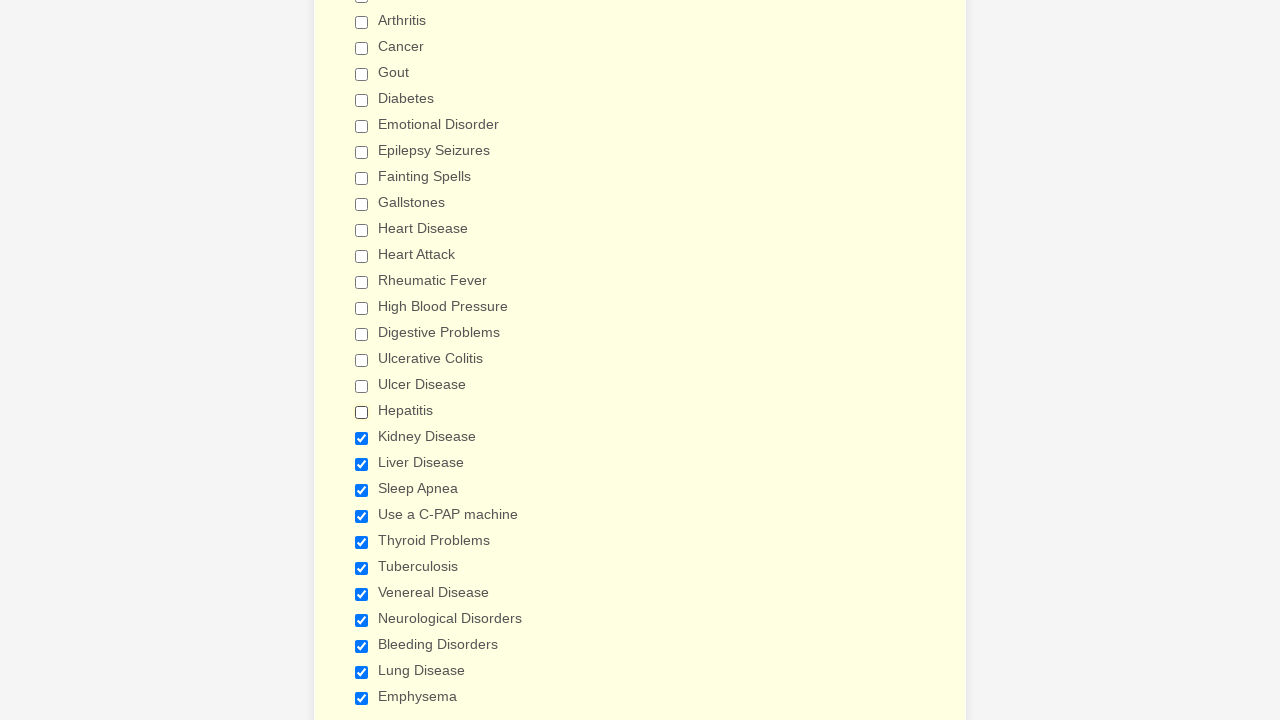

Clicked and deselected a checkbox at (362, 438) on xpath=//input[@type='checkbox'] >> nth=18
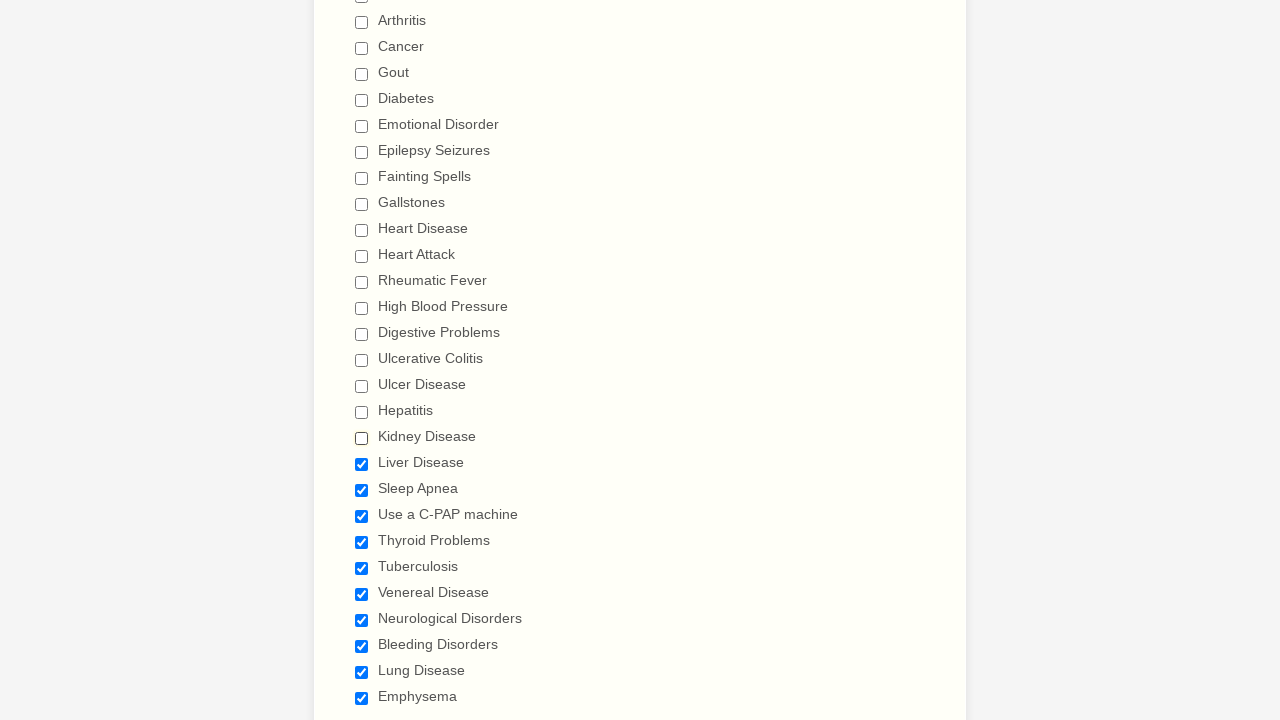

Verified checkbox is now unchecked
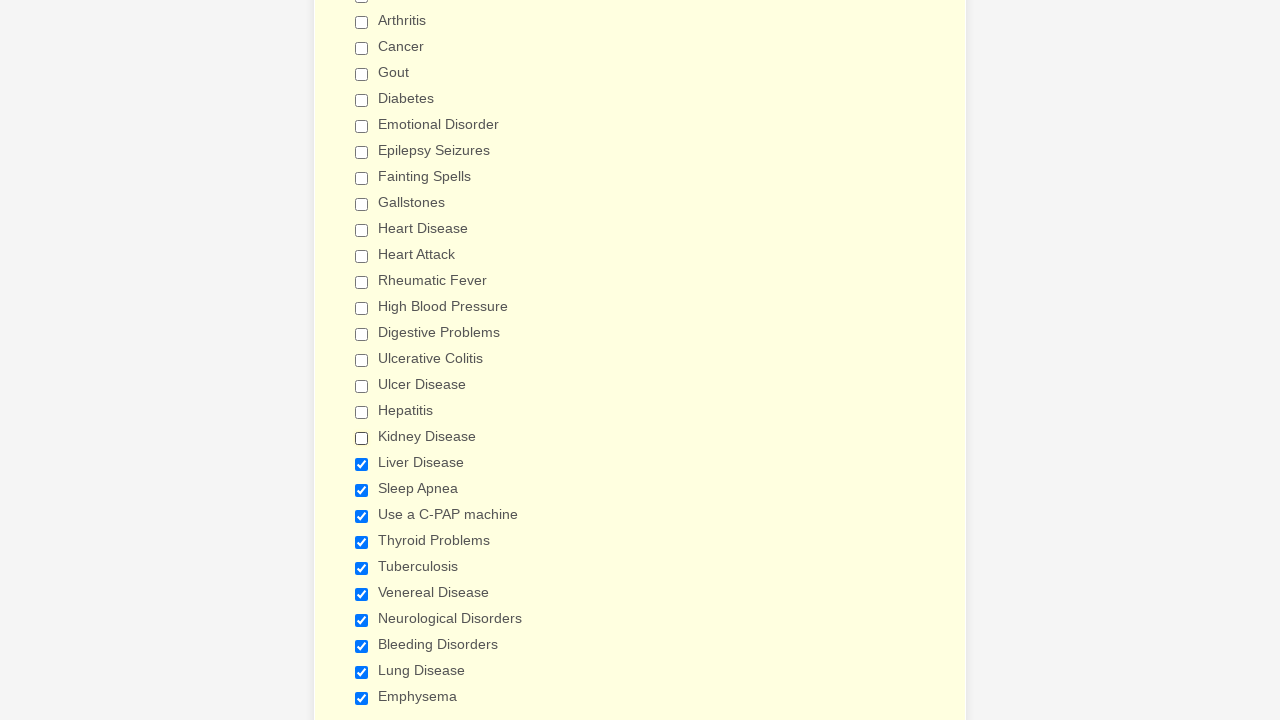

Clicked and deselected a checkbox at (362, 464) on xpath=//input[@type='checkbox'] >> nth=19
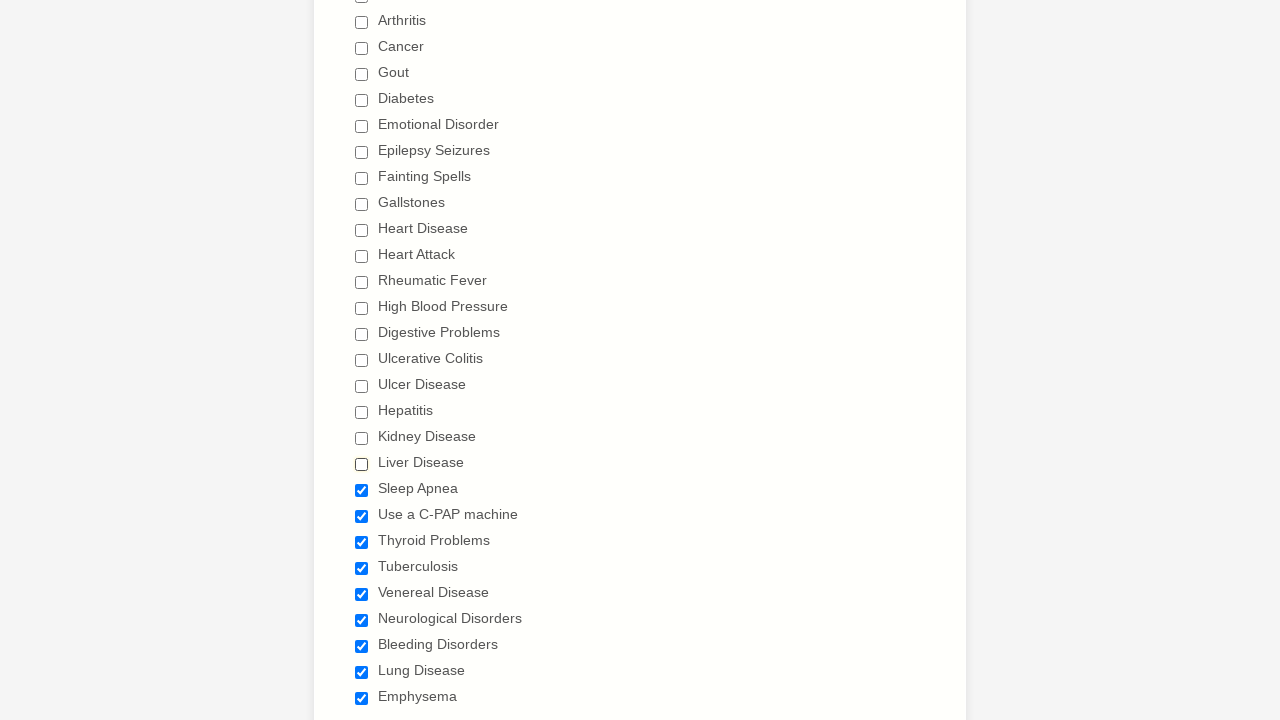

Verified checkbox is now unchecked
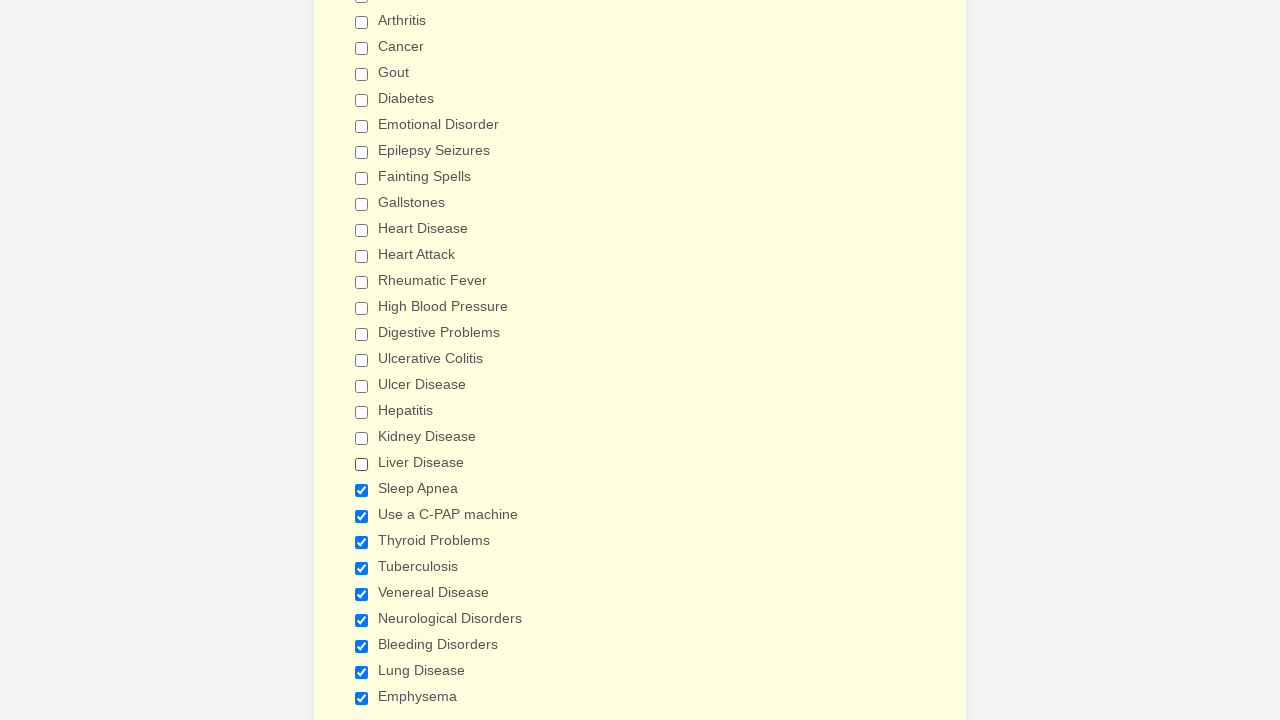

Clicked and deselected a checkbox at (362, 490) on xpath=//input[@type='checkbox'] >> nth=20
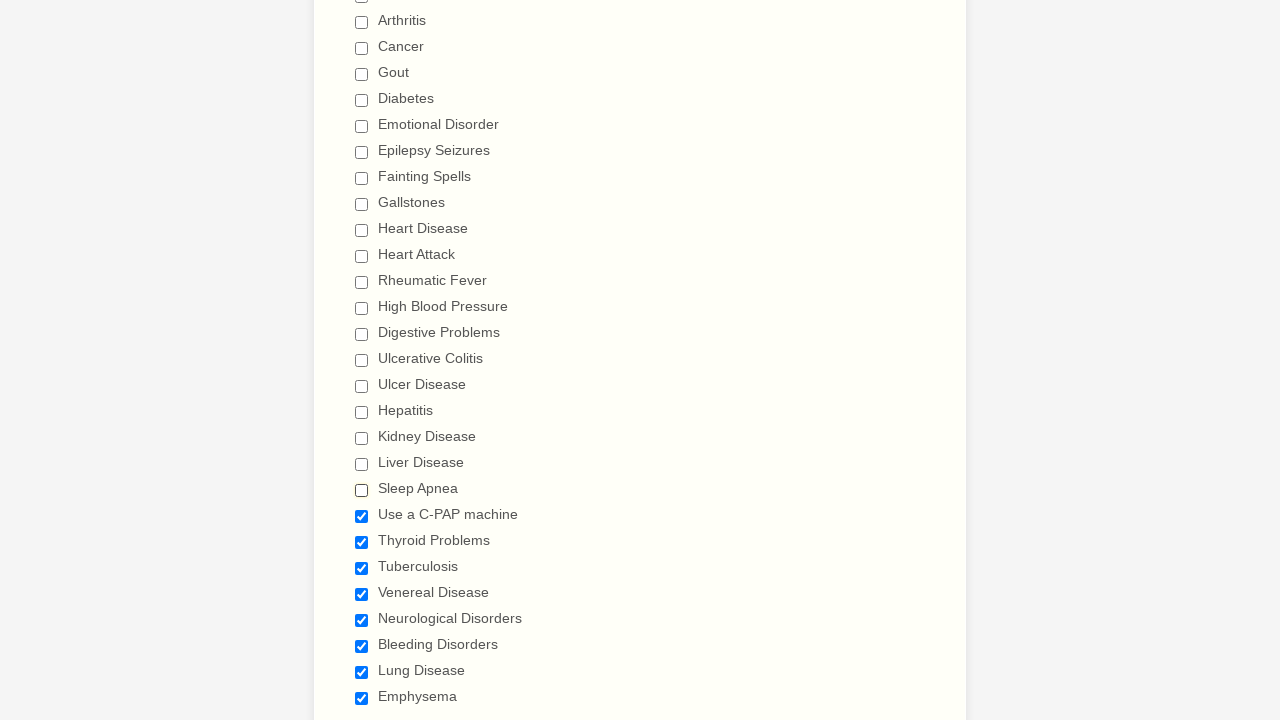

Verified checkbox is now unchecked
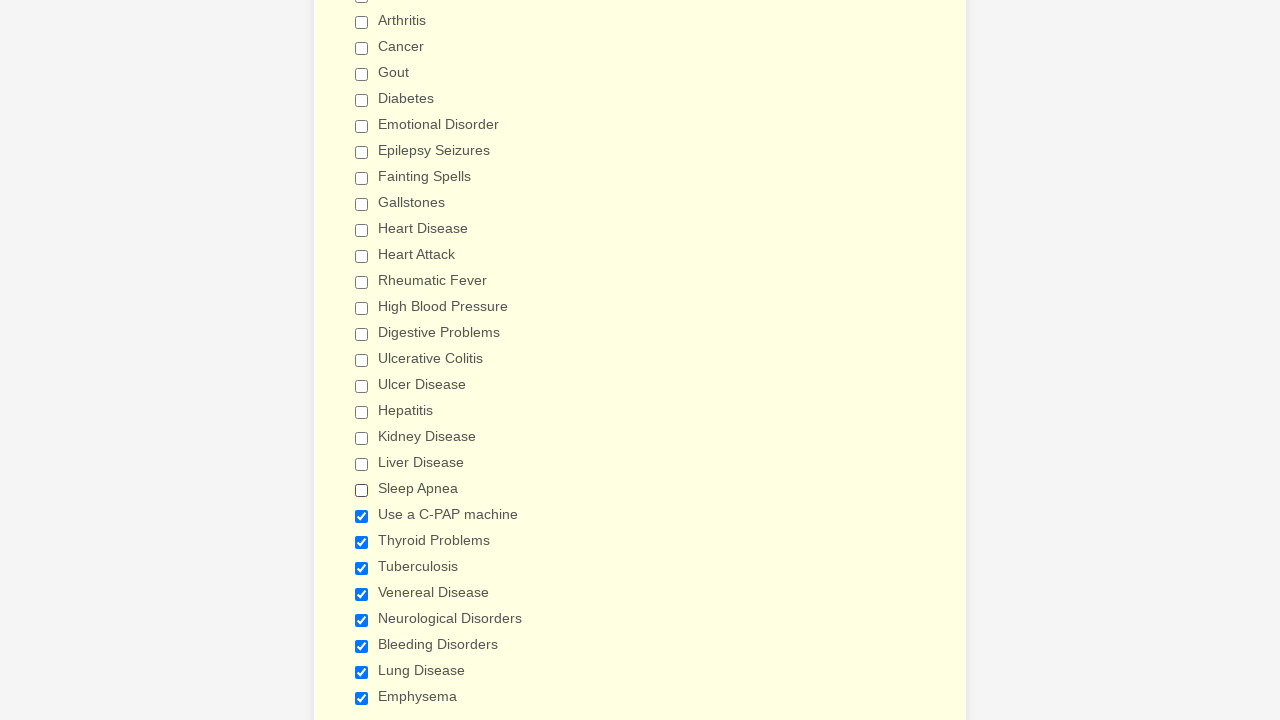

Clicked and deselected a checkbox at (362, 516) on xpath=//input[@type='checkbox'] >> nth=21
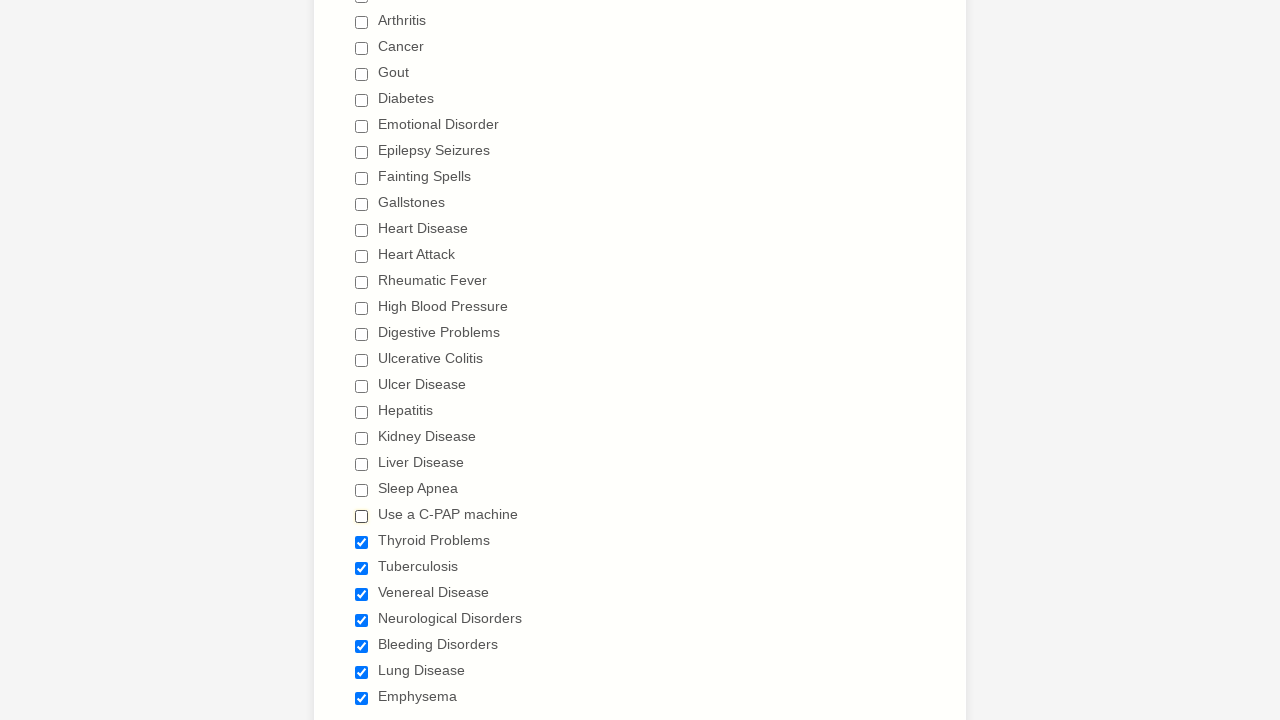

Verified checkbox is now unchecked
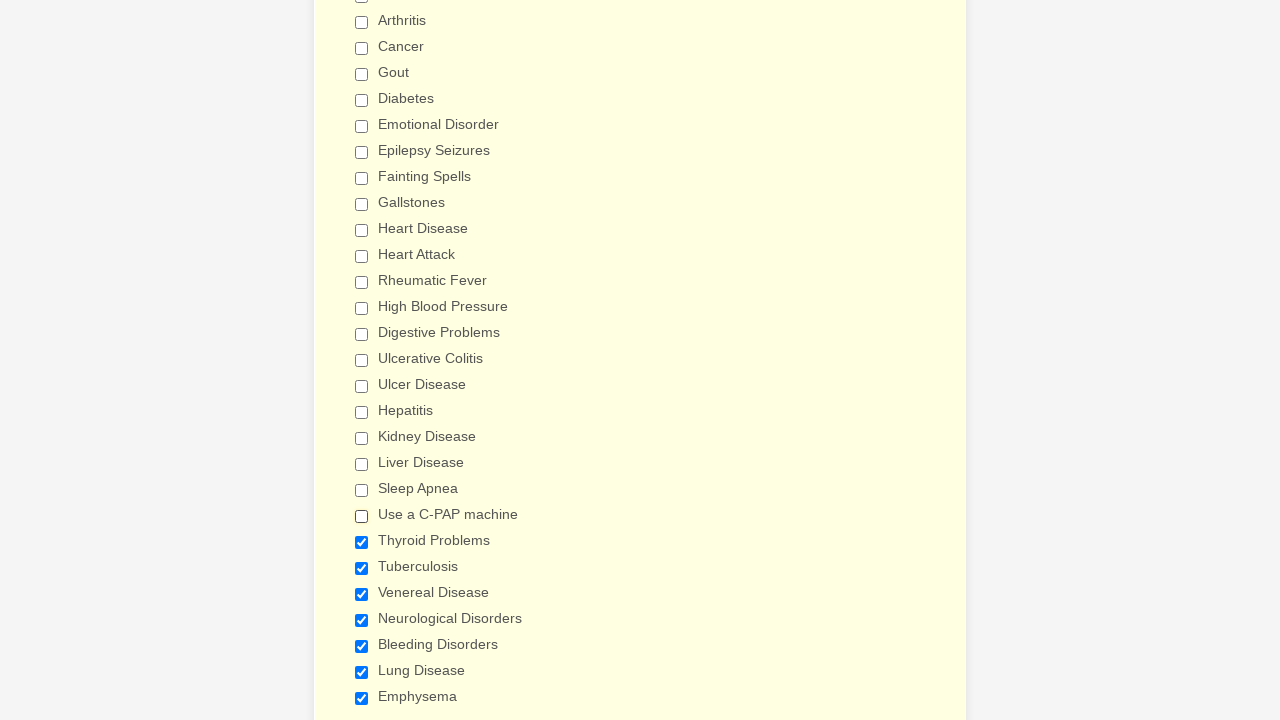

Clicked and deselected a checkbox at (362, 542) on xpath=//input[@type='checkbox'] >> nth=22
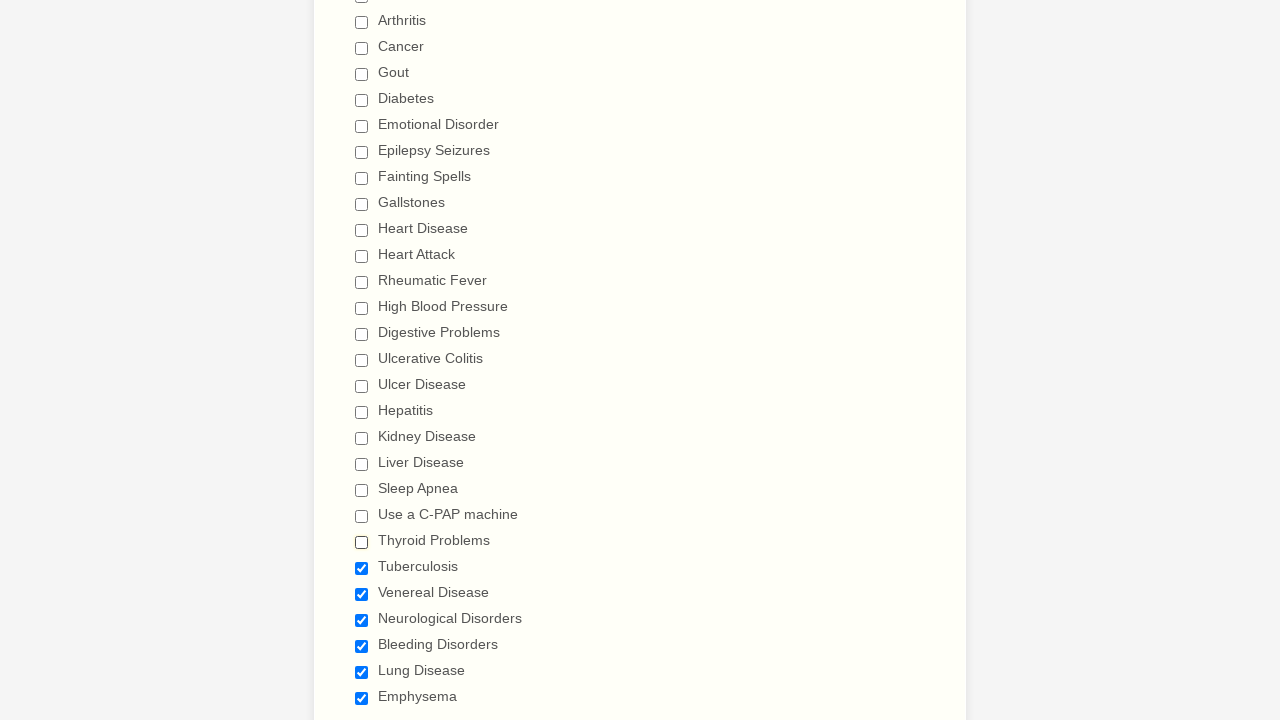

Verified checkbox is now unchecked
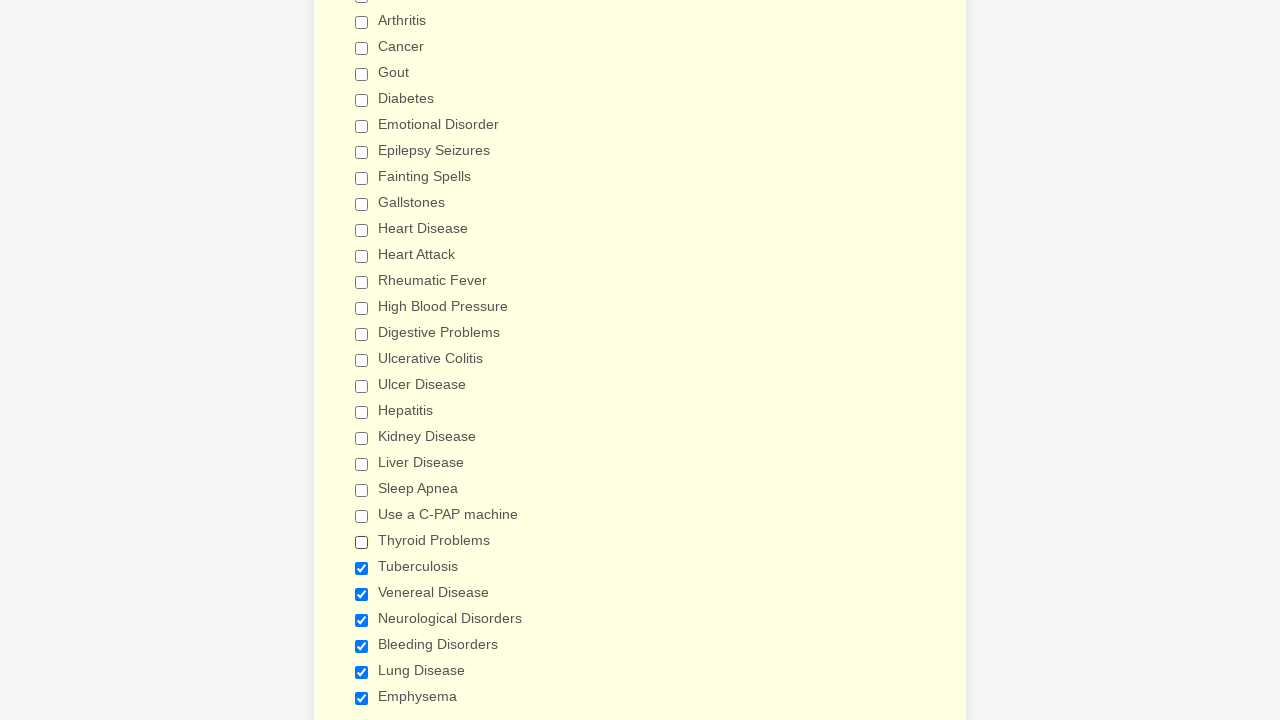

Clicked and deselected a checkbox at (362, 568) on xpath=//input[@type='checkbox'] >> nth=23
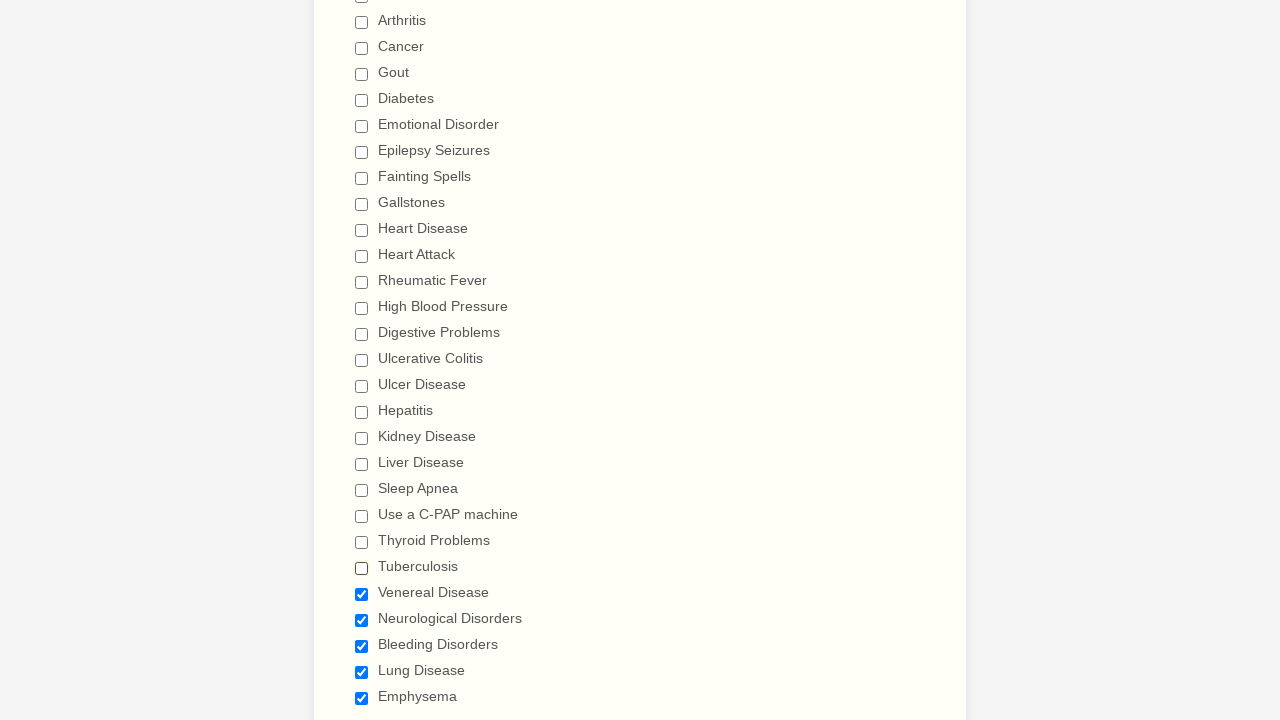

Verified checkbox is now unchecked
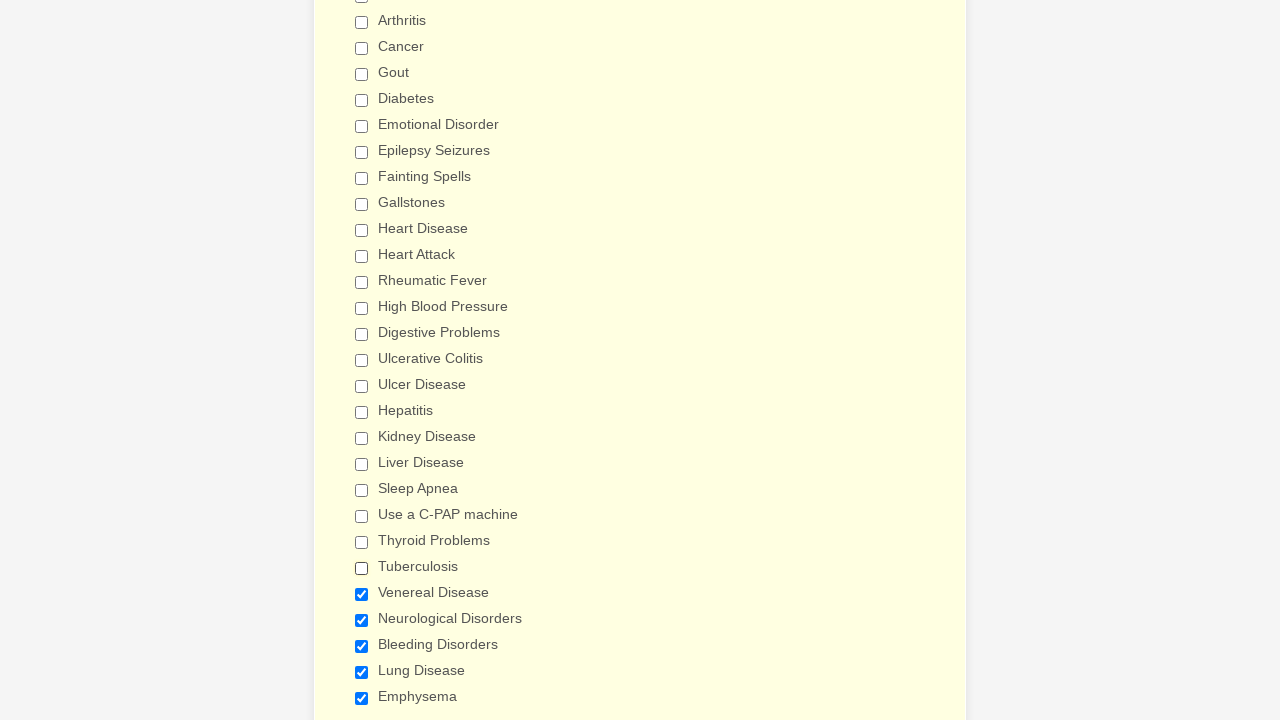

Clicked and deselected a checkbox at (362, 594) on xpath=//input[@type='checkbox'] >> nth=24
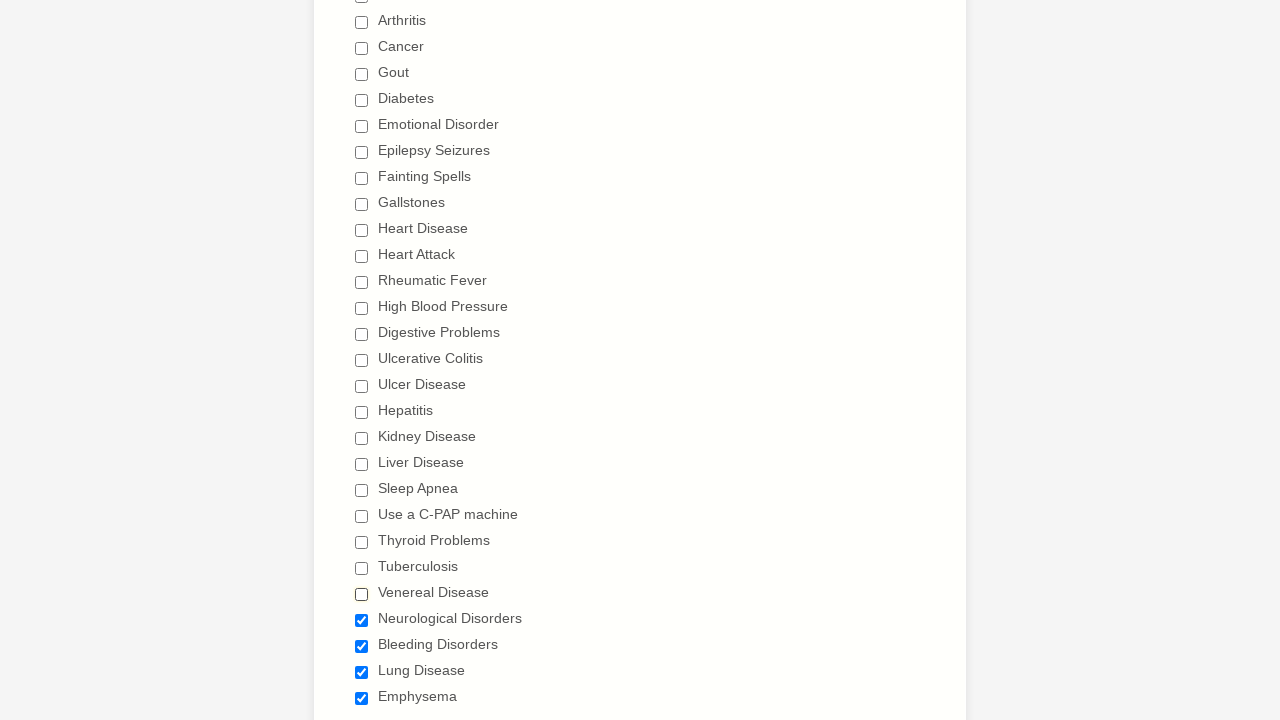

Verified checkbox is now unchecked
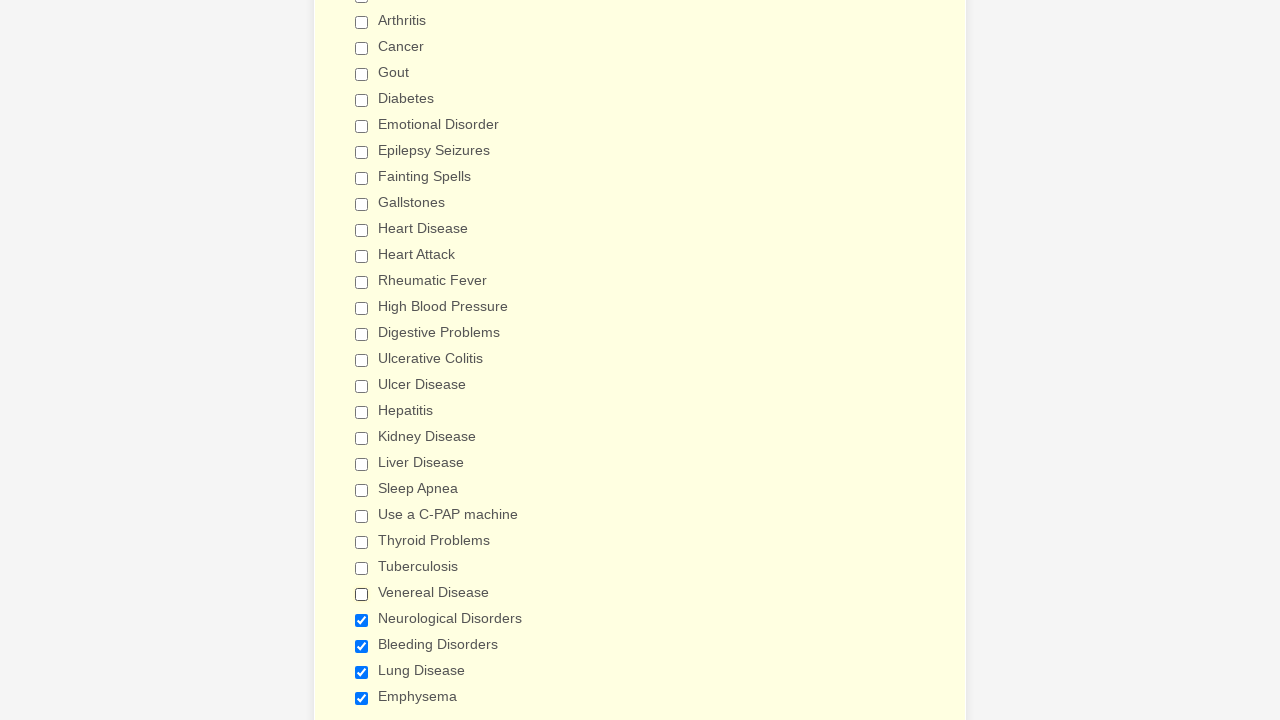

Clicked and deselected a checkbox at (362, 620) on xpath=//input[@type='checkbox'] >> nth=25
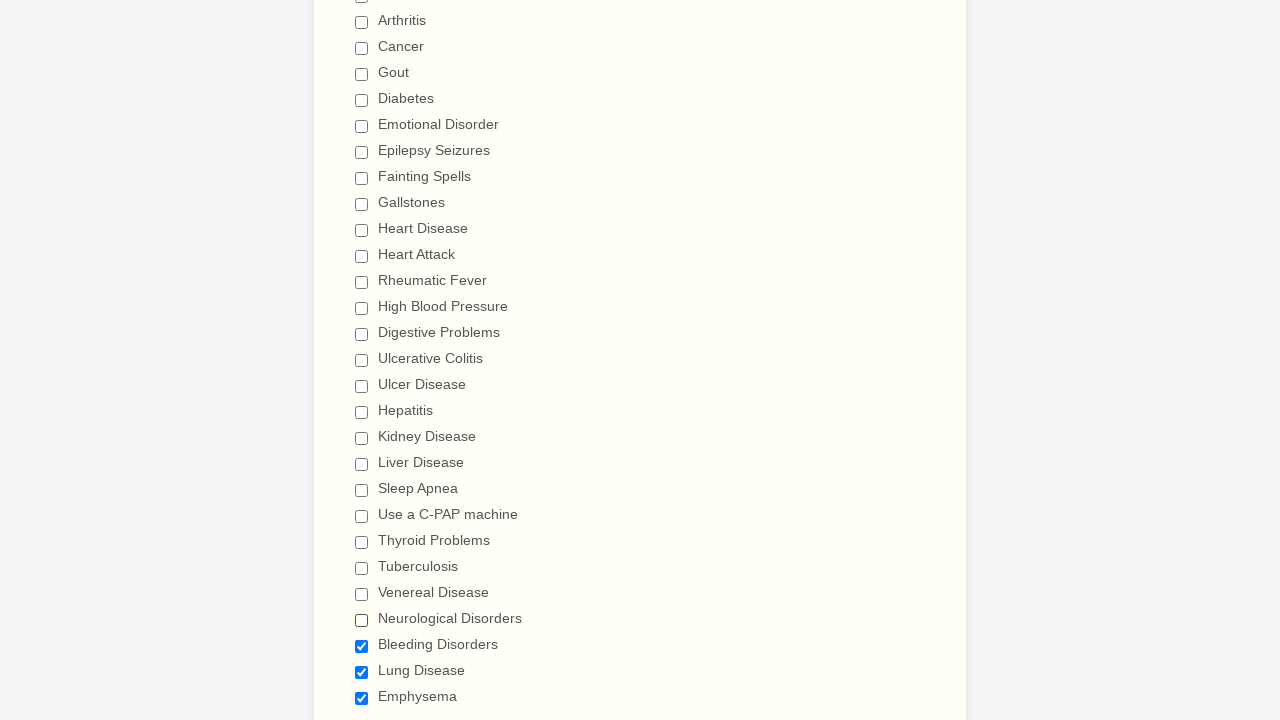

Verified checkbox is now unchecked
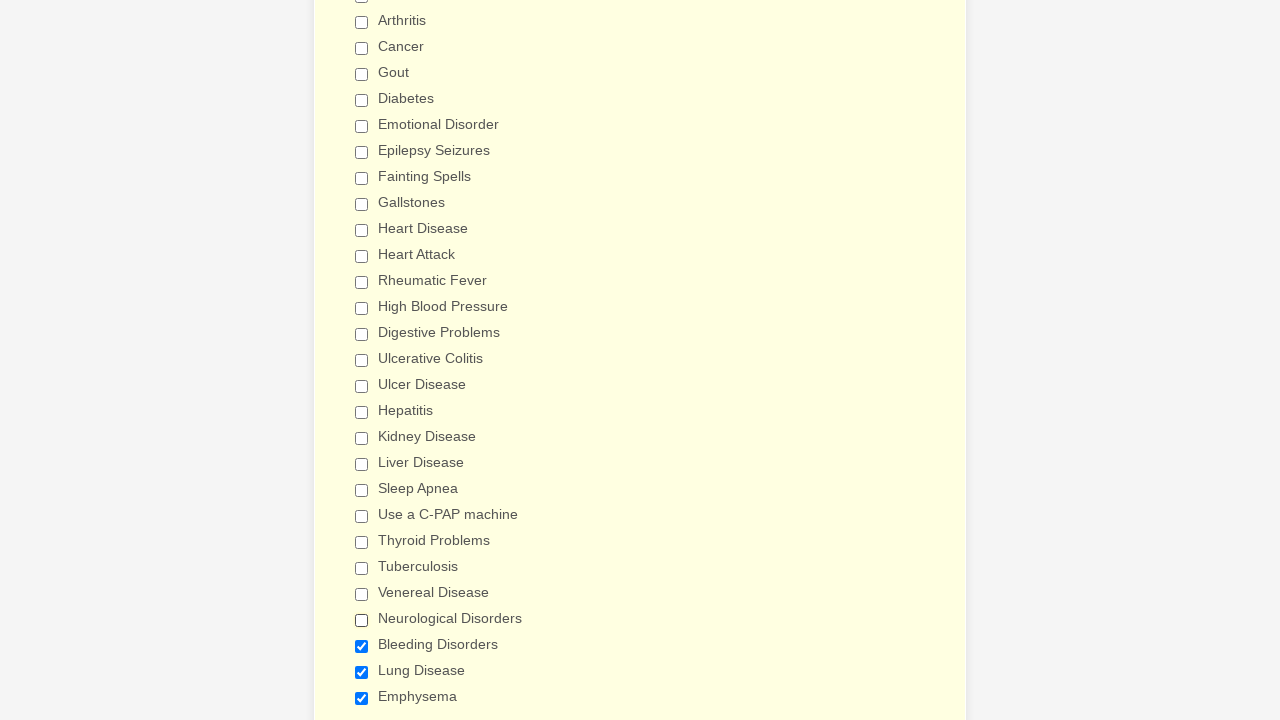

Clicked and deselected a checkbox at (362, 646) on xpath=//input[@type='checkbox'] >> nth=26
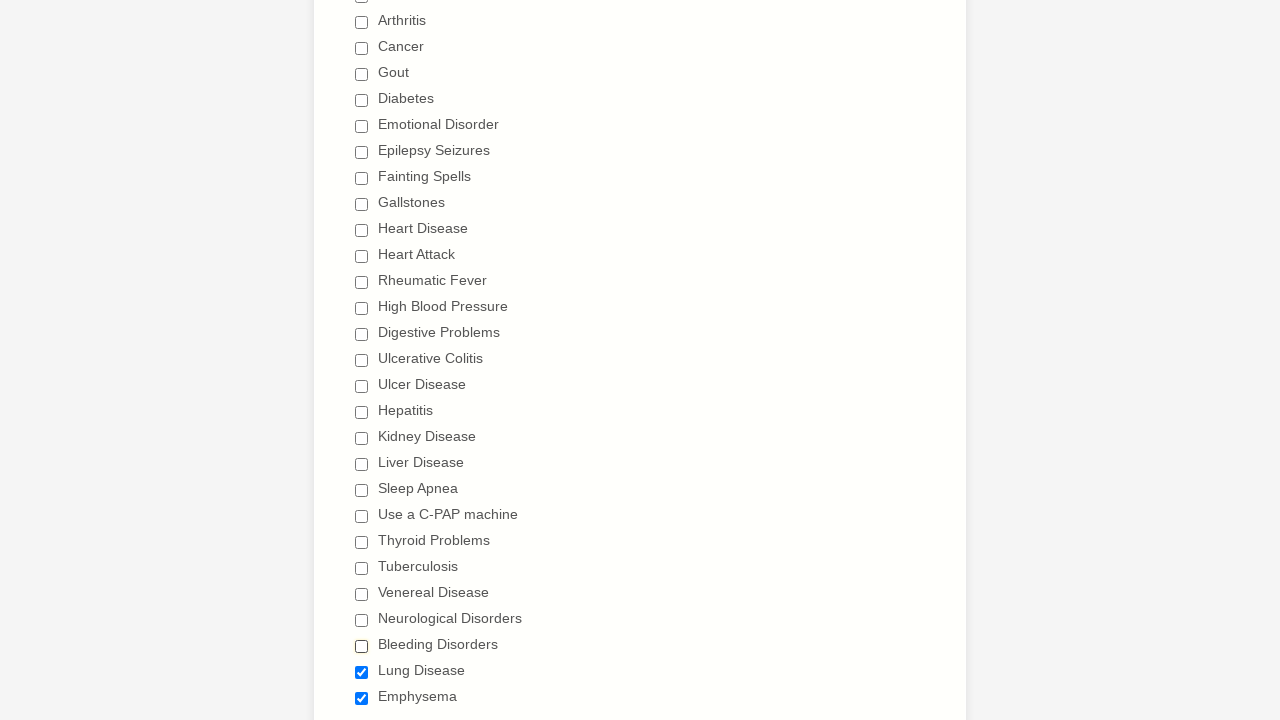

Verified checkbox is now unchecked
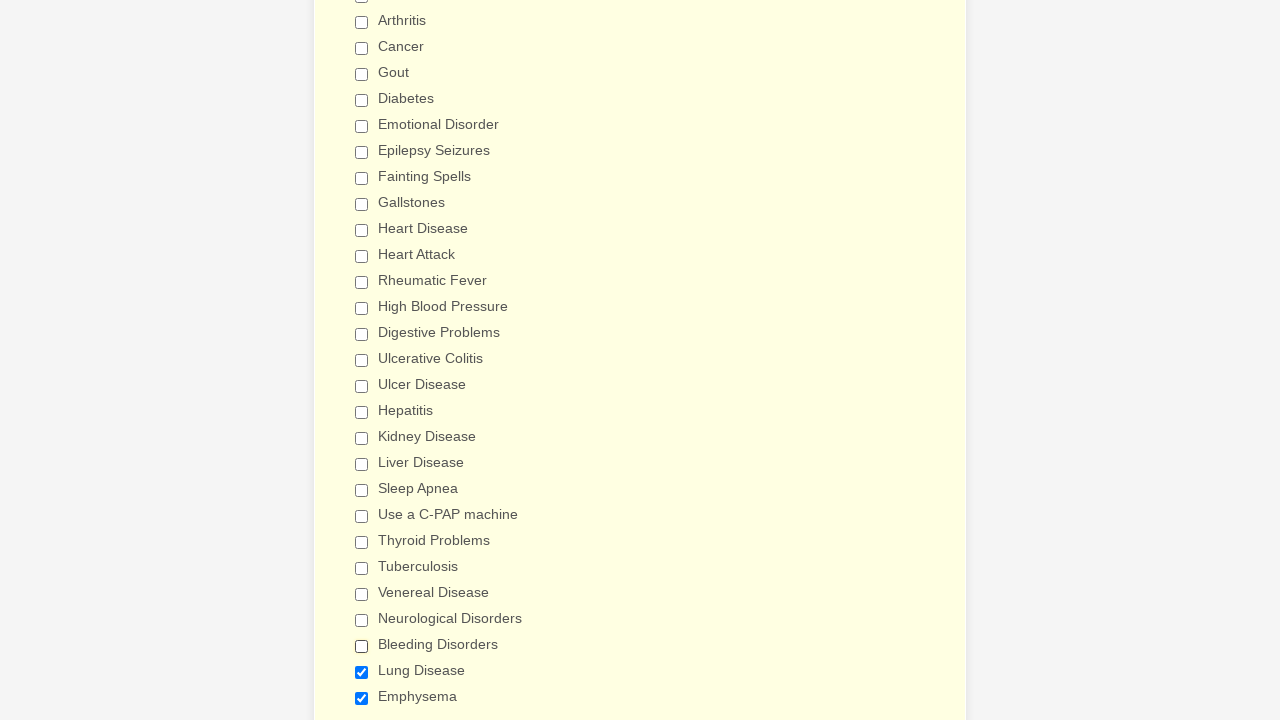

Clicked and deselected a checkbox at (362, 672) on xpath=//input[@type='checkbox'] >> nth=27
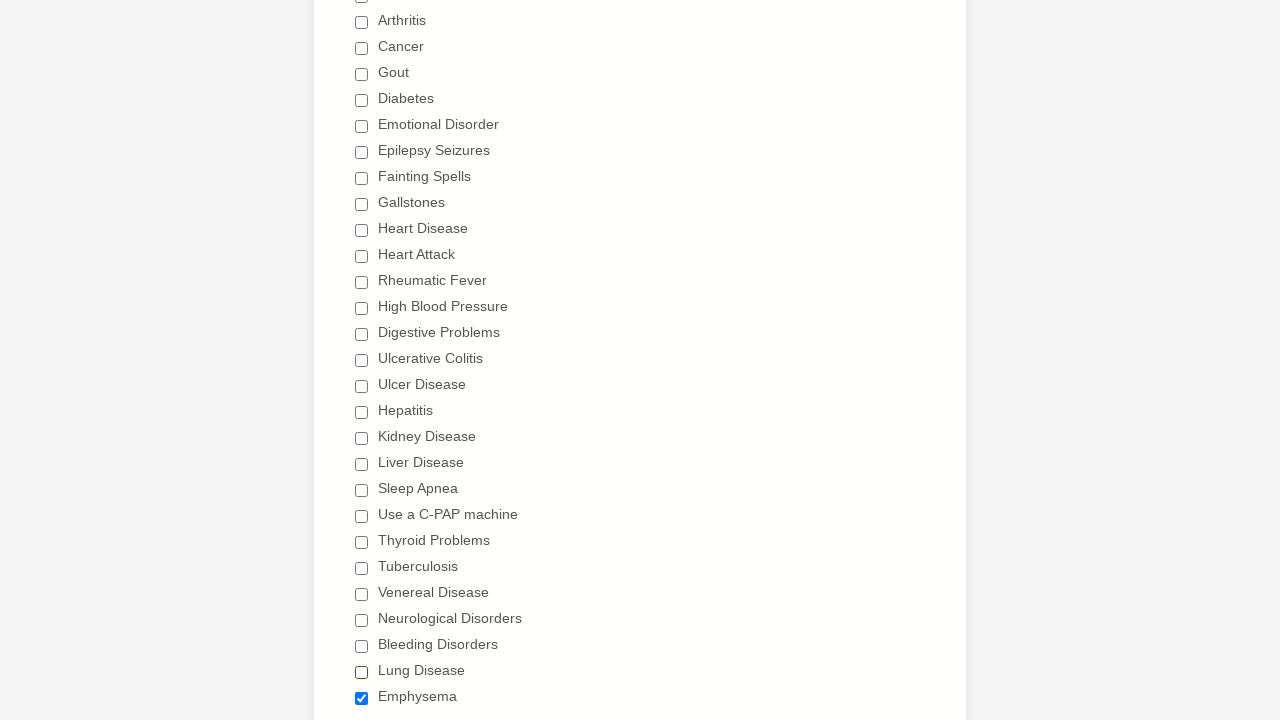

Verified checkbox is now unchecked
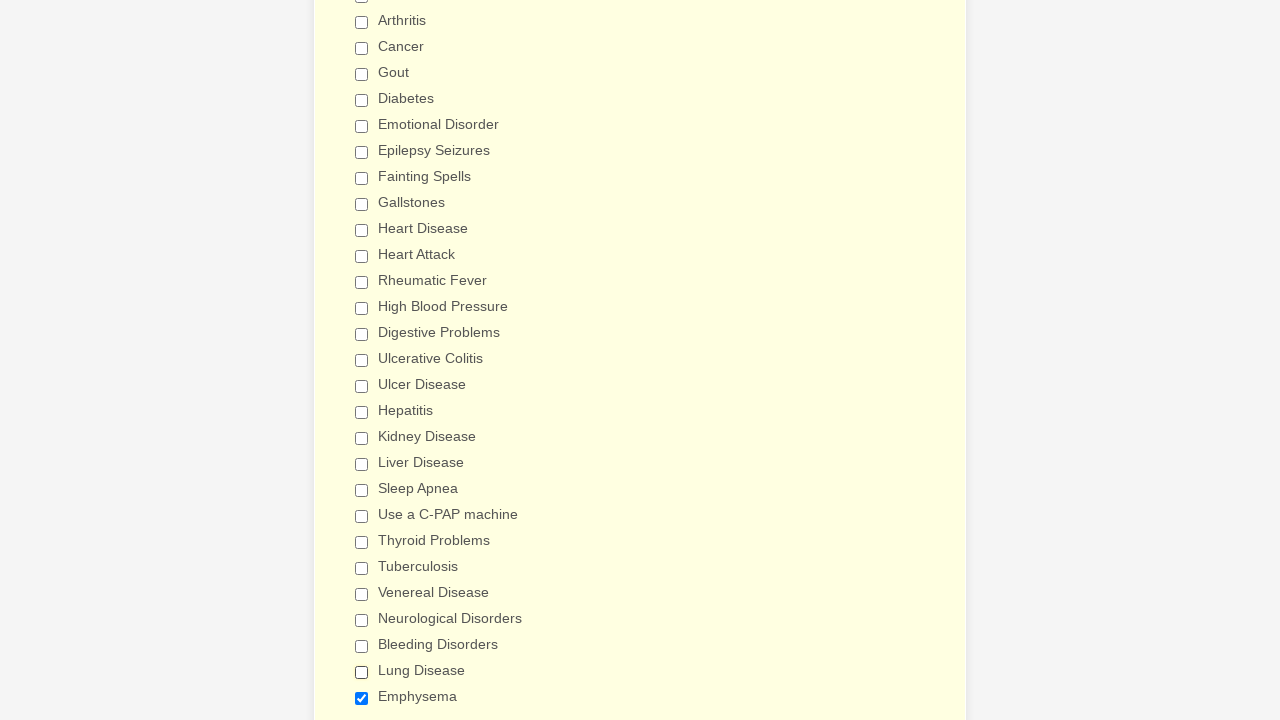

Clicked and deselected a checkbox at (362, 698) on xpath=//input[@type='checkbox'] >> nth=28
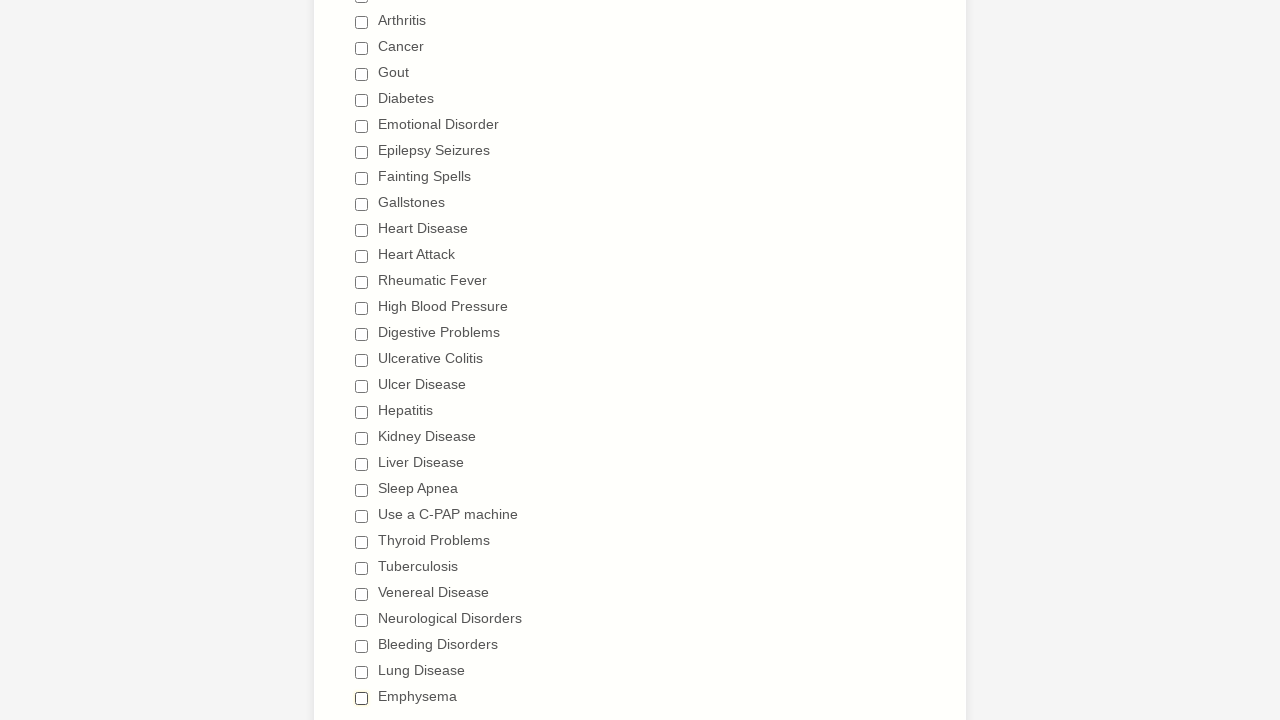

Verified checkbox is now unchecked
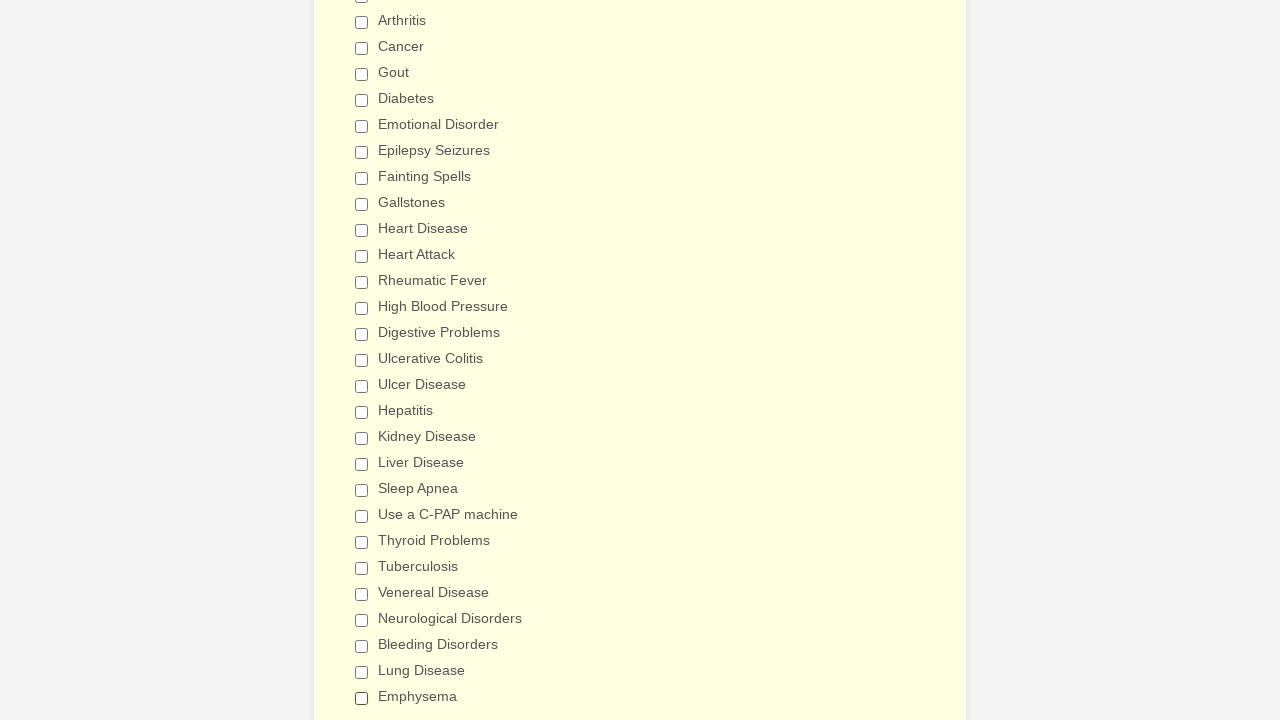

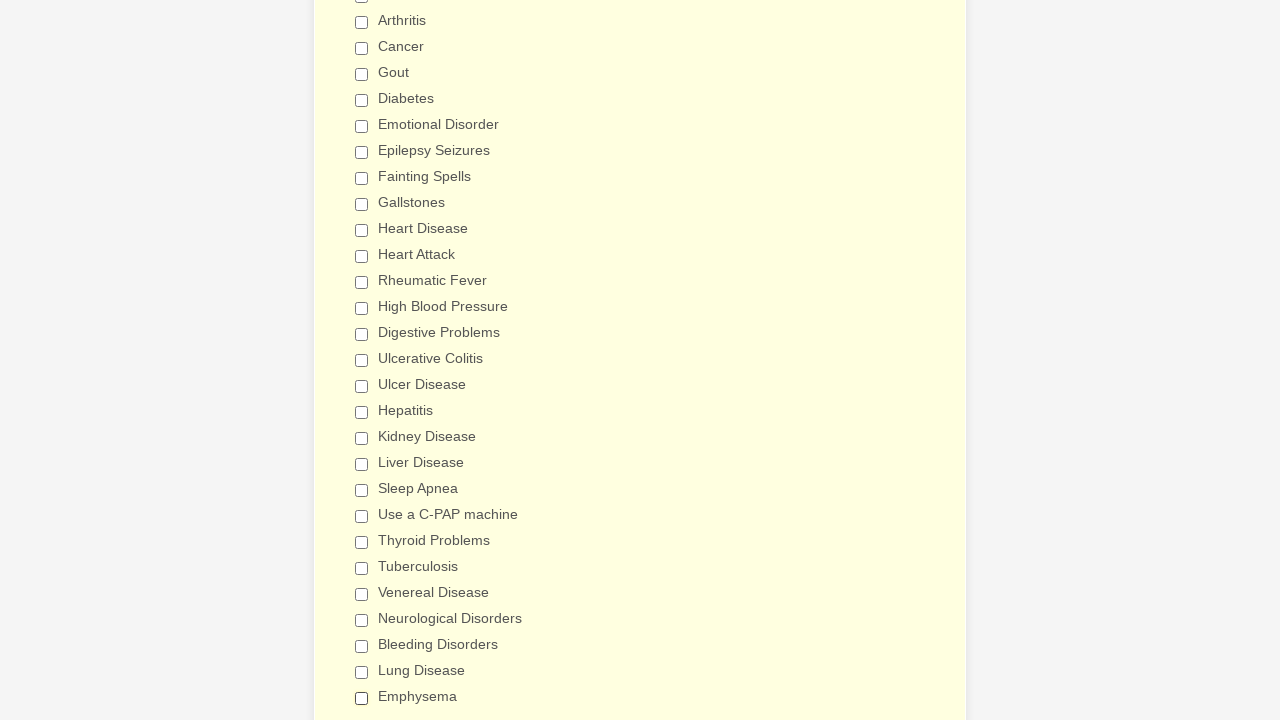